Tests jQuery UI date picker by navigating through months to select both a past date and a future date

Starting URL: https://jqueryui.com/datepicker/

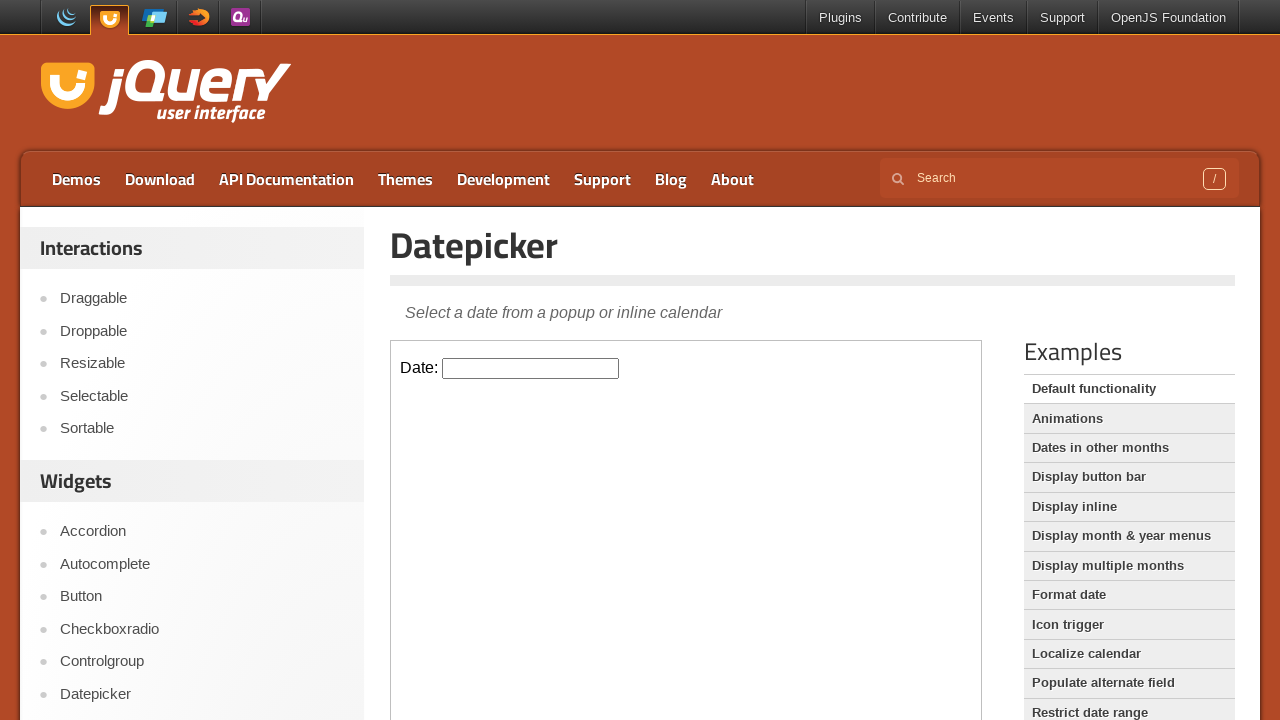

Located the iframe containing the datepicker
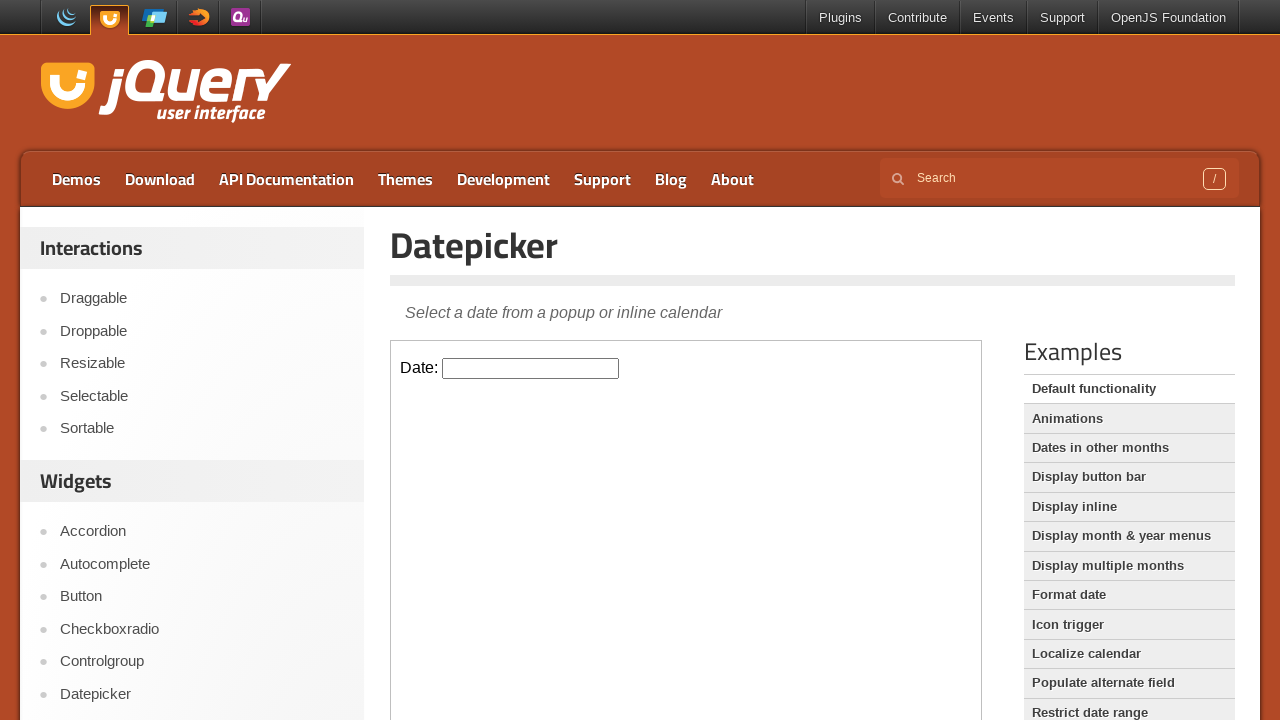

Clicked on the datepicker input field to open the calendar at (531, 368) on iframe >> nth=0 >> internal:control=enter-frame >> input#datepicker
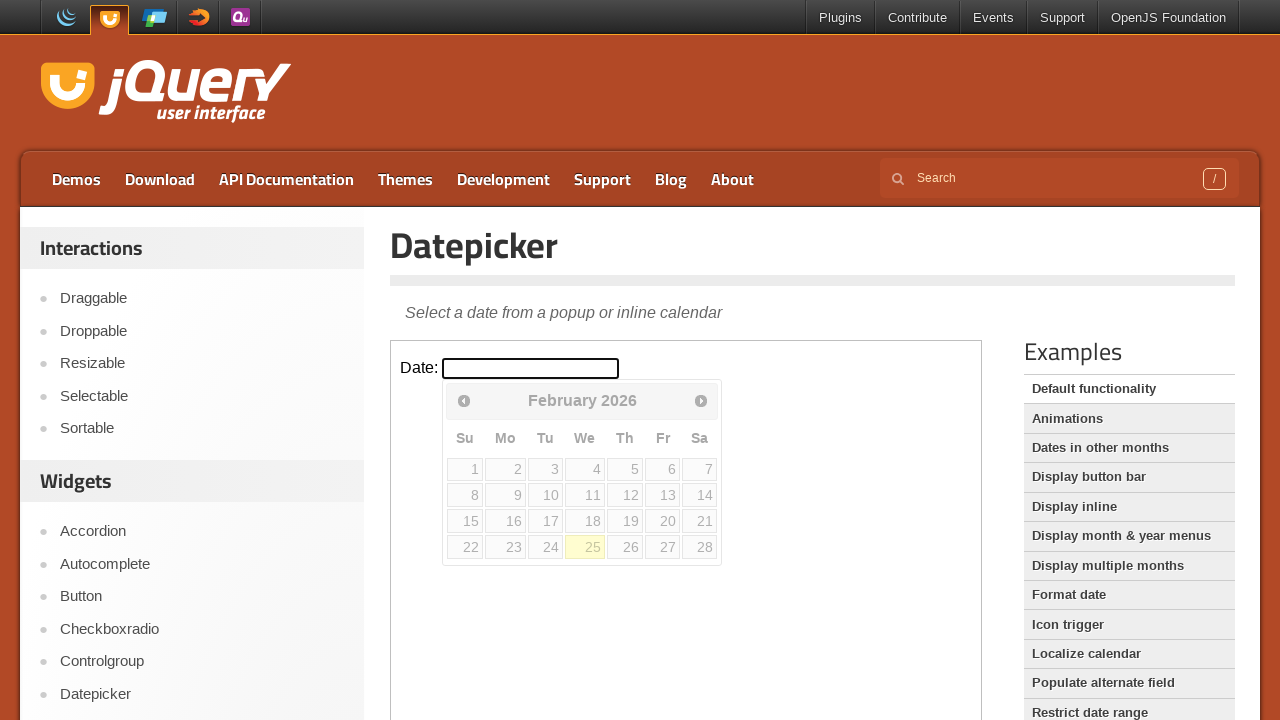

Clicked previous month button (currently viewing February 2026) at (464, 400) on iframe >> nth=0 >> internal:control=enter-frame >> span.ui-icon.ui-icon-circle-t
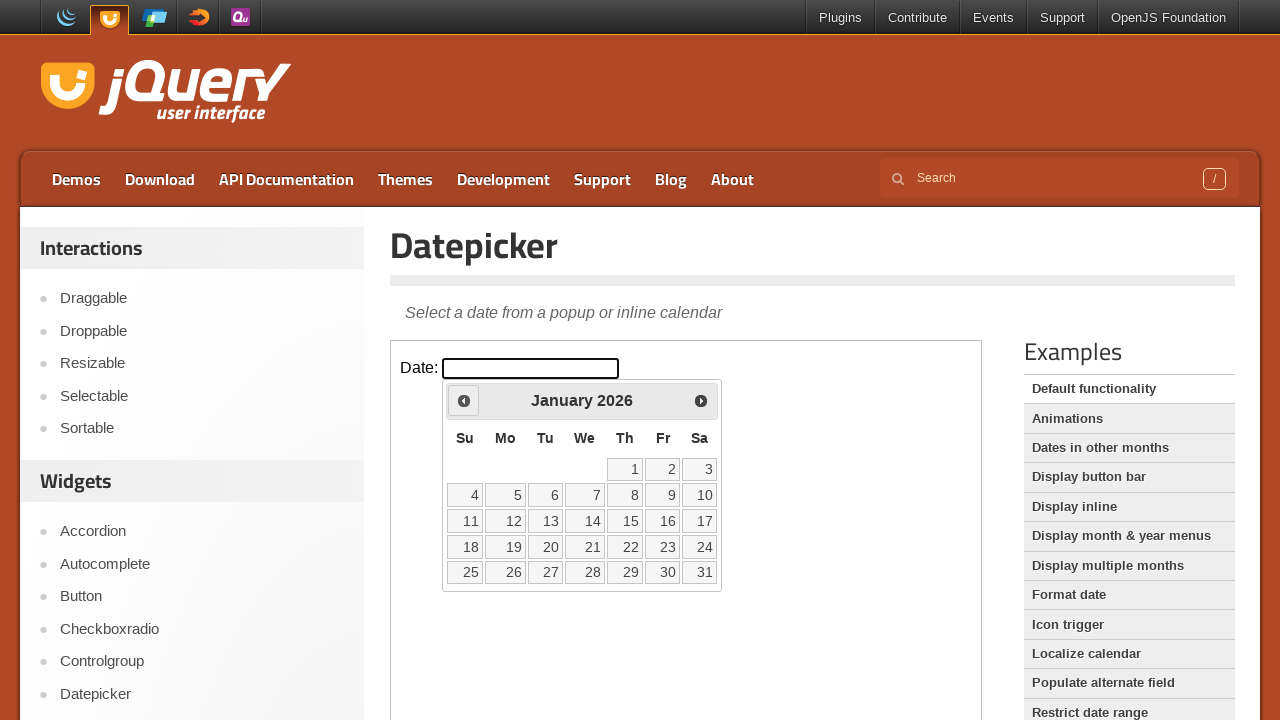

Clicked previous month button (currently viewing January 2026) at (464, 400) on iframe >> nth=0 >> internal:control=enter-frame >> span.ui-icon.ui-icon-circle-t
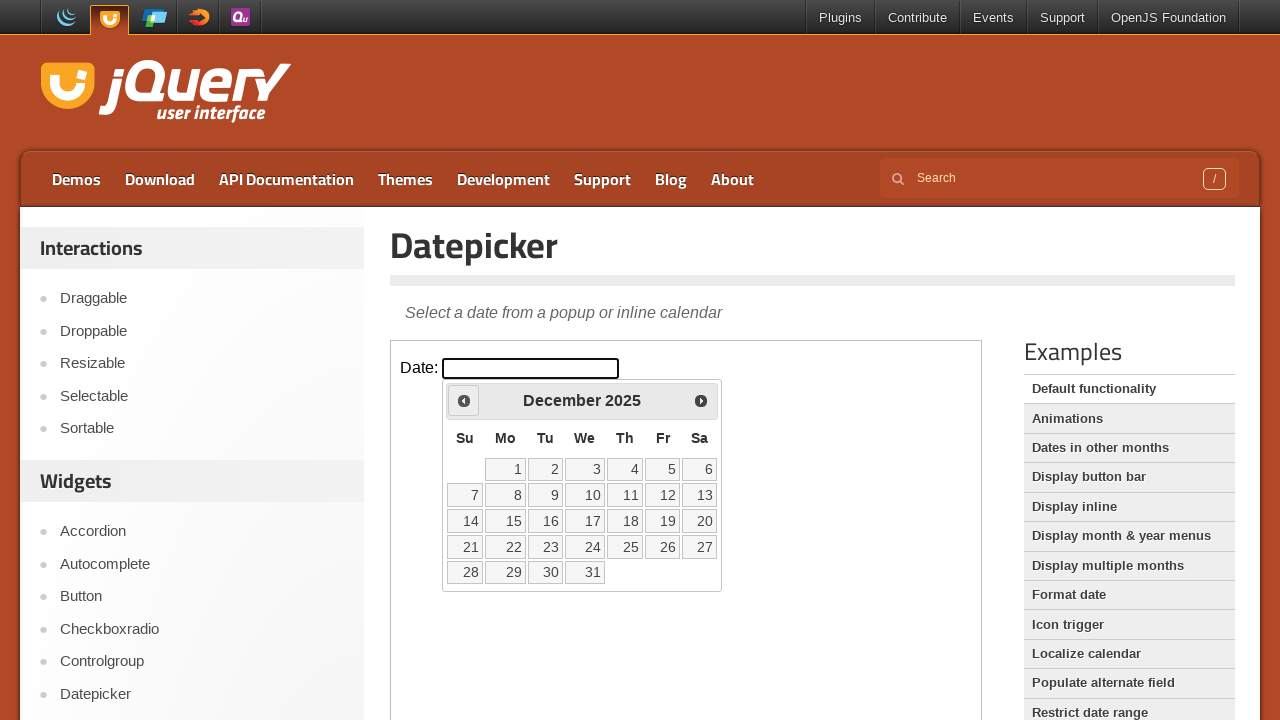

Clicked previous month button (currently viewing December 2025) at (464, 400) on iframe >> nth=0 >> internal:control=enter-frame >> span.ui-icon.ui-icon-circle-t
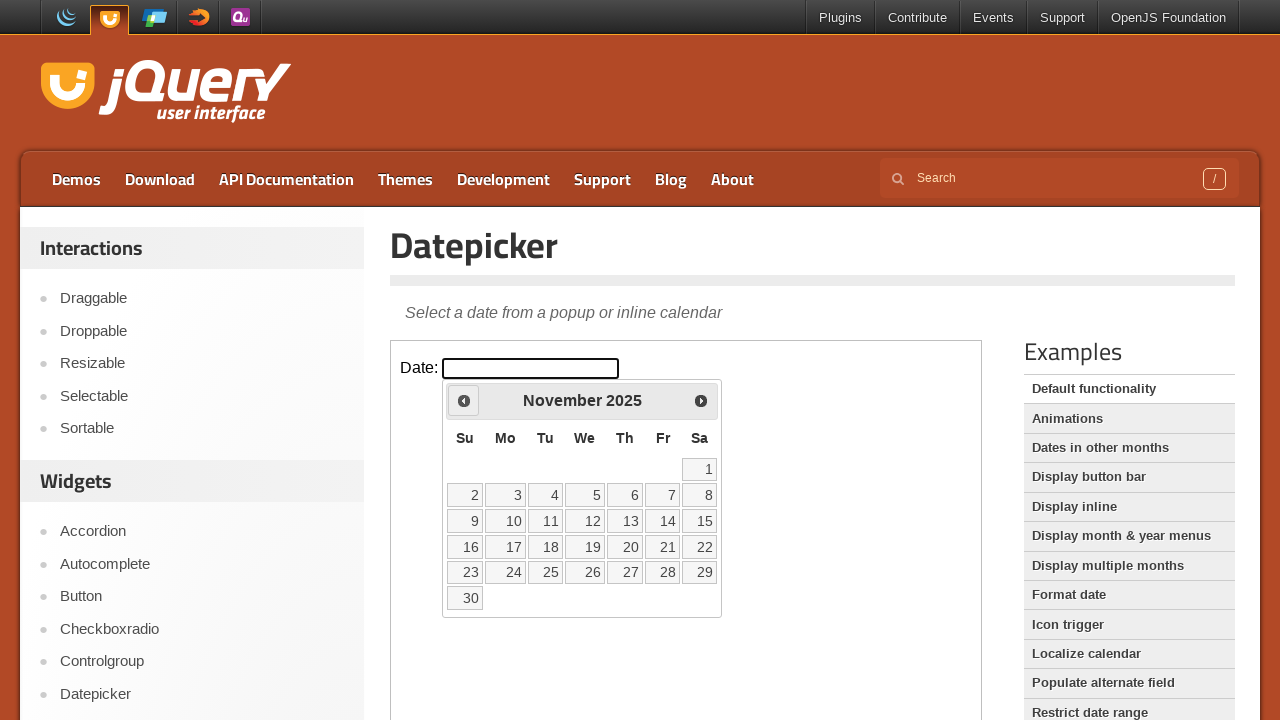

Clicked previous month button (currently viewing November 2025) at (464, 400) on iframe >> nth=0 >> internal:control=enter-frame >> span.ui-icon.ui-icon-circle-t
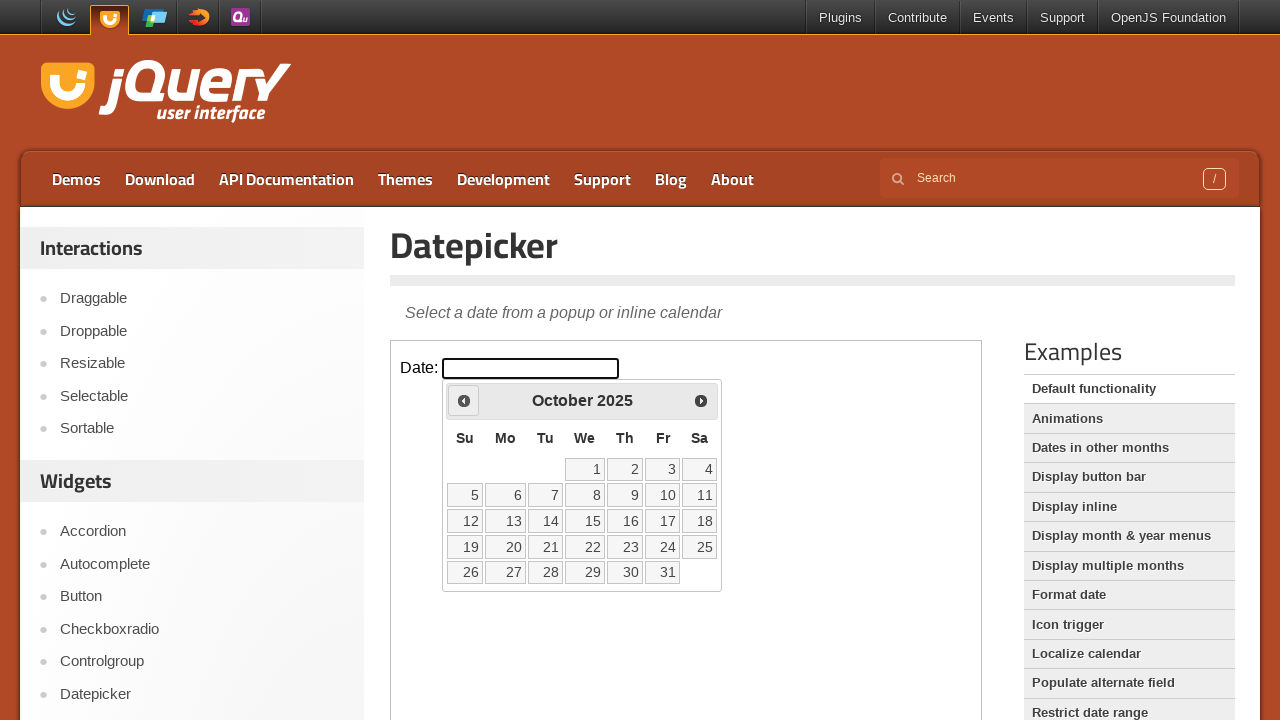

Clicked previous month button (currently viewing October 2025) at (464, 400) on iframe >> nth=0 >> internal:control=enter-frame >> span.ui-icon.ui-icon-circle-t
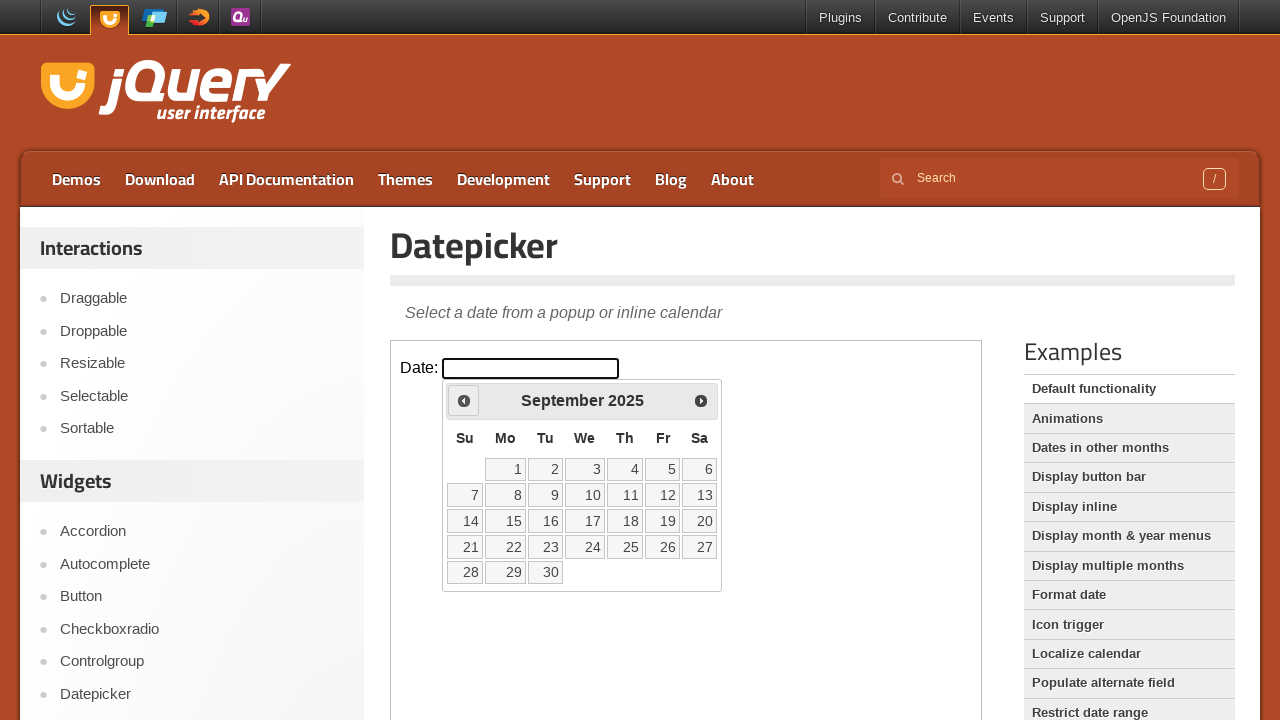

Clicked previous month button (currently viewing September 2025) at (464, 400) on iframe >> nth=0 >> internal:control=enter-frame >> span.ui-icon.ui-icon-circle-t
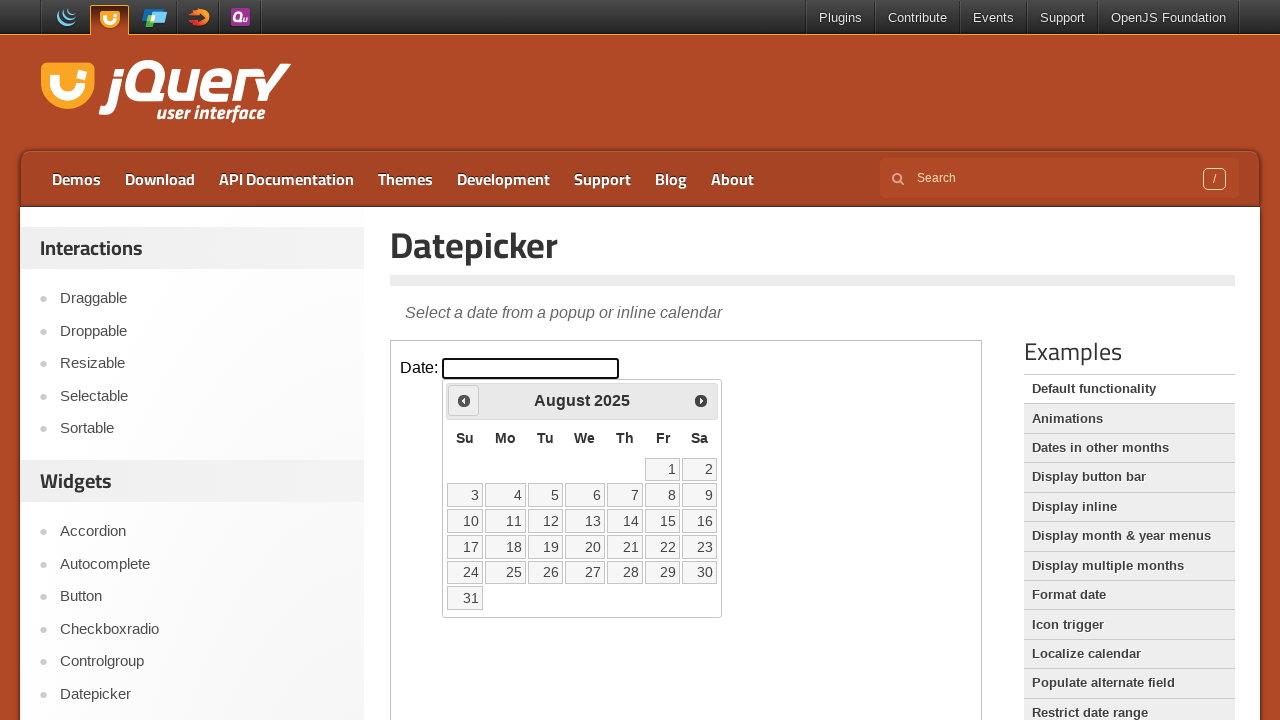

Clicked previous month button (currently viewing August 2025) at (464, 400) on iframe >> nth=0 >> internal:control=enter-frame >> span.ui-icon.ui-icon-circle-t
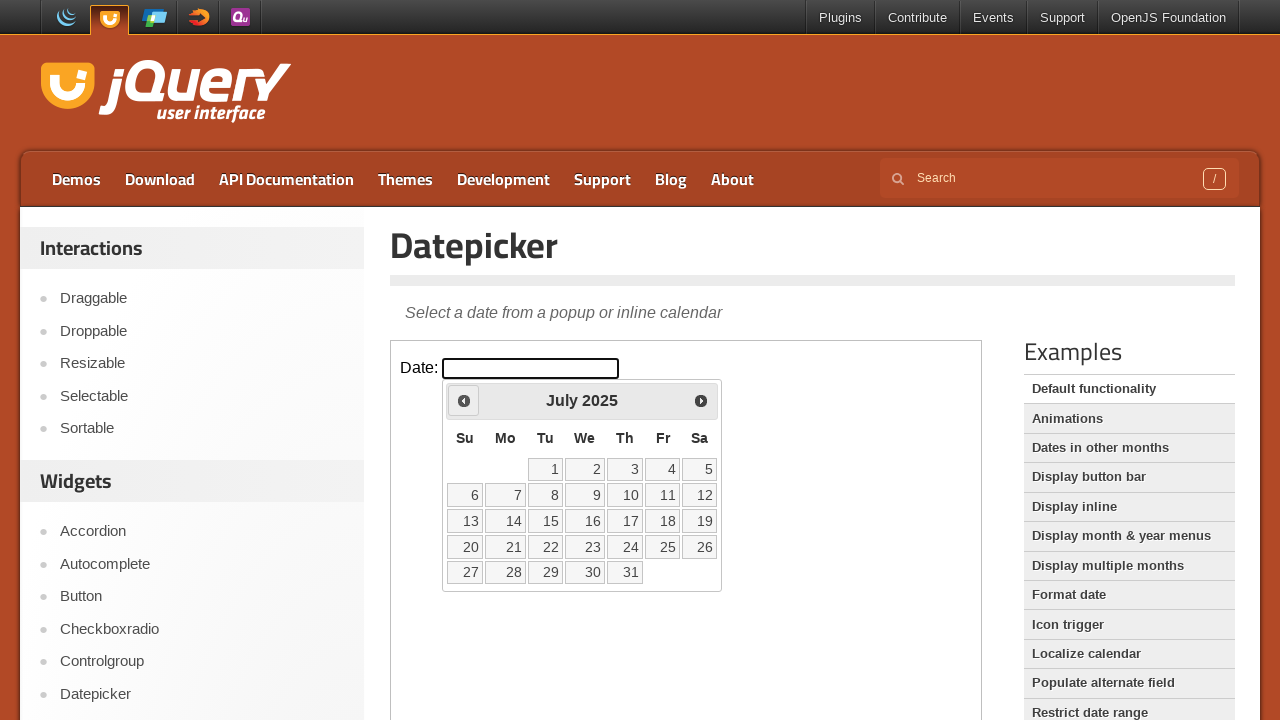

Clicked previous month button (currently viewing July 2025) at (464, 400) on iframe >> nth=0 >> internal:control=enter-frame >> span.ui-icon.ui-icon-circle-t
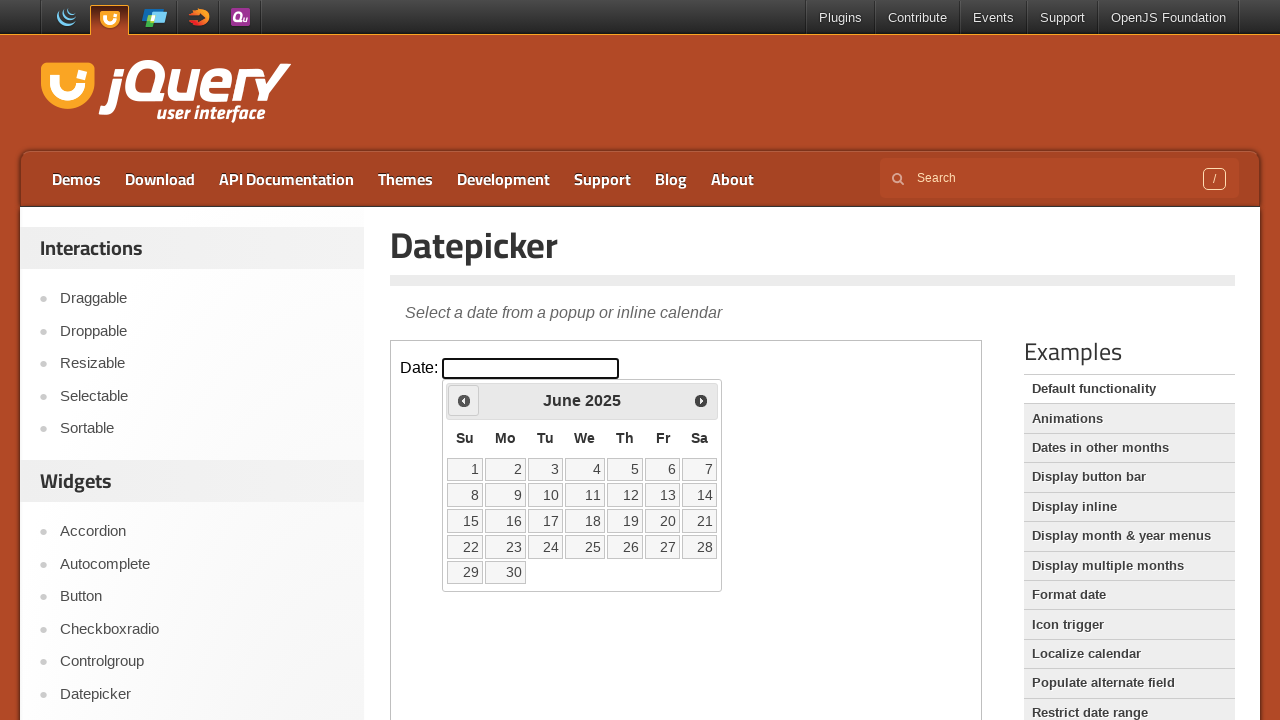

Clicked previous month button (currently viewing June 2025) at (464, 400) on iframe >> nth=0 >> internal:control=enter-frame >> span.ui-icon.ui-icon-circle-t
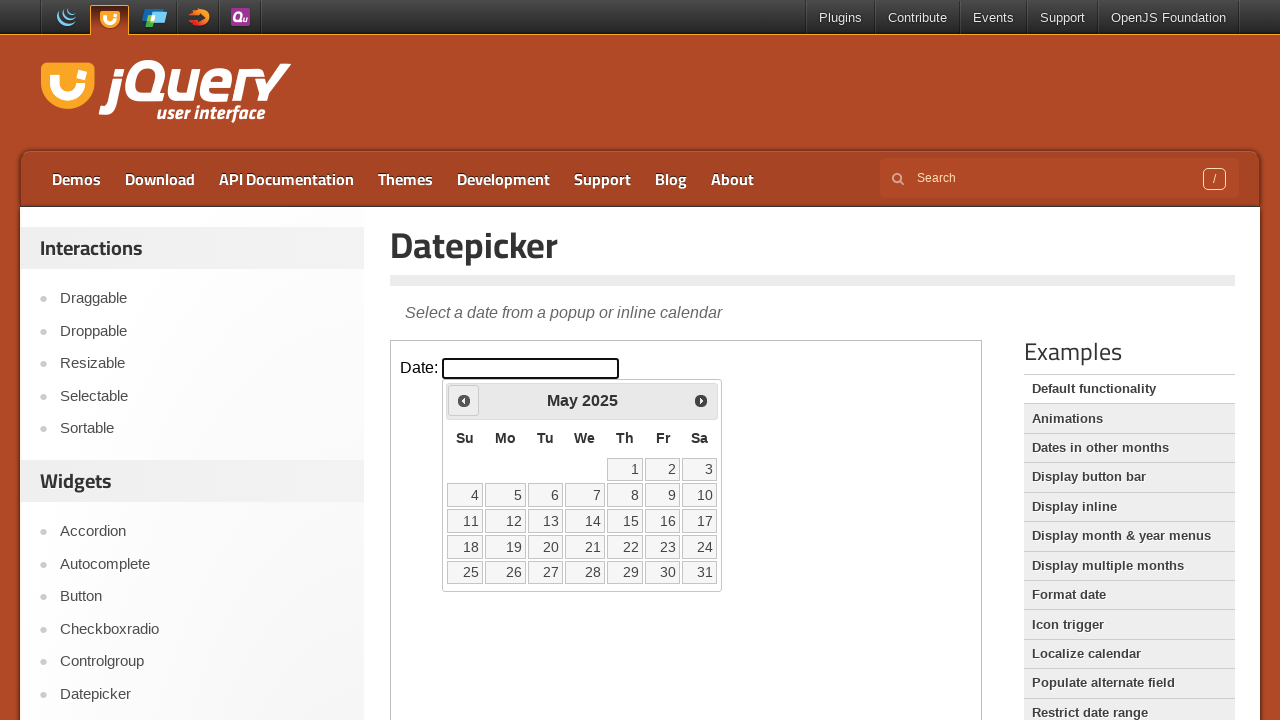

Clicked previous month button (currently viewing May 2025) at (464, 400) on iframe >> nth=0 >> internal:control=enter-frame >> span.ui-icon.ui-icon-circle-t
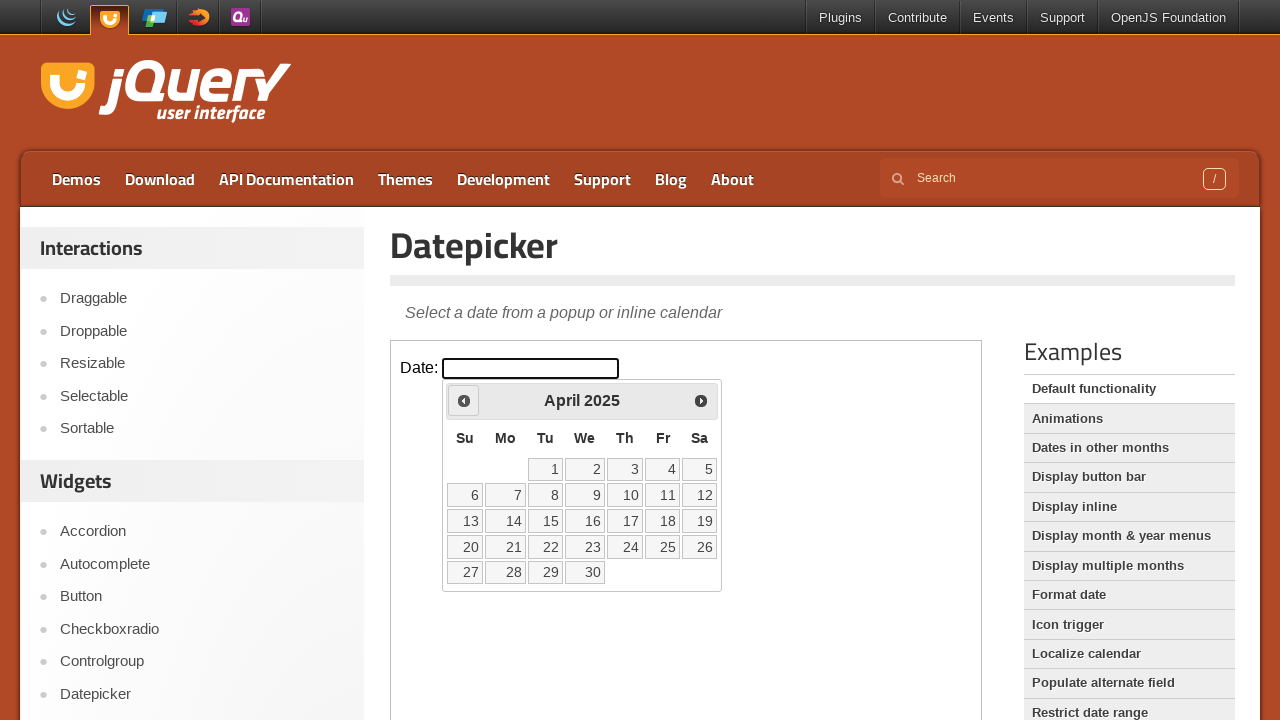

Clicked previous month button (currently viewing April 2025) at (464, 400) on iframe >> nth=0 >> internal:control=enter-frame >> span.ui-icon.ui-icon-circle-t
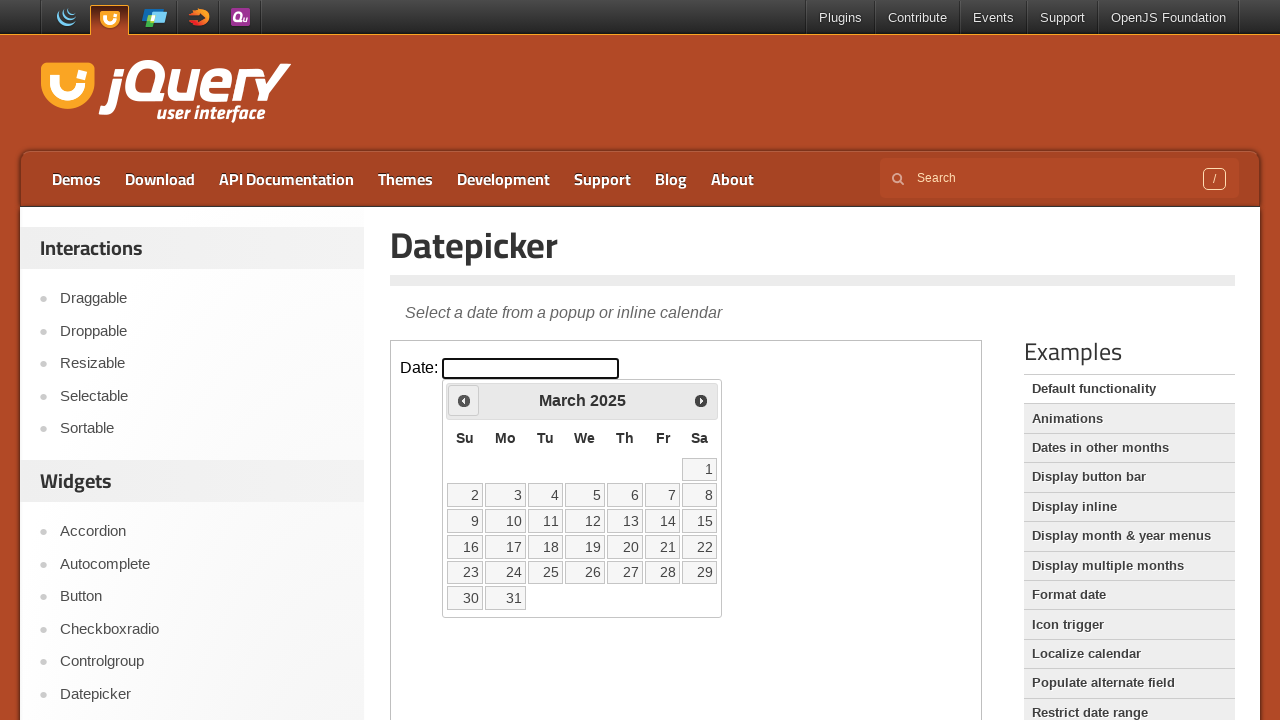

Clicked previous month button (currently viewing March 2025) at (464, 400) on iframe >> nth=0 >> internal:control=enter-frame >> span.ui-icon.ui-icon-circle-t
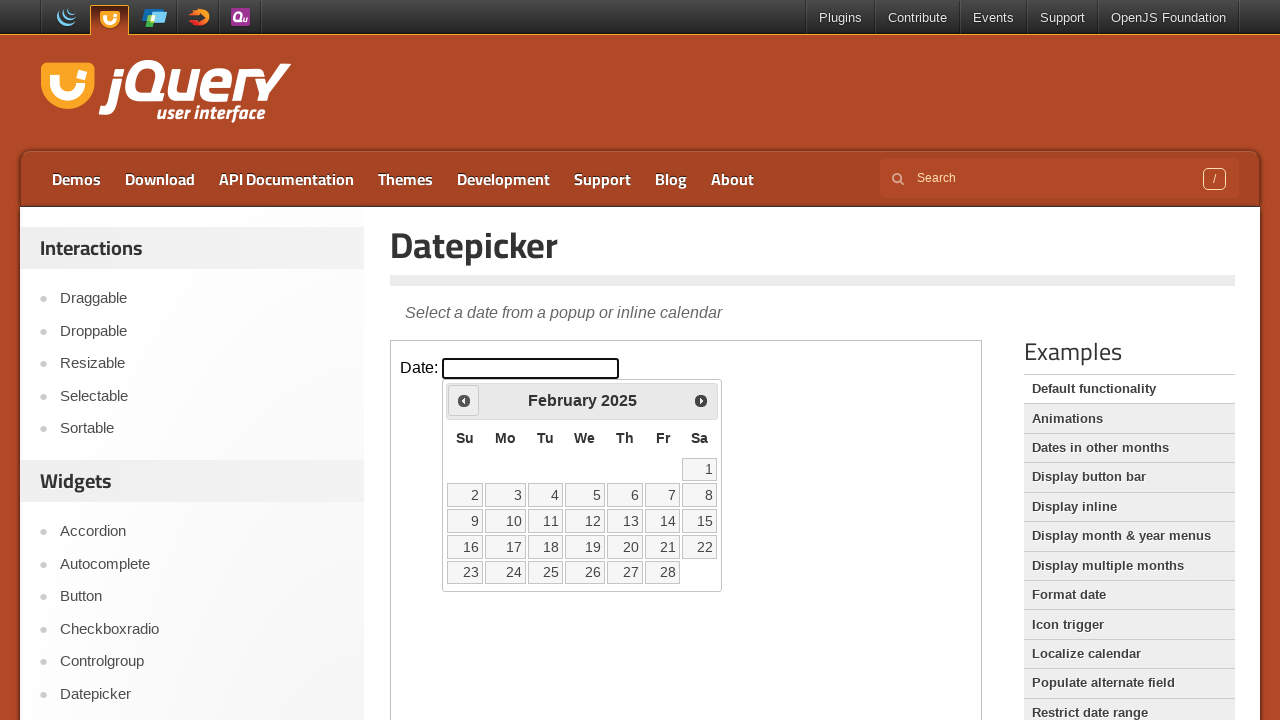

Clicked previous month button (currently viewing February 2025) at (464, 400) on iframe >> nth=0 >> internal:control=enter-frame >> span.ui-icon.ui-icon-circle-t
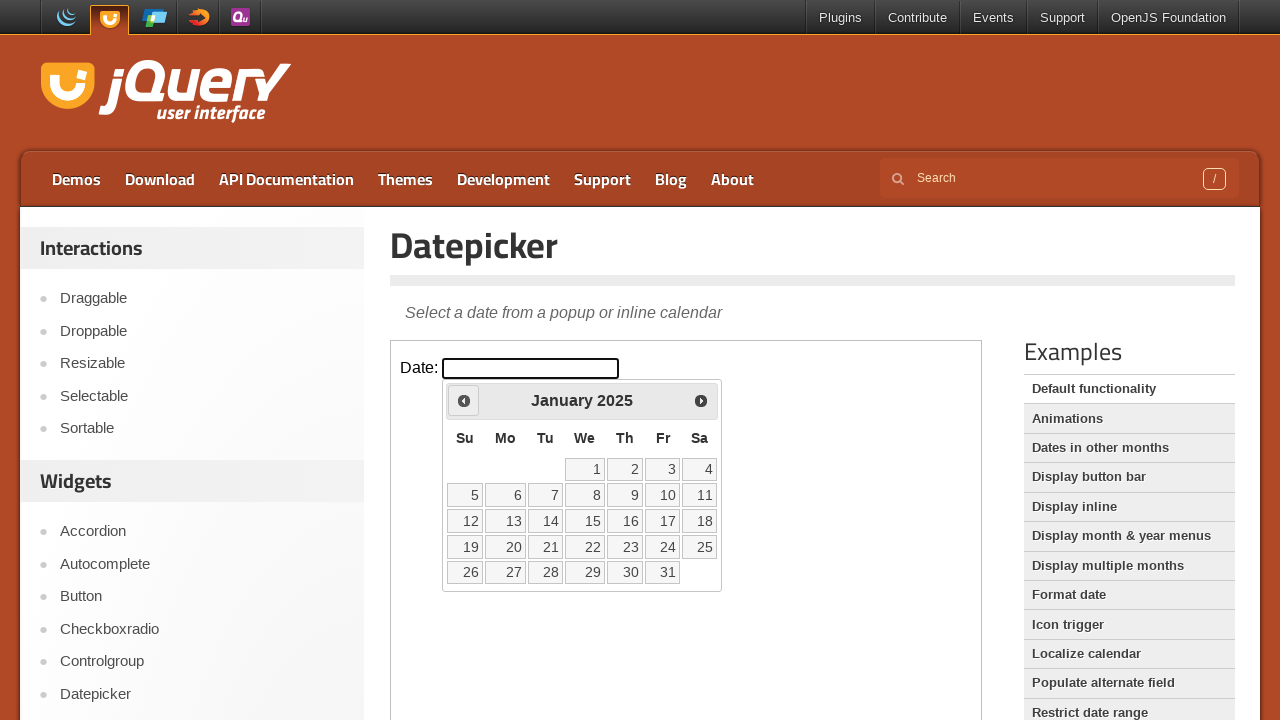

Clicked previous month button (currently viewing January 2025) at (464, 400) on iframe >> nth=0 >> internal:control=enter-frame >> span.ui-icon.ui-icon-circle-t
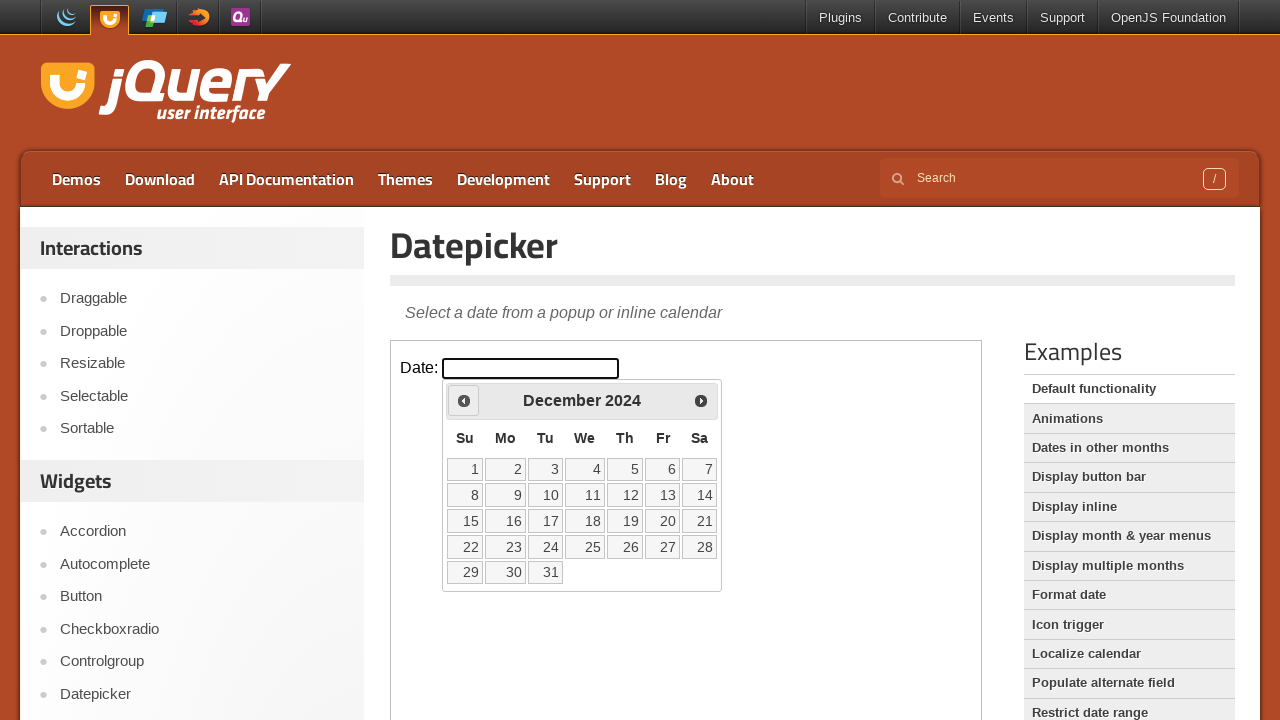

Clicked previous month button (currently viewing December 2024) at (464, 400) on iframe >> nth=0 >> internal:control=enter-frame >> span.ui-icon.ui-icon-circle-t
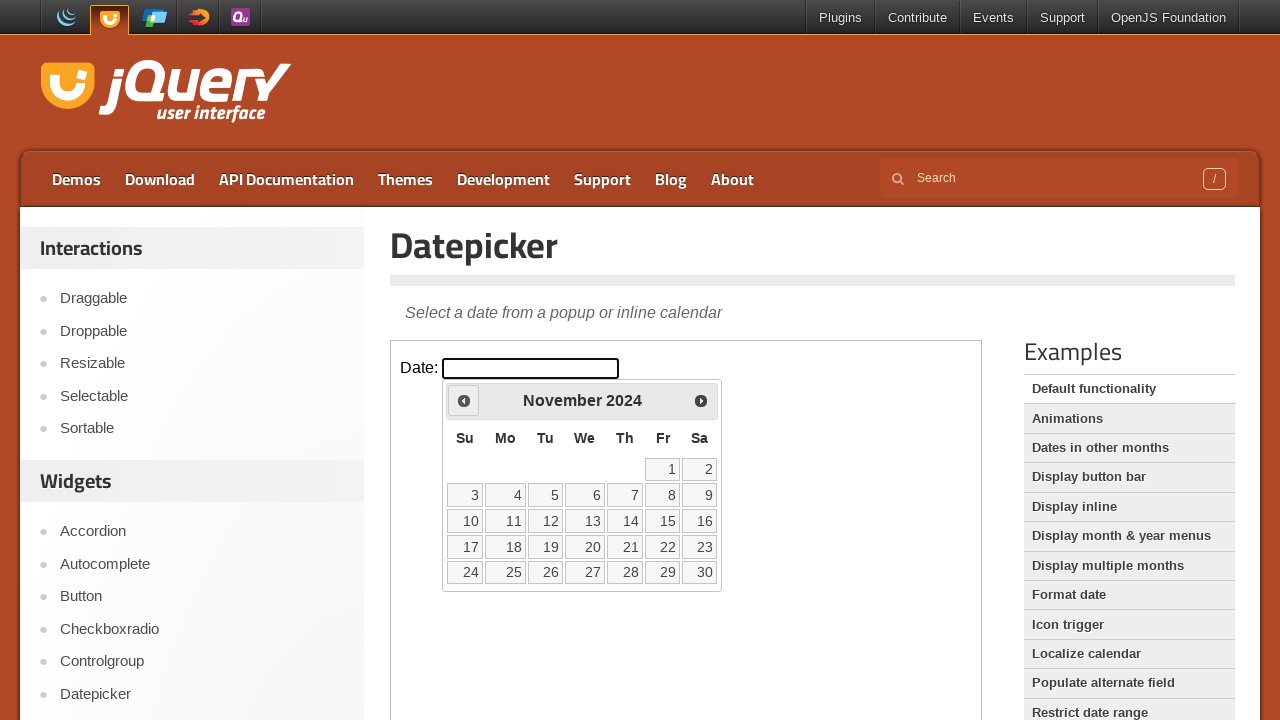

Clicked previous month button (currently viewing November 2024) at (464, 400) on iframe >> nth=0 >> internal:control=enter-frame >> span.ui-icon.ui-icon-circle-t
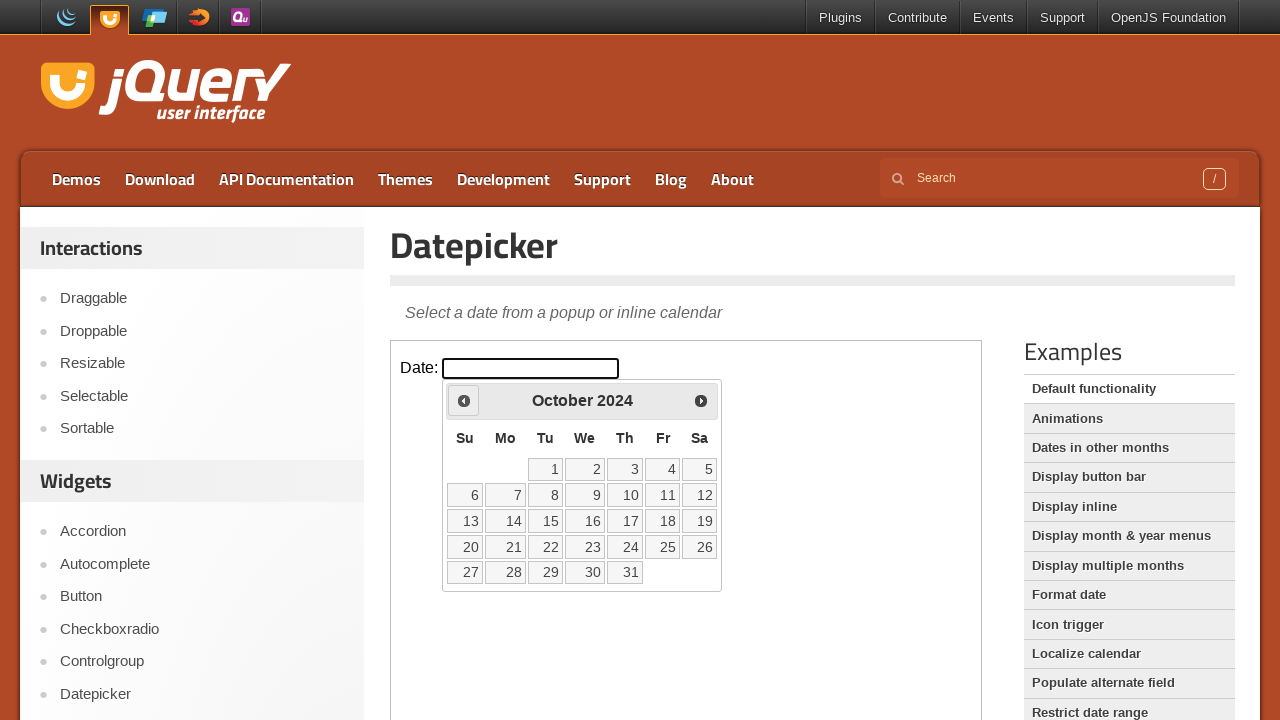

Clicked previous month button (currently viewing October 2024) at (464, 400) on iframe >> nth=0 >> internal:control=enter-frame >> span.ui-icon.ui-icon-circle-t
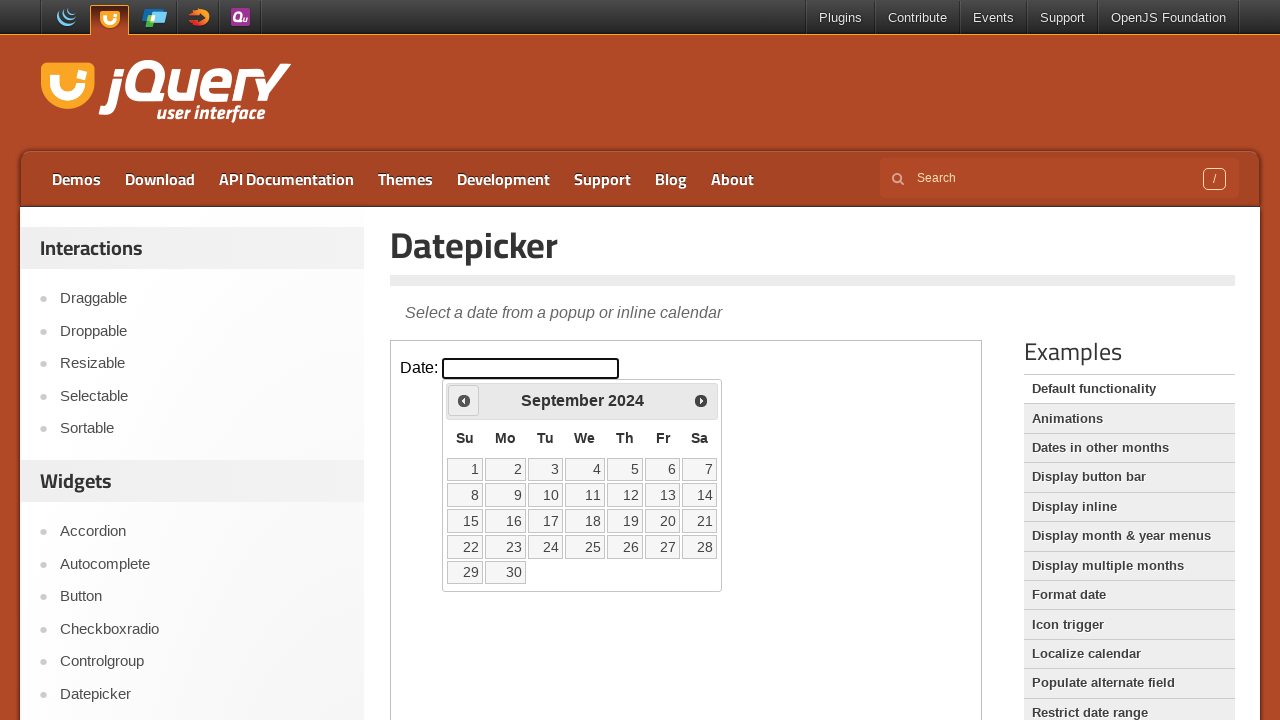

Clicked previous month button (currently viewing September 2024) at (464, 400) on iframe >> nth=0 >> internal:control=enter-frame >> span.ui-icon.ui-icon-circle-t
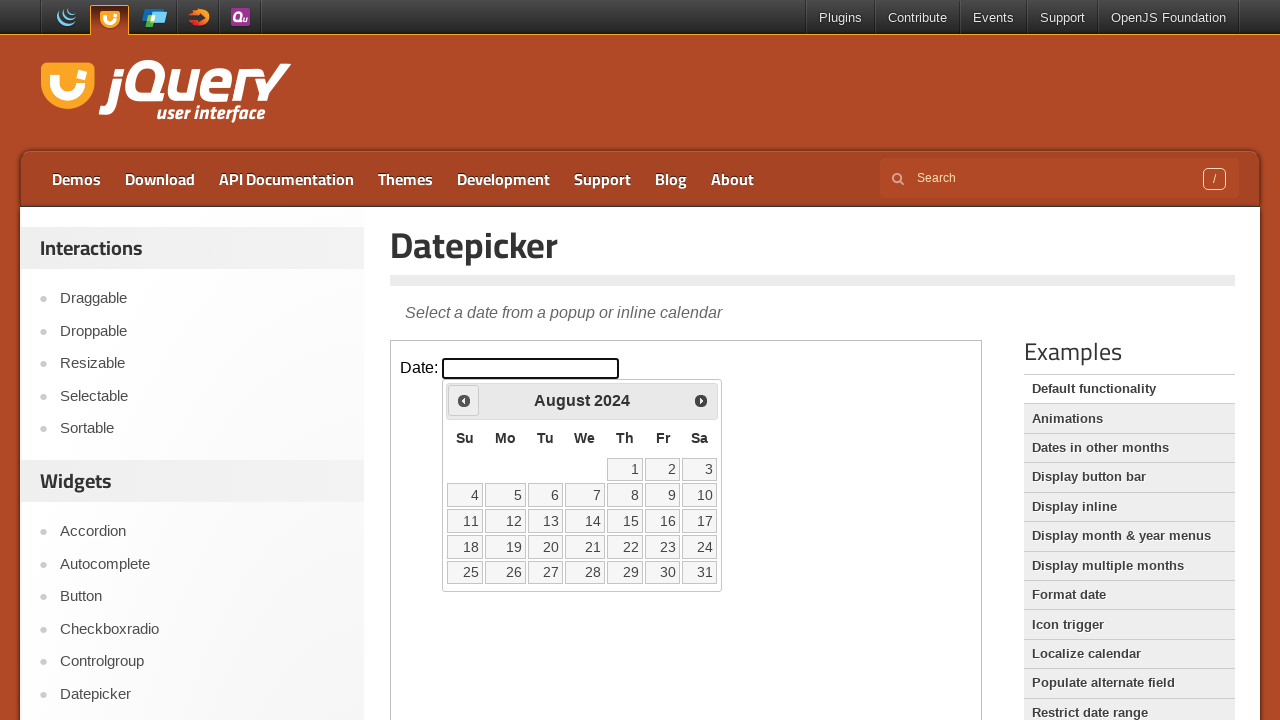

Clicked previous month button (currently viewing August 2024) at (464, 400) on iframe >> nth=0 >> internal:control=enter-frame >> span.ui-icon.ui-icon-circle-t
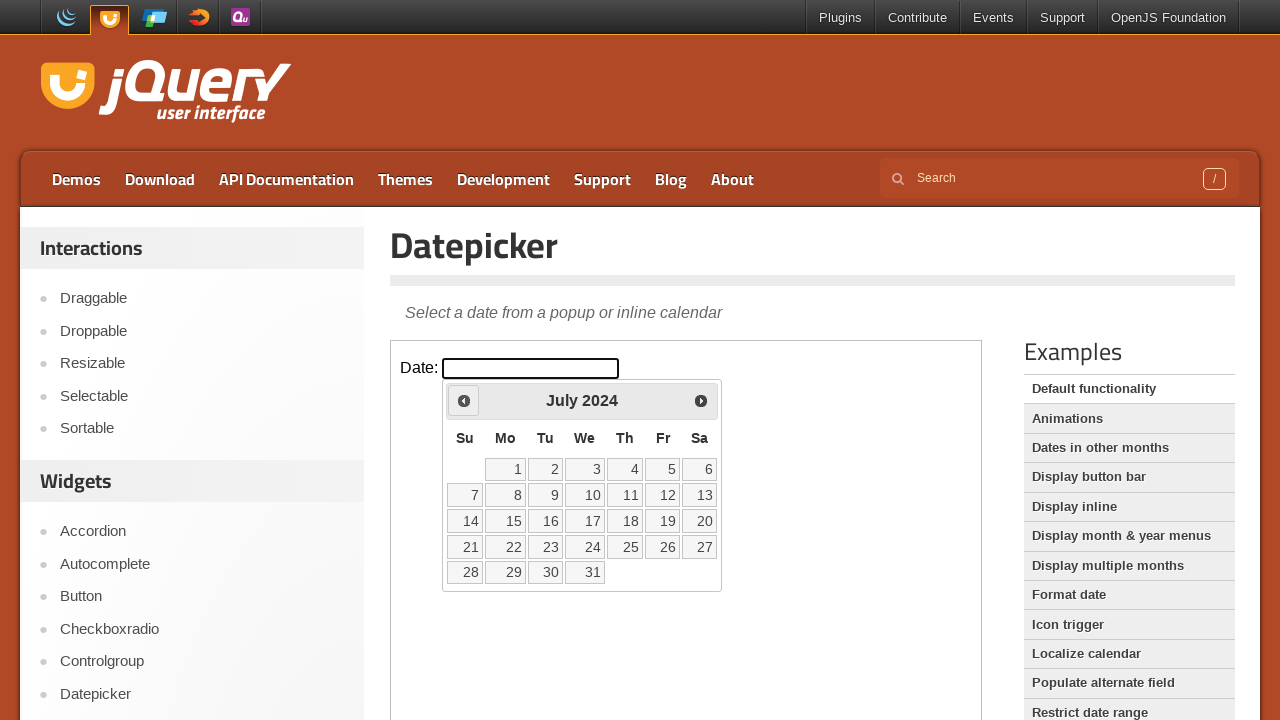

Clicked previous month button (currently viewing July 2024) at (464, 400) on iframe >> nth=0 >> internal:control=enter-frame >> span.ui-icon.ui-icon-circle-t
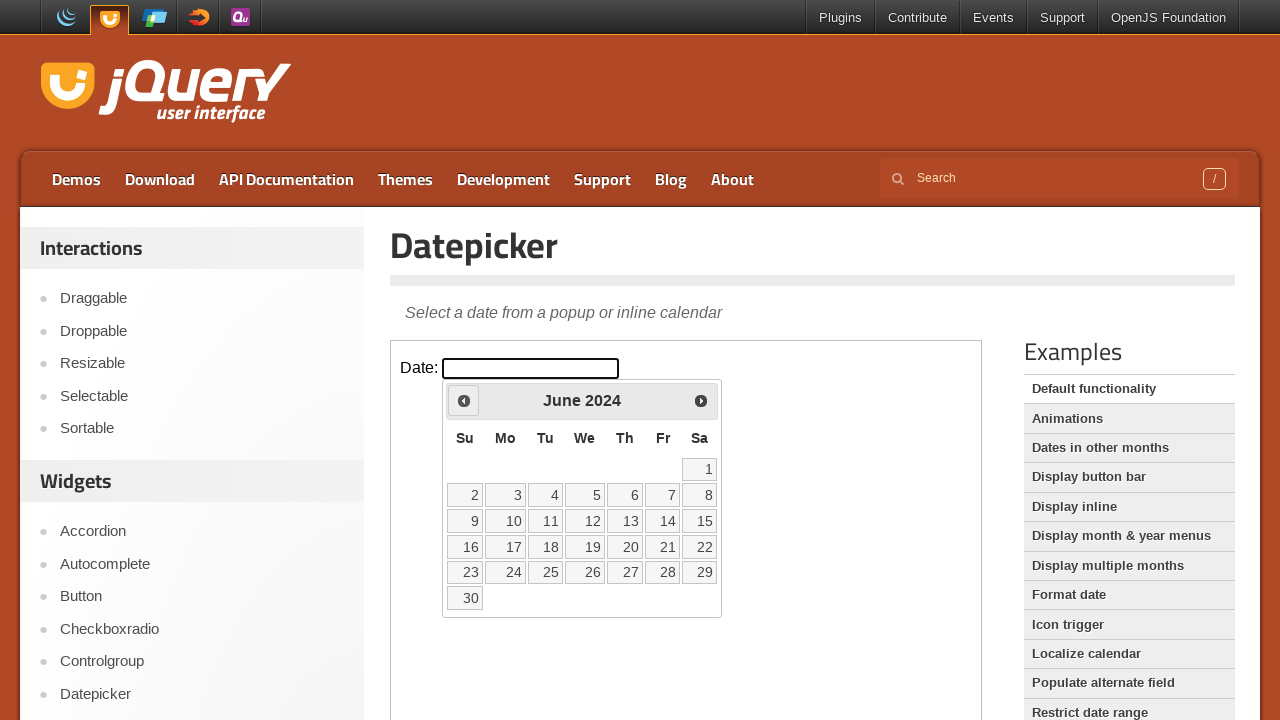

Clicked previous month button (currently viewing June 2024) at (464, 400) on iframe >> nth=0 >> internal:control=enter-frame >> span.ui-icon.ui-icon-circle-t
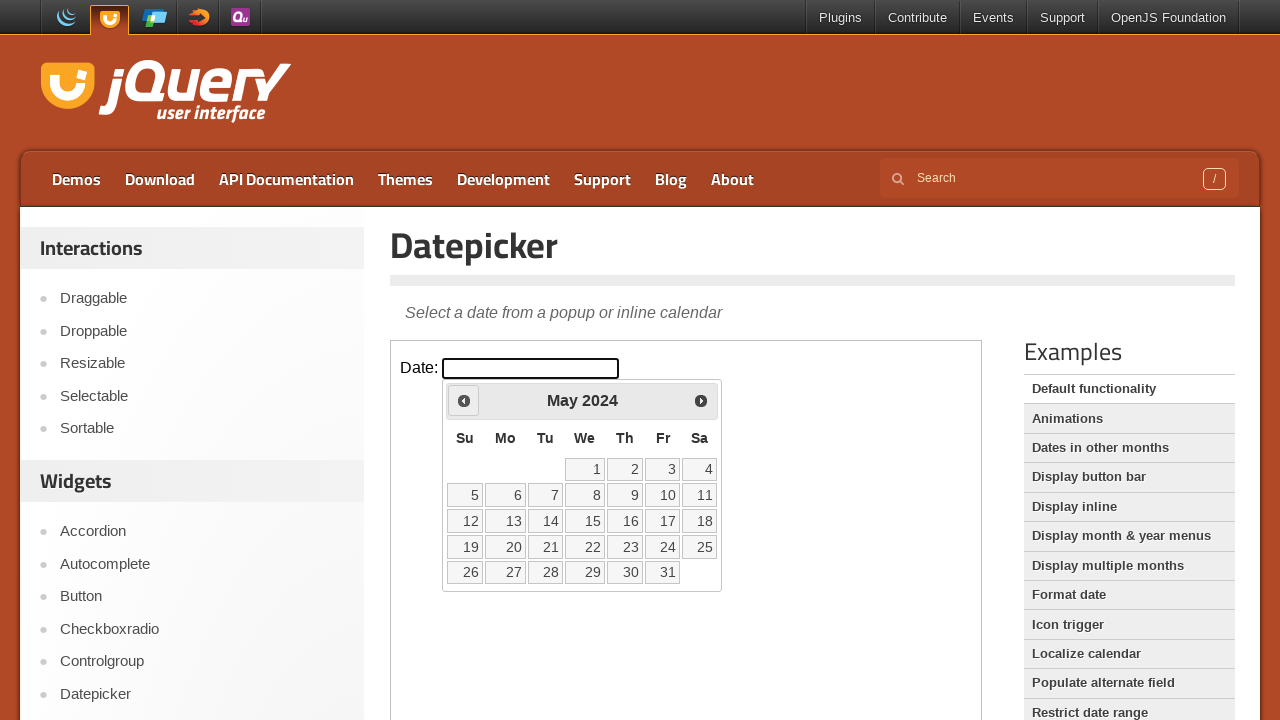

Clicked previous month button (currently viewing May 2024) at (464, 400) on iframe >> nth=0 >> internal:control=enter-frame >> span.ui-icon.ui-icon-circle-t
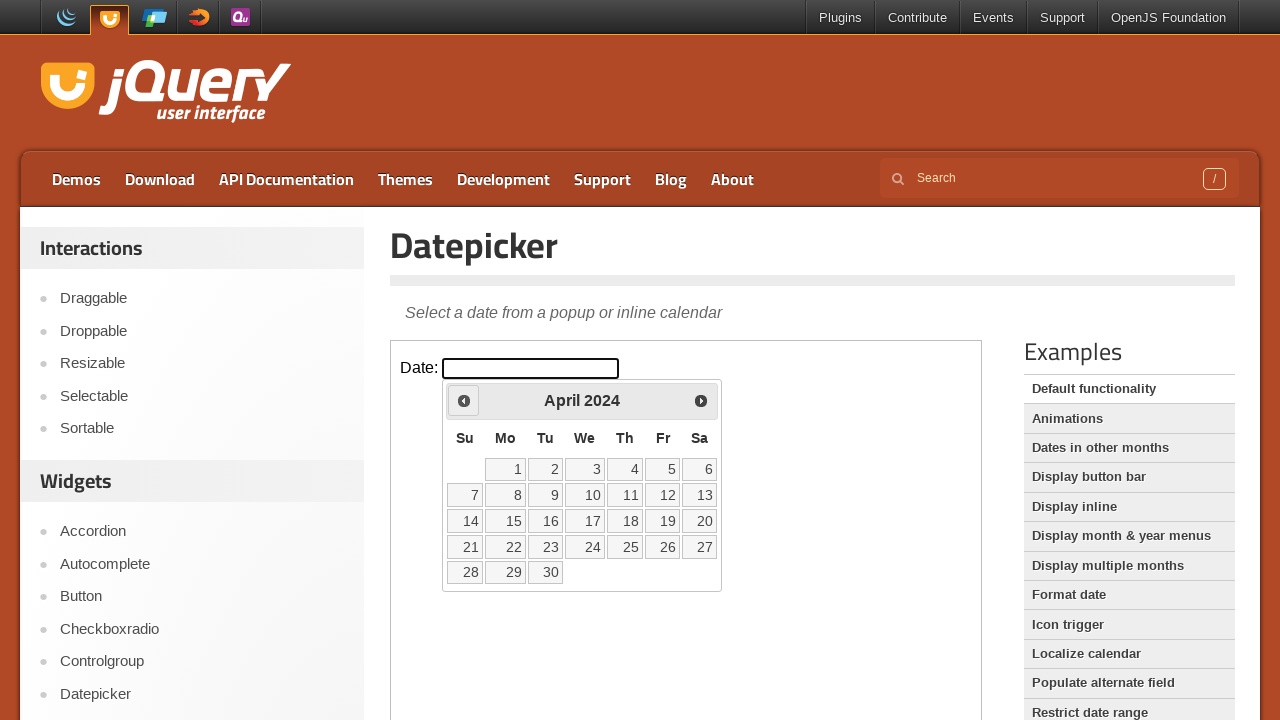

Clicked previous month button (currently viewing April 2024) at (464, 400) on iframe >> nth=0 >> internal:control=enter-frame >> span.ui-icon.ui-icon-circle-t
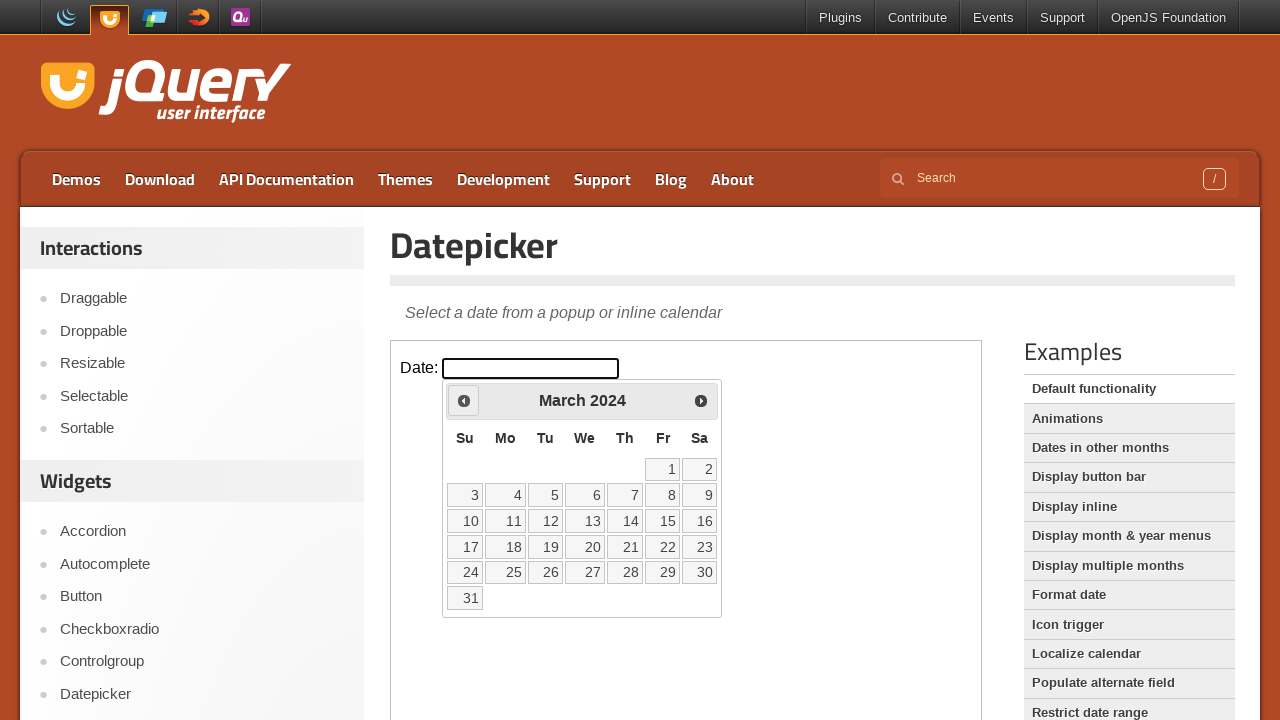

Clicked previous month button (currently viewing March 2024) at (464, 400) on iframe >> nth=0 >> internal:control=enter-frame >> span.ui-icon.ui-icon-circle-t
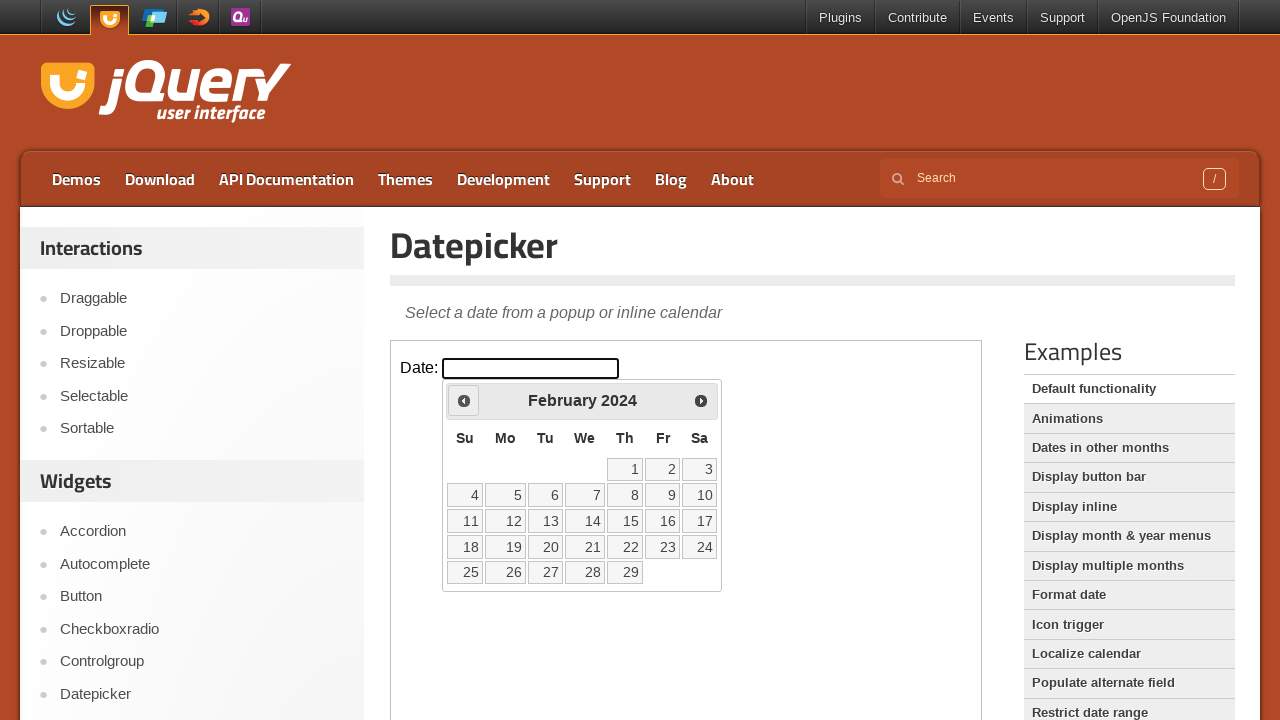

Clicked previous month button (currently viewing February 2024) at (464, 400) on iframe >> nth=0 >> internal:control=enter-frame >> span.ui-icon.ui-icon-circle-t
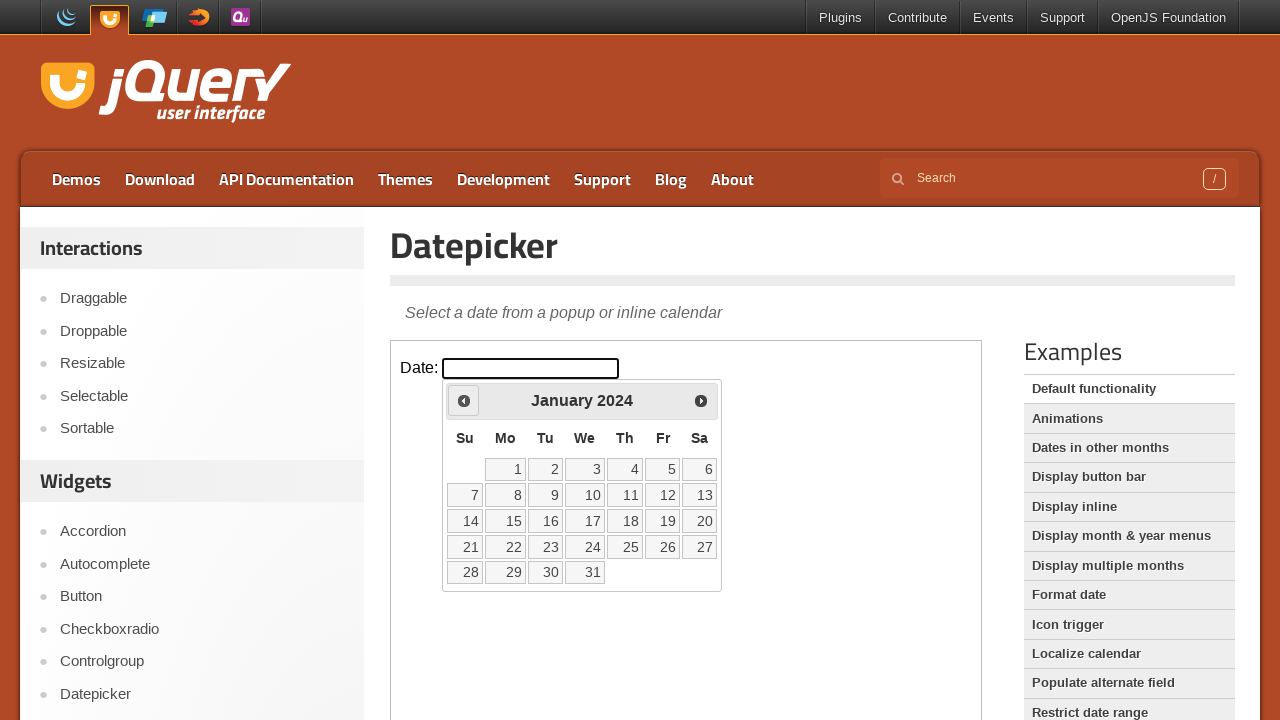

Clicked previous month button (currently viewing January 2024) at (464, 400) on iframe >> nth=0 >> internal:control=enter-frame >> span.ui-icon.ui-icon-circle-t
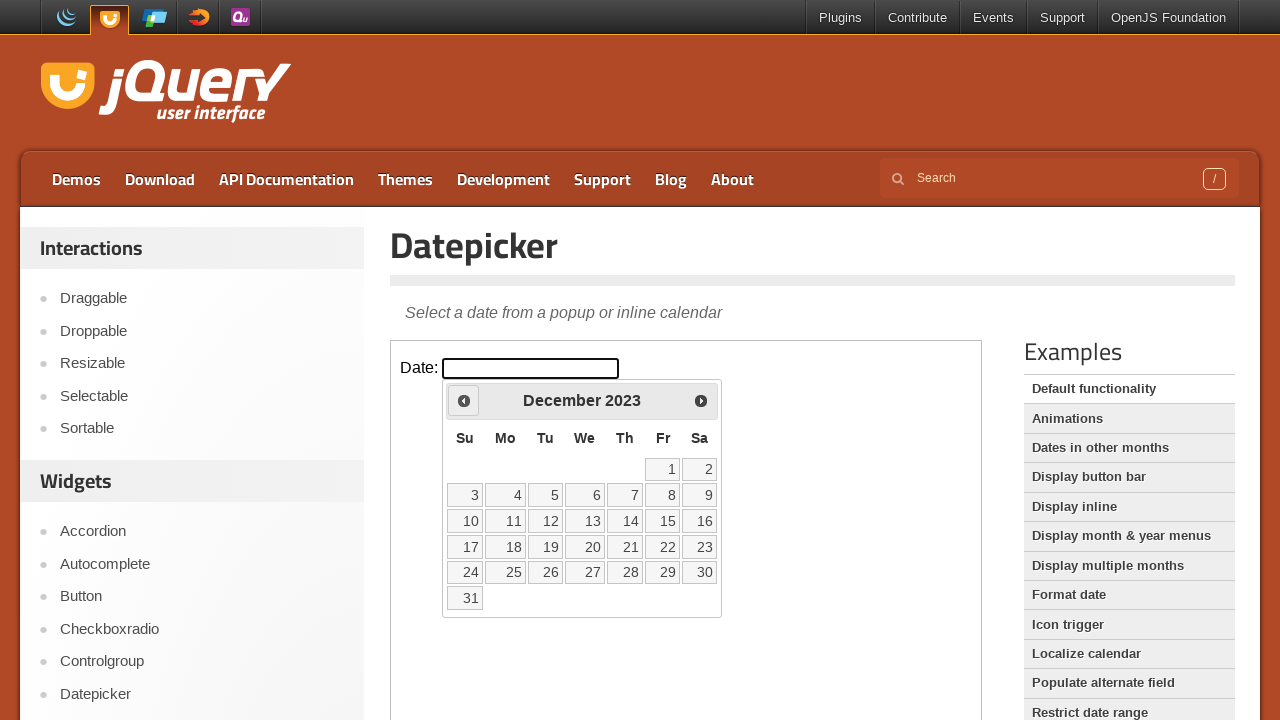

Clicked previous month button (currently viewing December 2023) at (464, 400) on iframe >> nth=0 >> internal:control=enter-frame >> span.ui-icon.ui-icon-circle-t
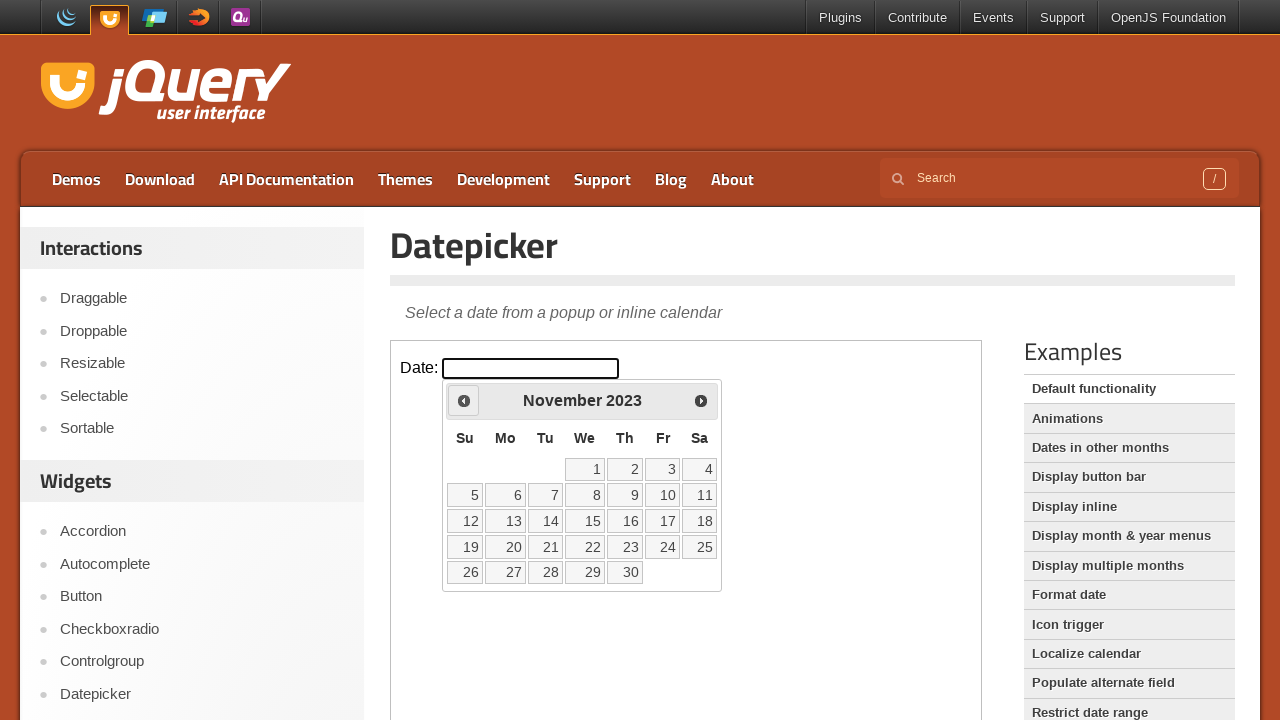

Clicked previous month button (currently viewing November 2023) at (464, 400) on iframe >> nth=0 >> internal:control=enter-frame >> span.ui-icon.ui-icon-circle-t
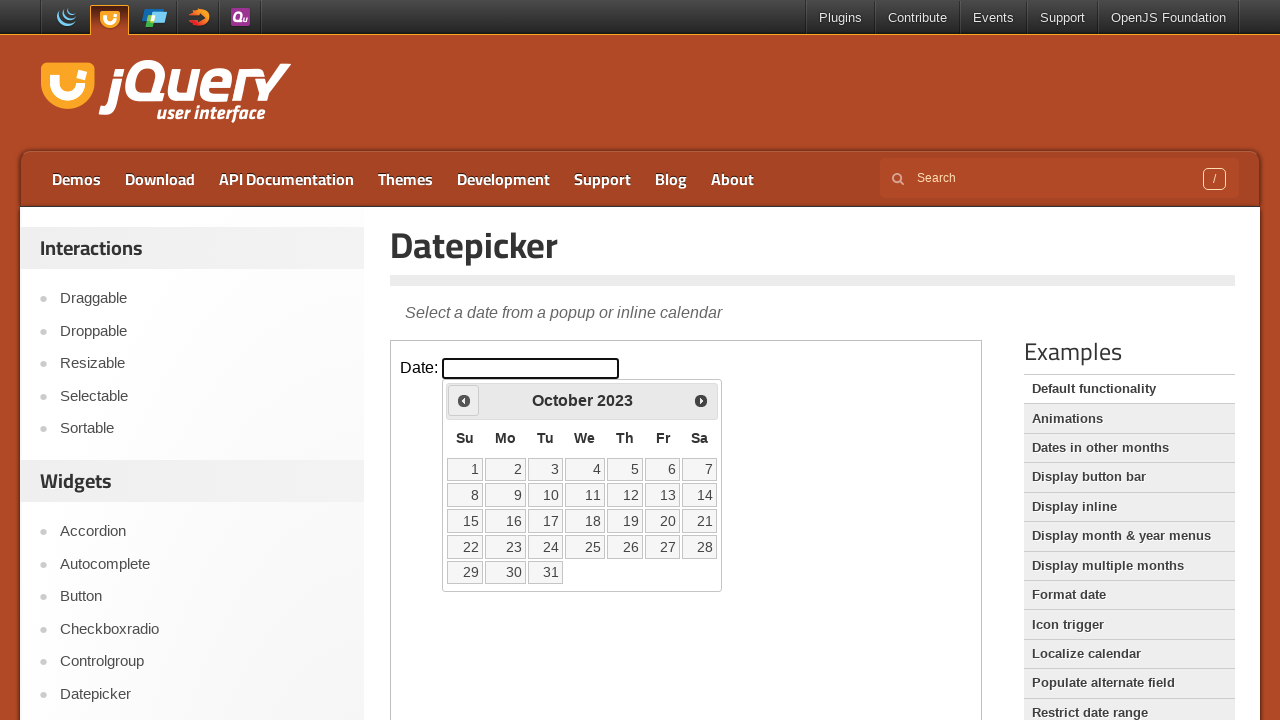

Clicked previous month button (currently viewing October 2023) at (464, 400) on iframe >> nth=0 >> internal:control=enter-frame >> span.ui-icon.ui-icon-circle-t
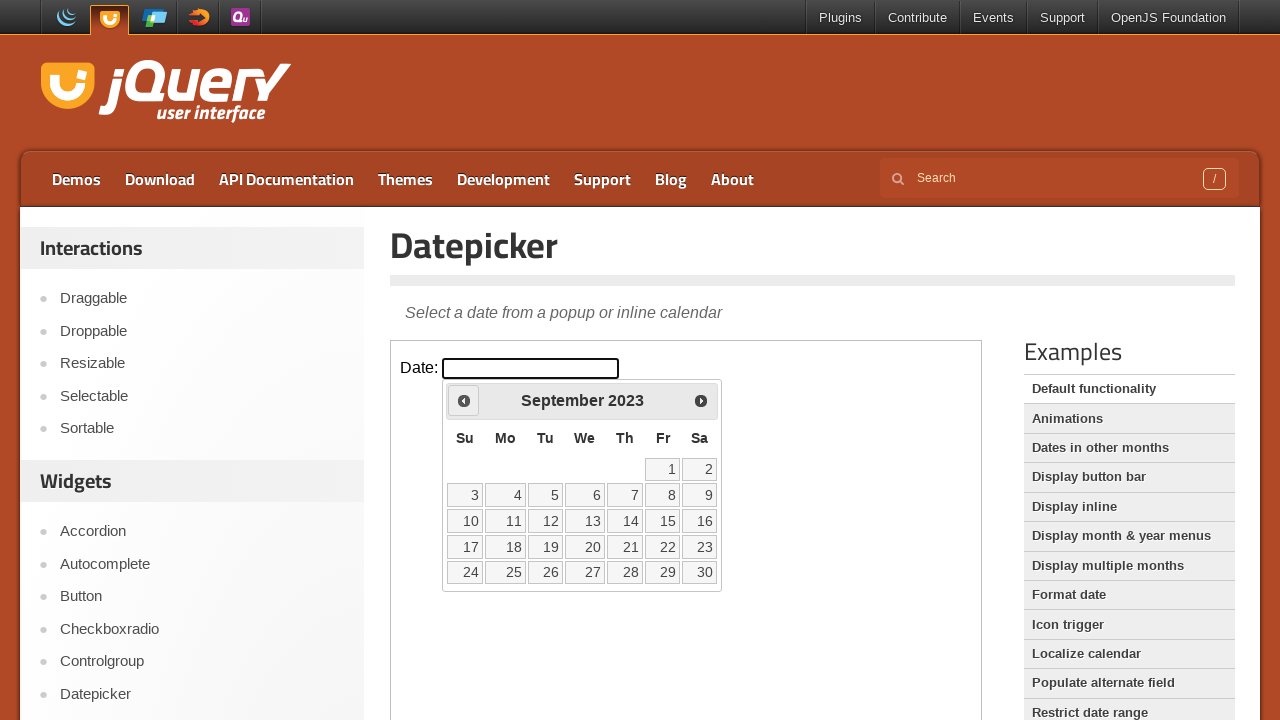

Clicked previous month button (currently viewing September 2023) at (464, 400) on iframe >> nth=0 >> internal:control=enter-frame >> span.ui-icon.ui-icon-circle-t
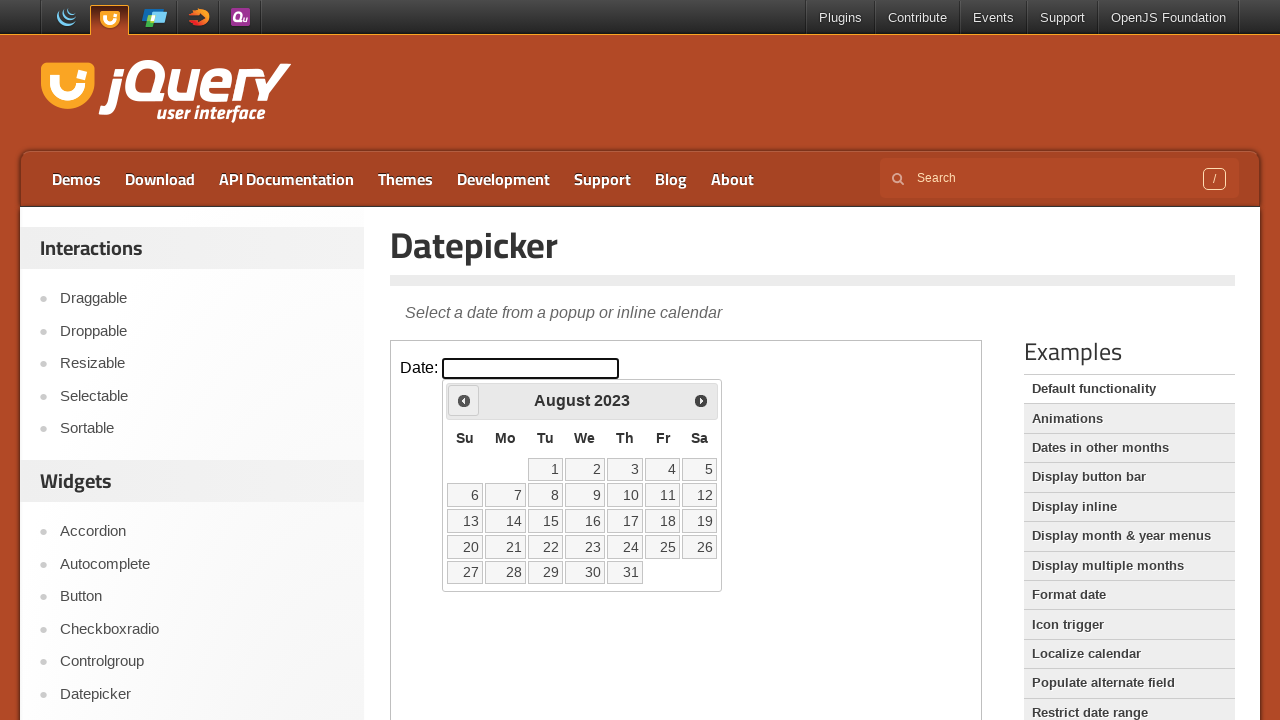

Clicked previous month button (currently viewing August 2023) at (464, 400) on iframe >> nth=0 >> internal:control=enter-frame >> span.ui-icon.ui-icon-circle-t
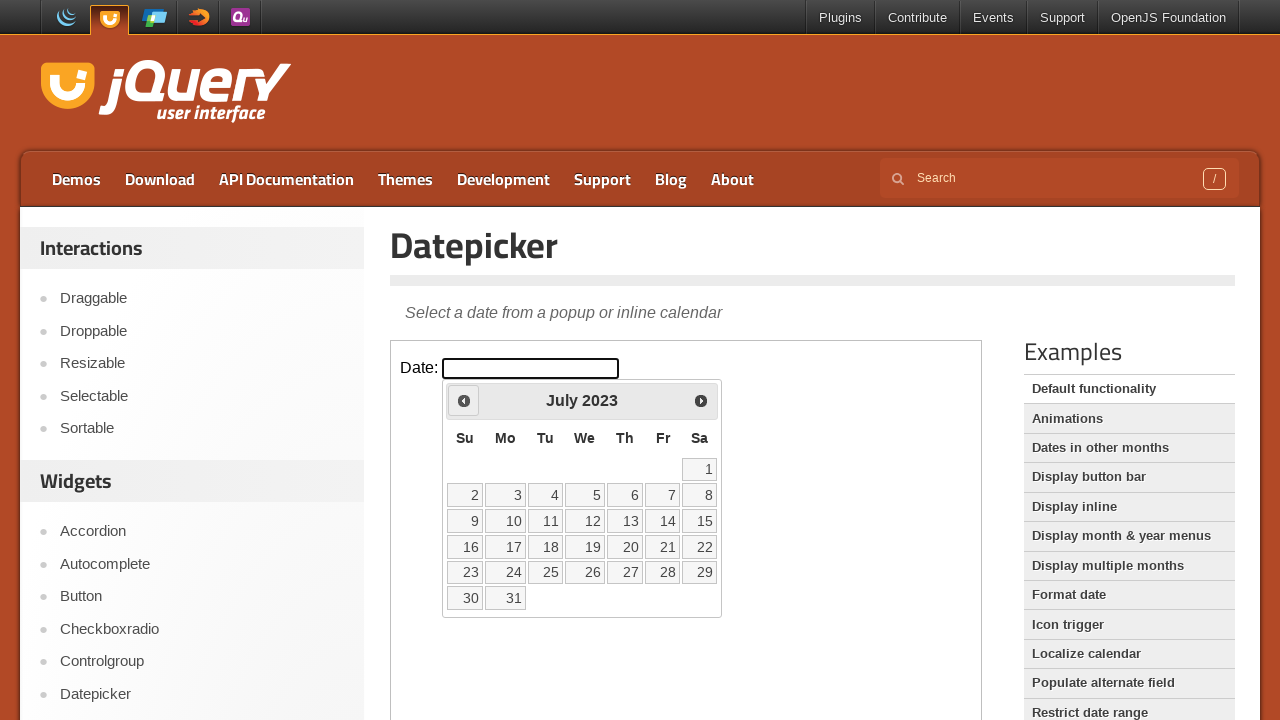

Clicked previous month button (currently viewing July 2023) at (464, 400) on iframe >> nth=0 >> internal:control=enter-frame >> span.ui-icon.ui-icon-circle-t
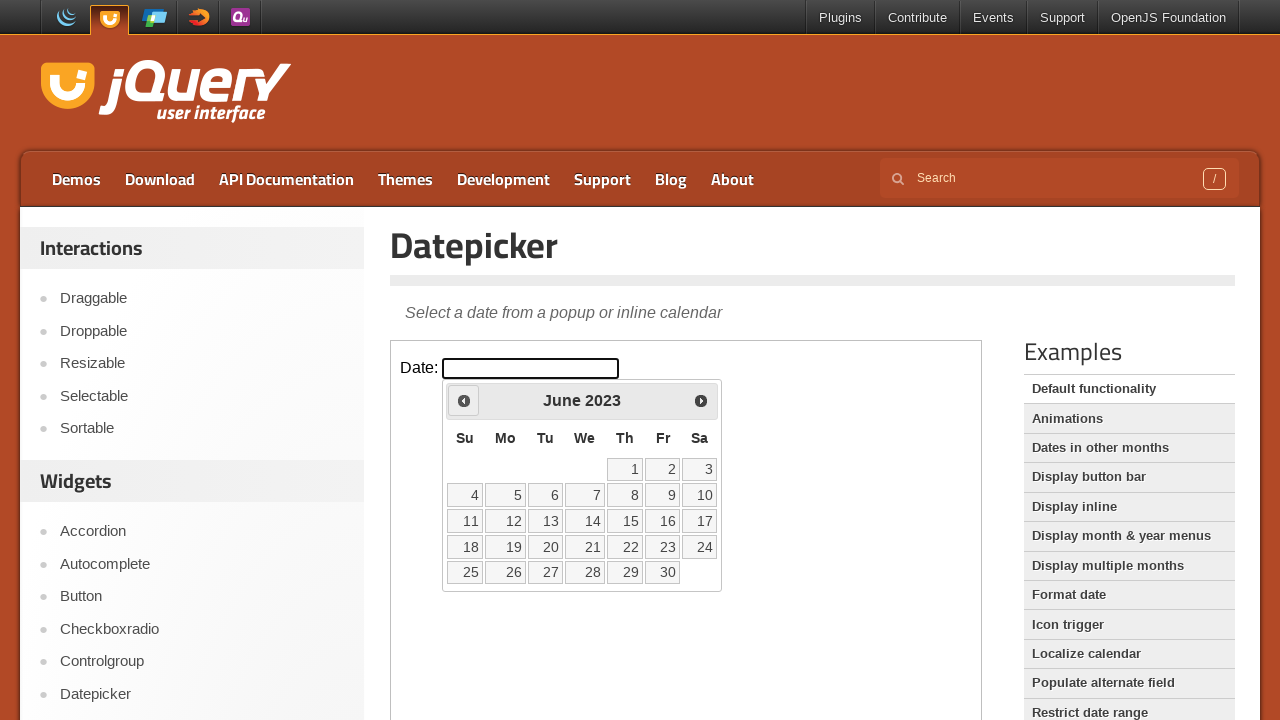

Clicked previous month button (currently viewing June 2023) at (464, 400) on iframe >> nth=0 >> internal:control=enter-frame >> span.ui-icon.ui-icon-circle-t
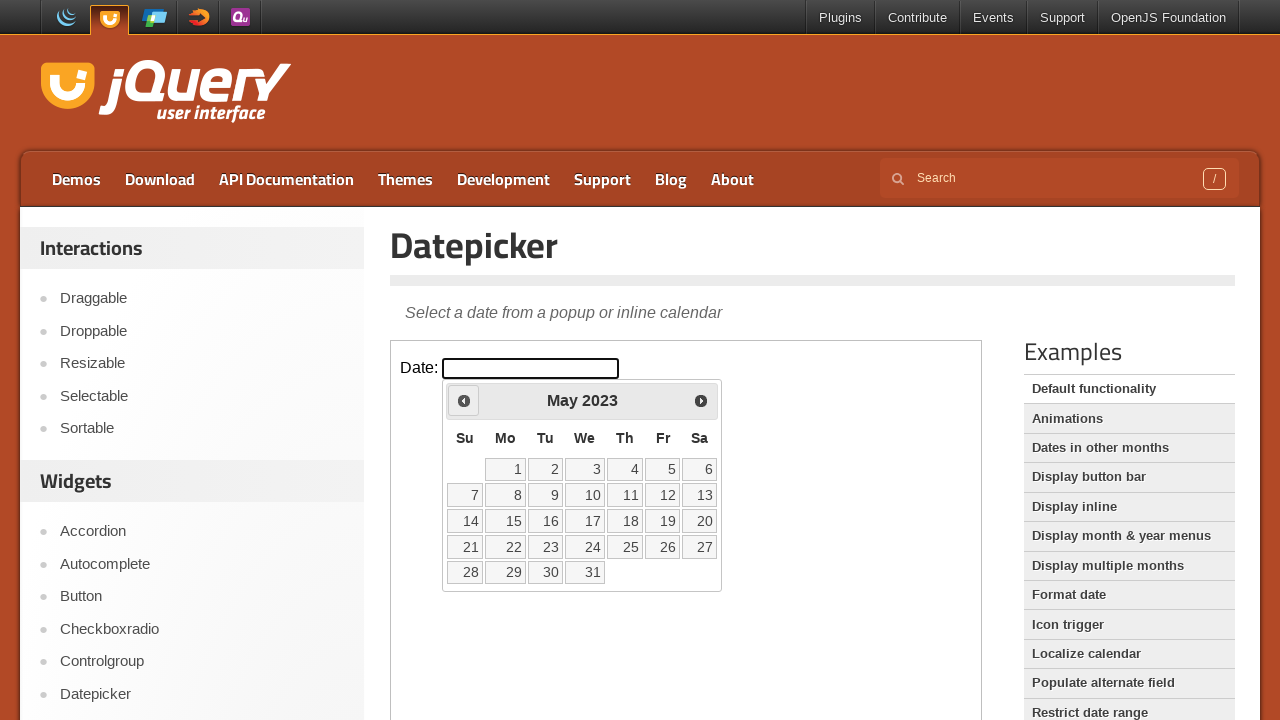

Clicked previous month button (currently viewing May 2023) at (464, 400) on iframe >> nth=0 >> internal:control=enter-frame >> span.ui-icon.ui-icon-circle-t
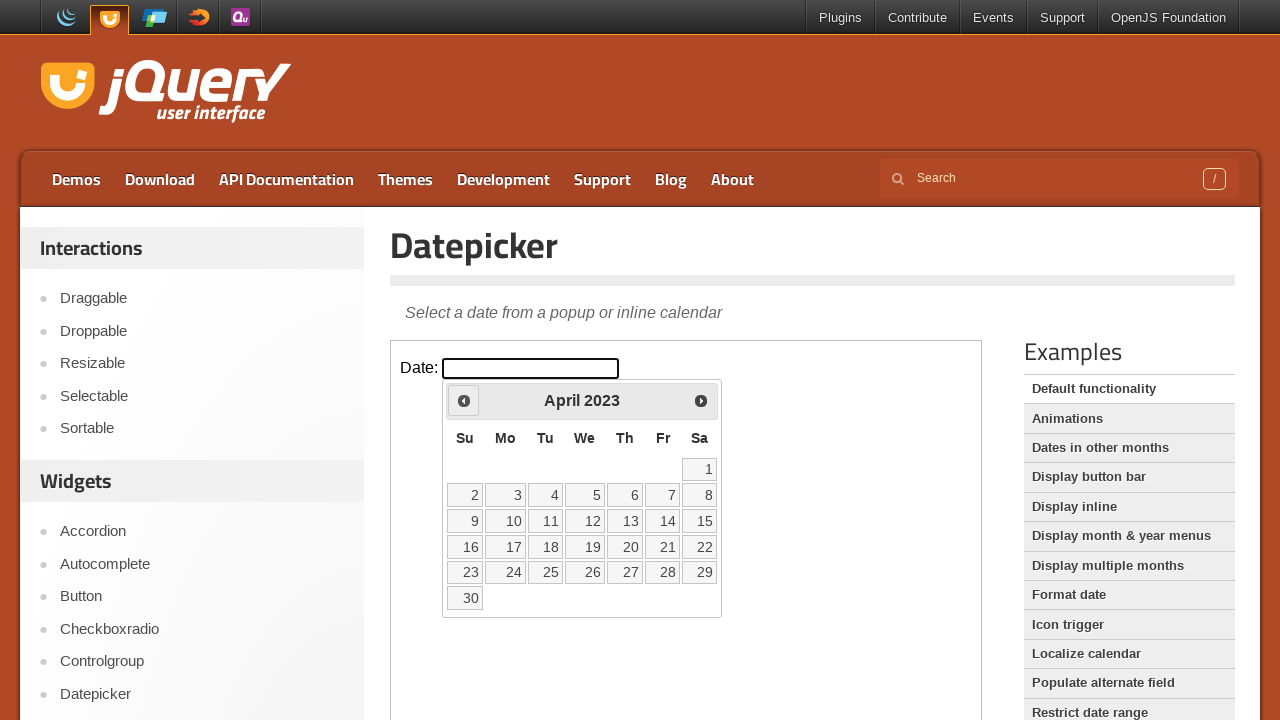

Clicked previous month button (currently viewing April 2023) at (464, 400) on iframe >> nth=0 >> internal:control=enter-frame >> span.ui-icon.ui-icon-circle-t
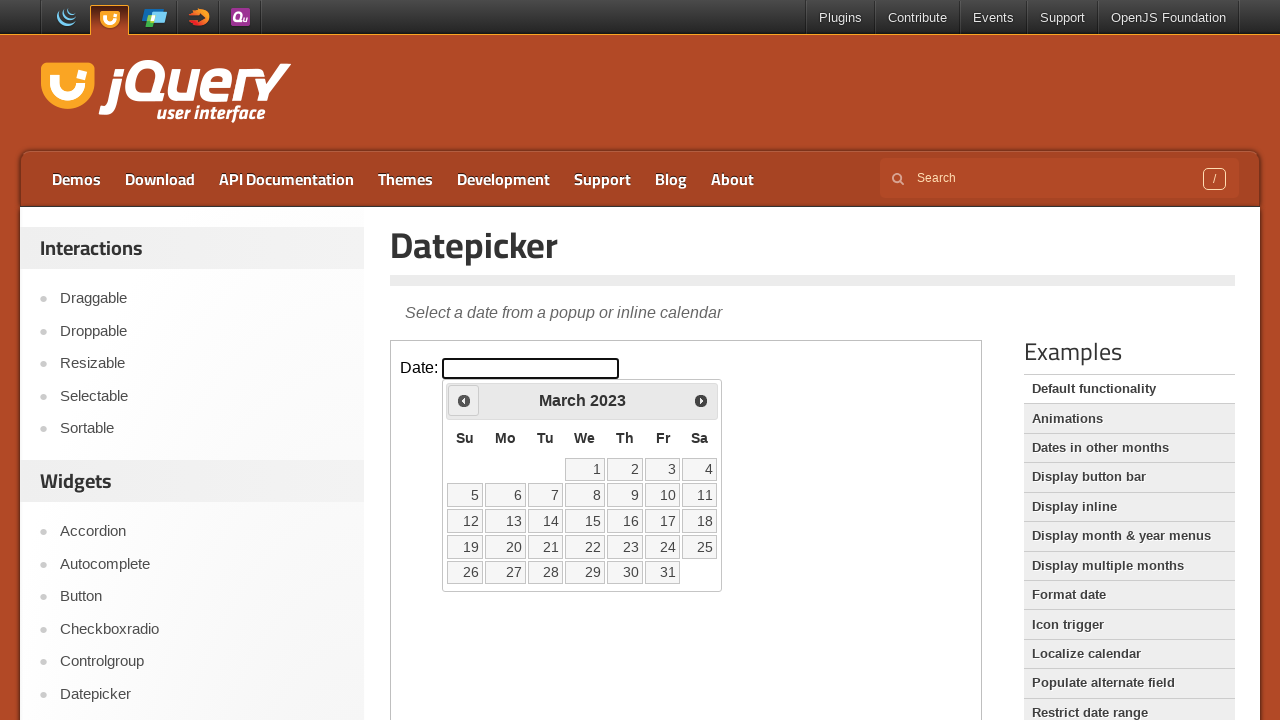

Clicked previous month button (currently viewing March 2023) at (464, 400) on iframe >> nth=0 >> internal:control=enter-frame >> span.ui-icon.ui-icon-circle-t
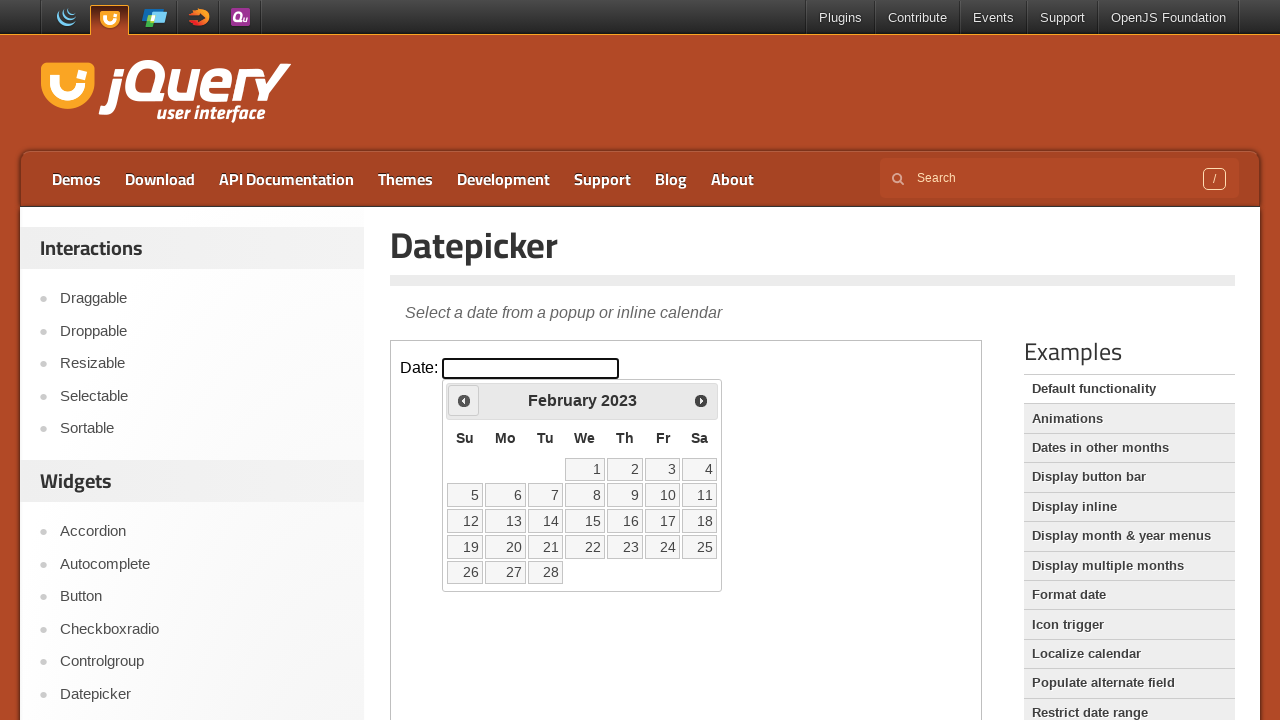

Clicked previous month button (currently viewing February 2023) at (464, 400) on iframe >> nth=0 >> internal:control=enter-frame >> span.ui-icon.ui-icon-circle-t
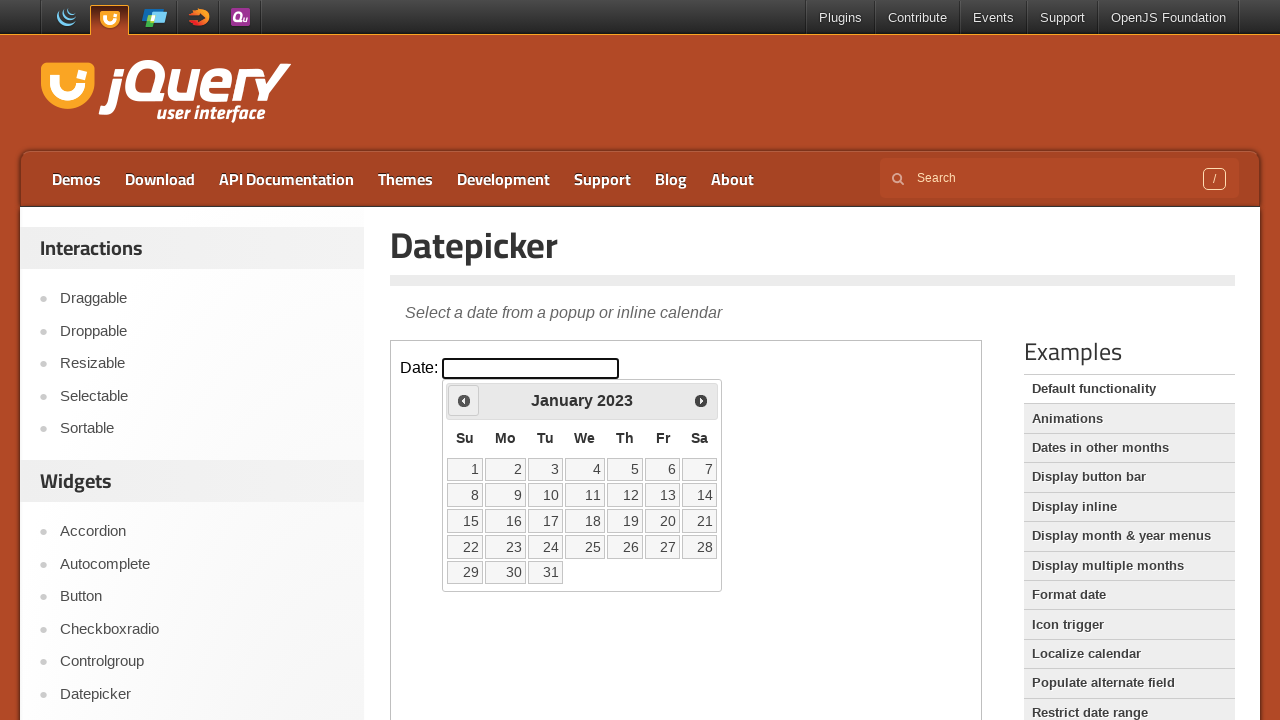

Clicked previous month button (currently viewing January 2023) at (464, 400) on iframe >> nth=0 >> internal:control=enter-frame >> span.ui-icon.ui-icon-circle-t
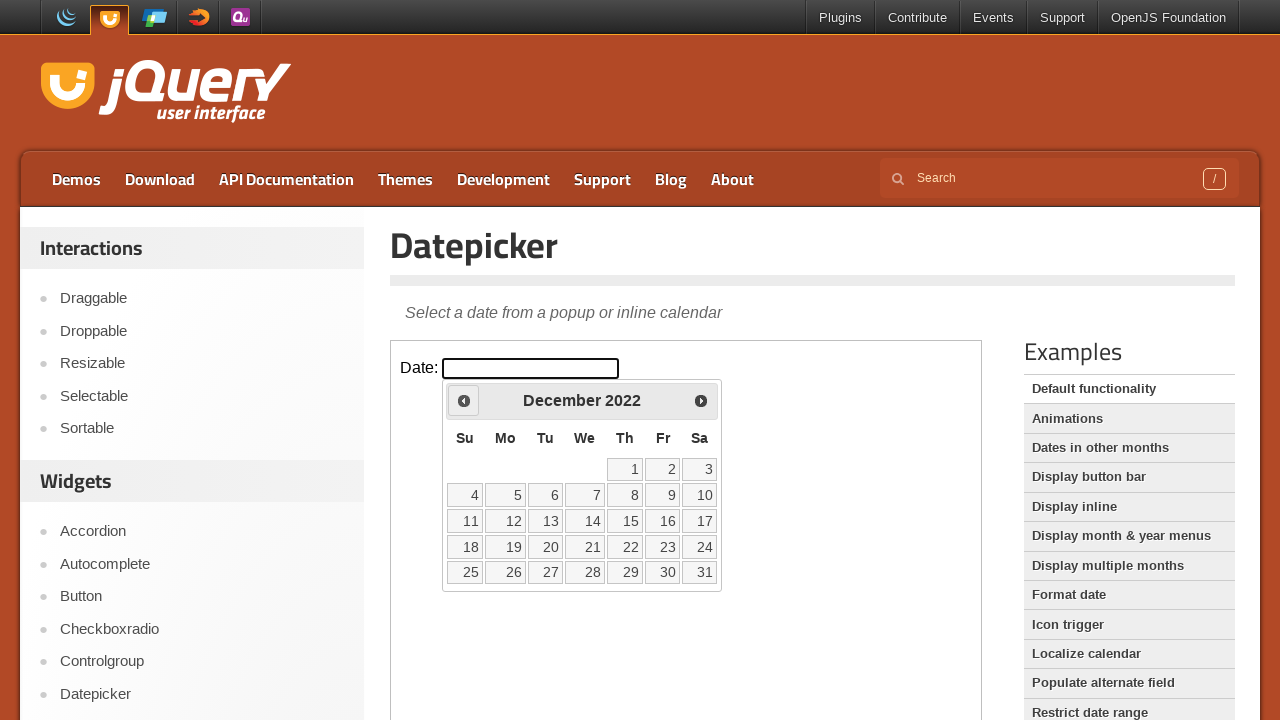

Clicked previous month button (currently viewing December 2022) at (464, 400) on iframe >> nth=0 >> internal:control=enter-frame >> span.ui-icon.ui-icon-circle-t
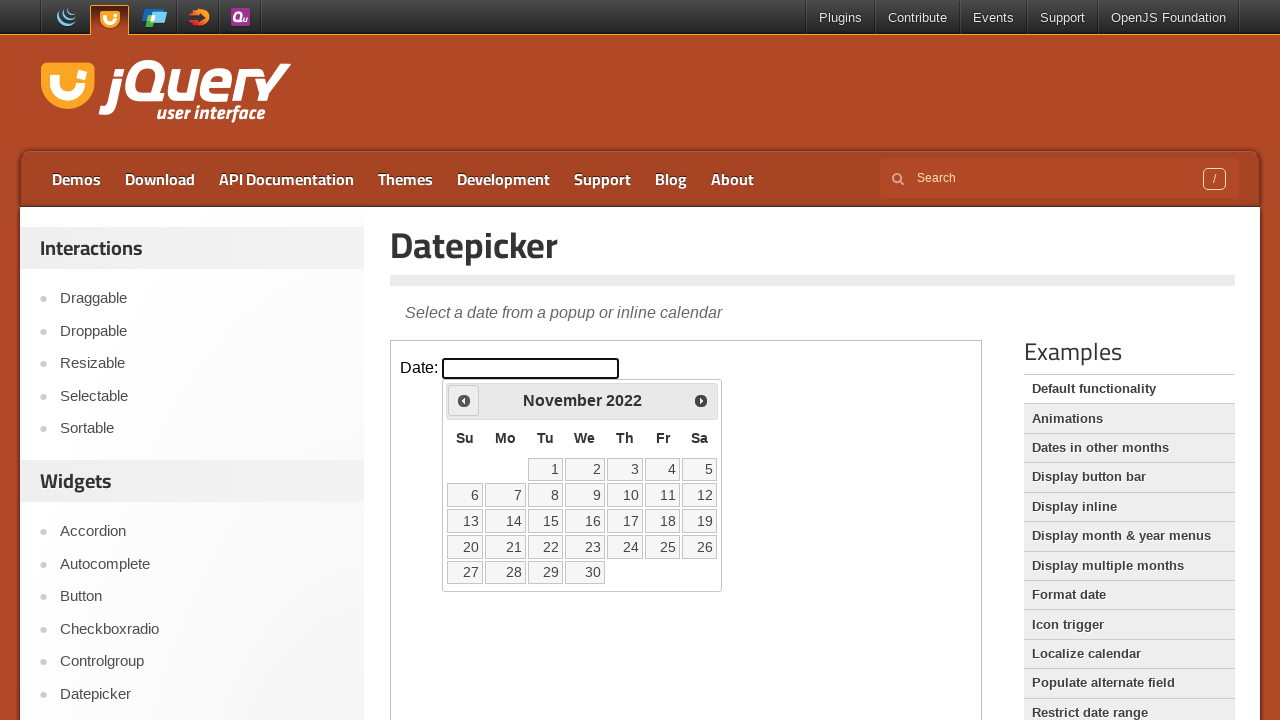

Clicked previous month button (currently viewing November 2022) at (464, 400) on iframe >> nth=0 >> internal:control=enter-frame >> span.ui-icon.ui-icon-circle-t
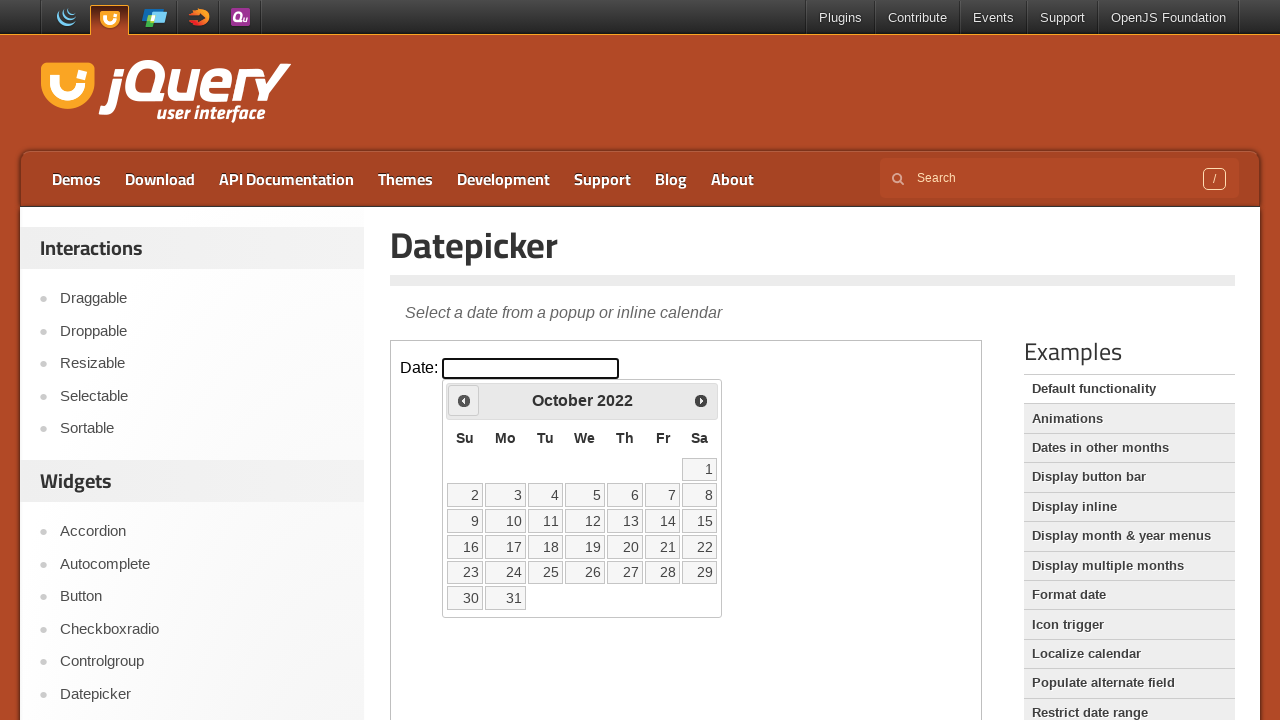

Clicked previous month button (currently viewing October 2022) at (464, 400) on iframe >> nth=0 >> internal:control=enter-frame >> span.ui-icon.ui-icon-circle-t
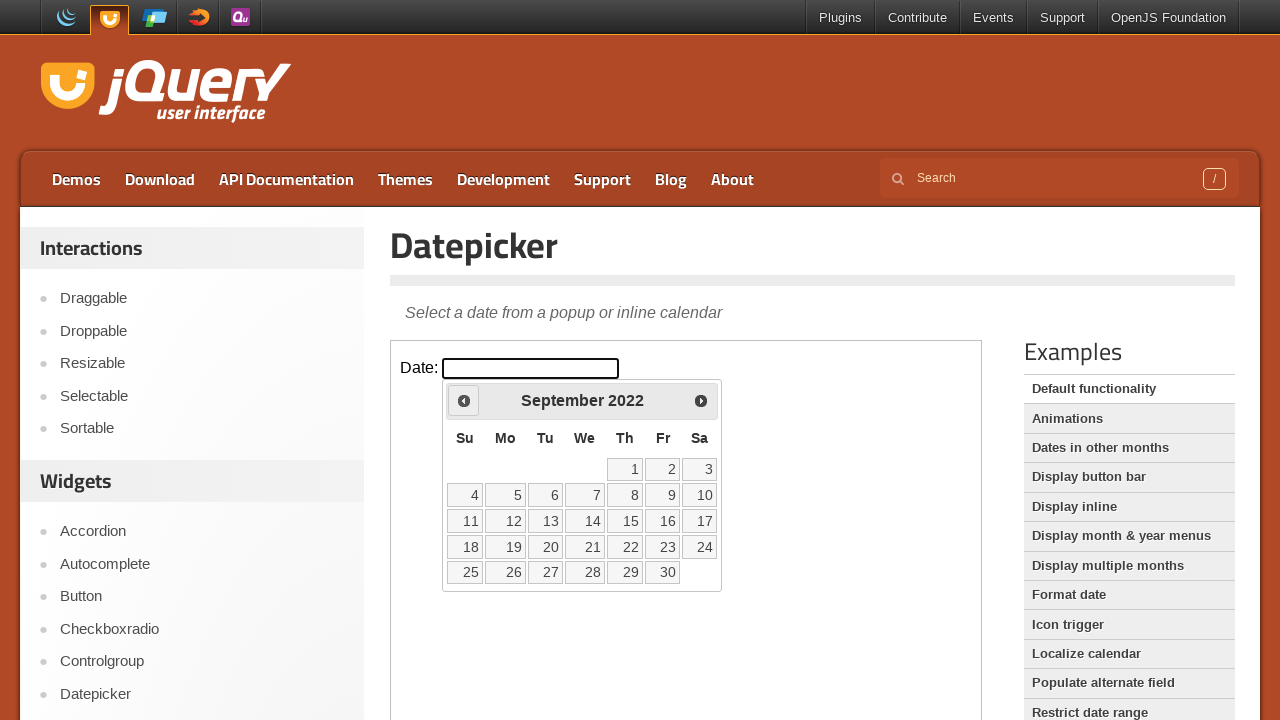

Clicked previous month button (currently viewing September 2022) at (464, 400) on iframe >> nth=0 >> internal:control=enter-frame >> span.ui-icon.ui-icon-circle-t
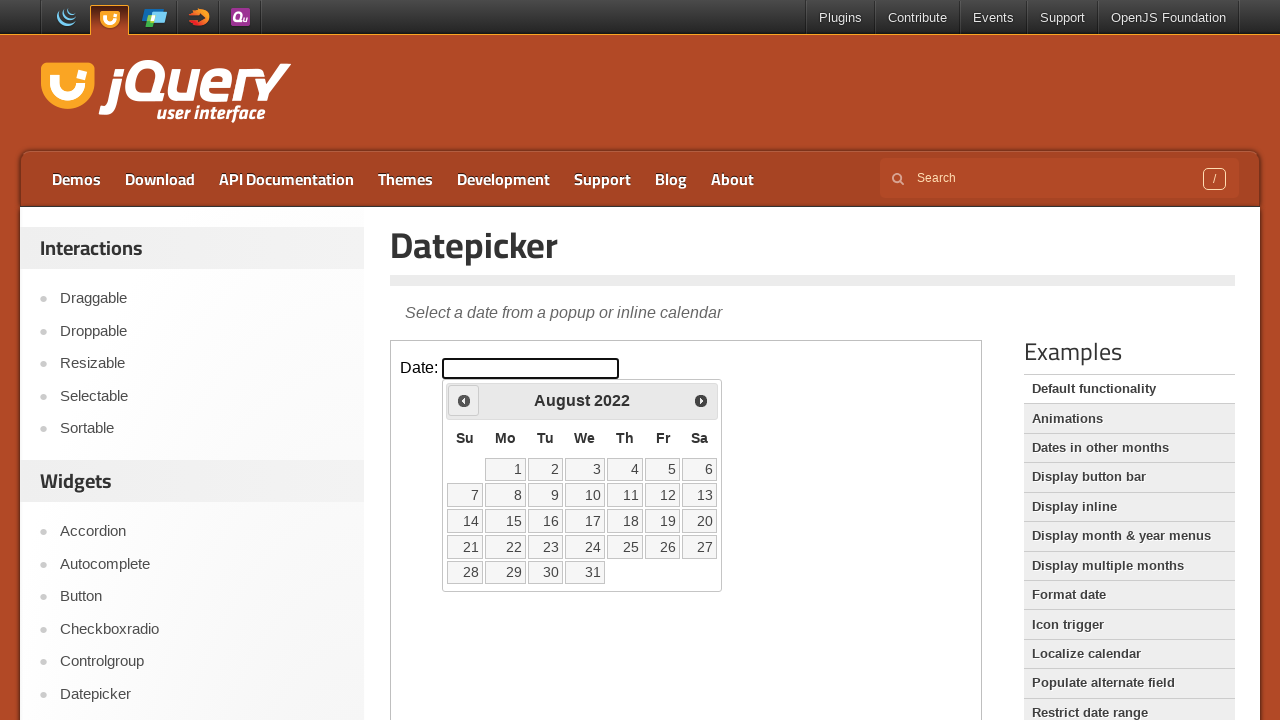

Clicked previous month button (currently viewing August 2022) at (464, 400) on iframe >> nth=0 >> internal:control=enter-frame >> span.ui-icon.ui-icon-circle-t
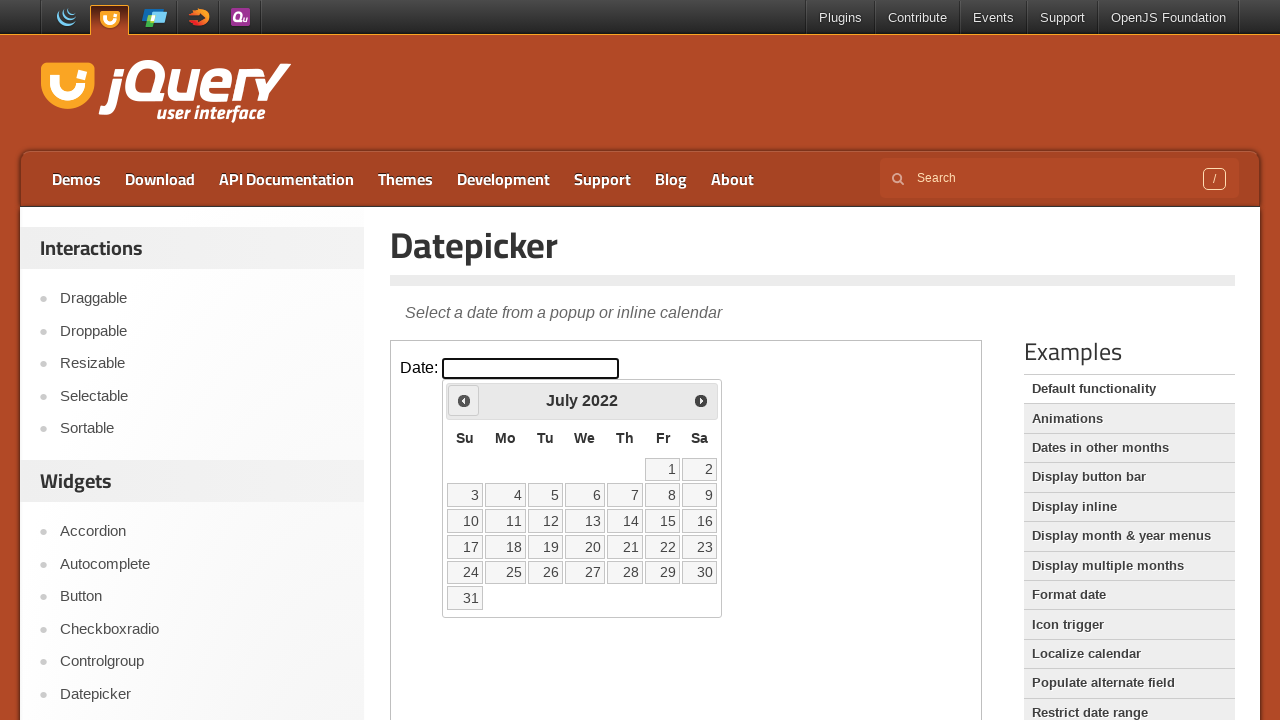

Clicked previous month button (currently viewing July 2022) at (464, 400) on iframe >> nth=0 >> internal:control=enter-frame >> span.ui-icon.ui-icon-circle-t
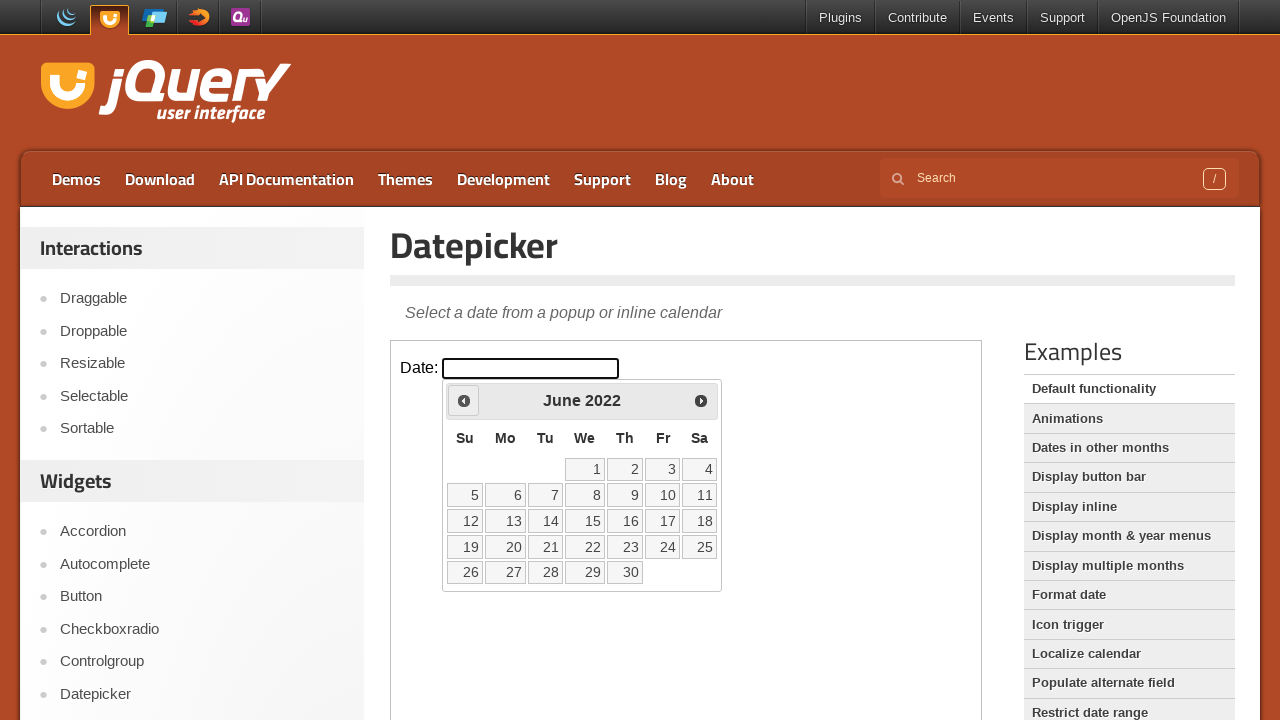

Clicked previous month button (currently viewing June 2022) at (464, 400) on iframe >> nth=0 >> internal:control=enter-frame >> span.ui-icon.ui-icon-circle-t
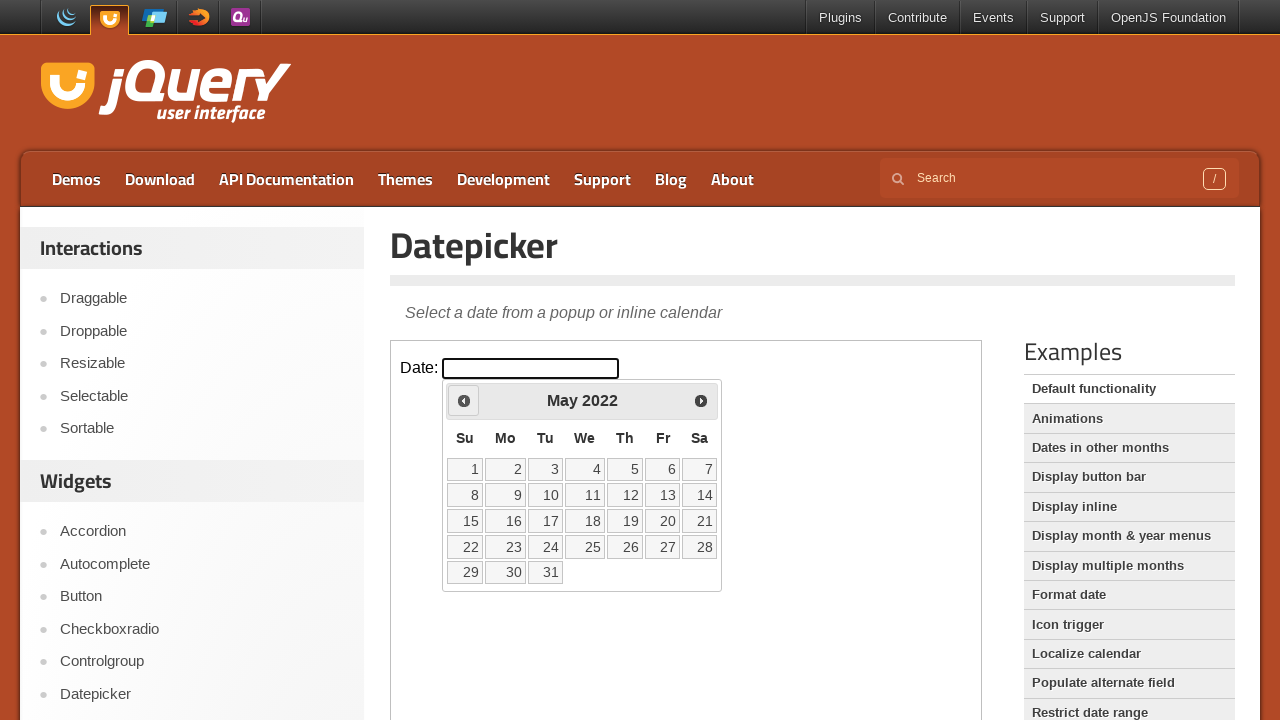

Clicked previous month button (currently viewing May 2022) at (464, 400) on iframe >> nth=0 >> internal:control=enter-frame >> span.ui-icon.ui-icon-circle-t
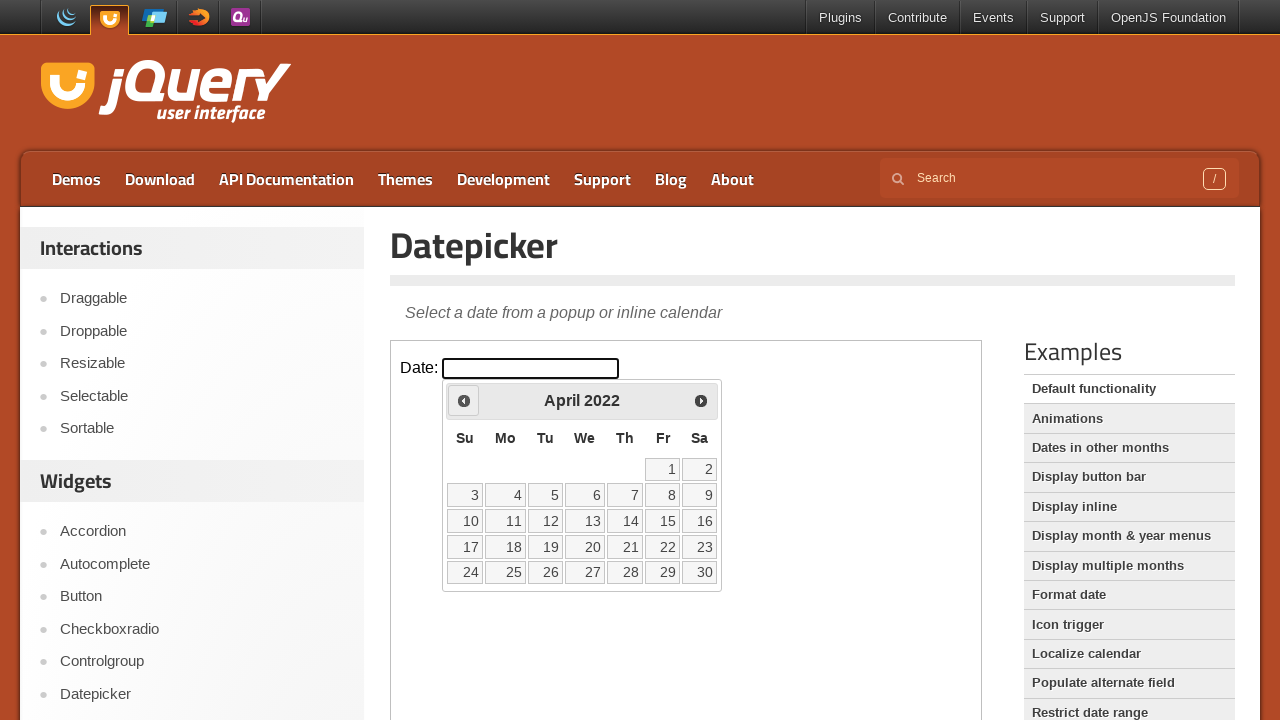

Clicked previous month button (currently viewing April 2022) at (464, 400) on iframe >> nth=0 >> internal:control=enter-frame >> span.ui-icon.ui-icon-circle-t
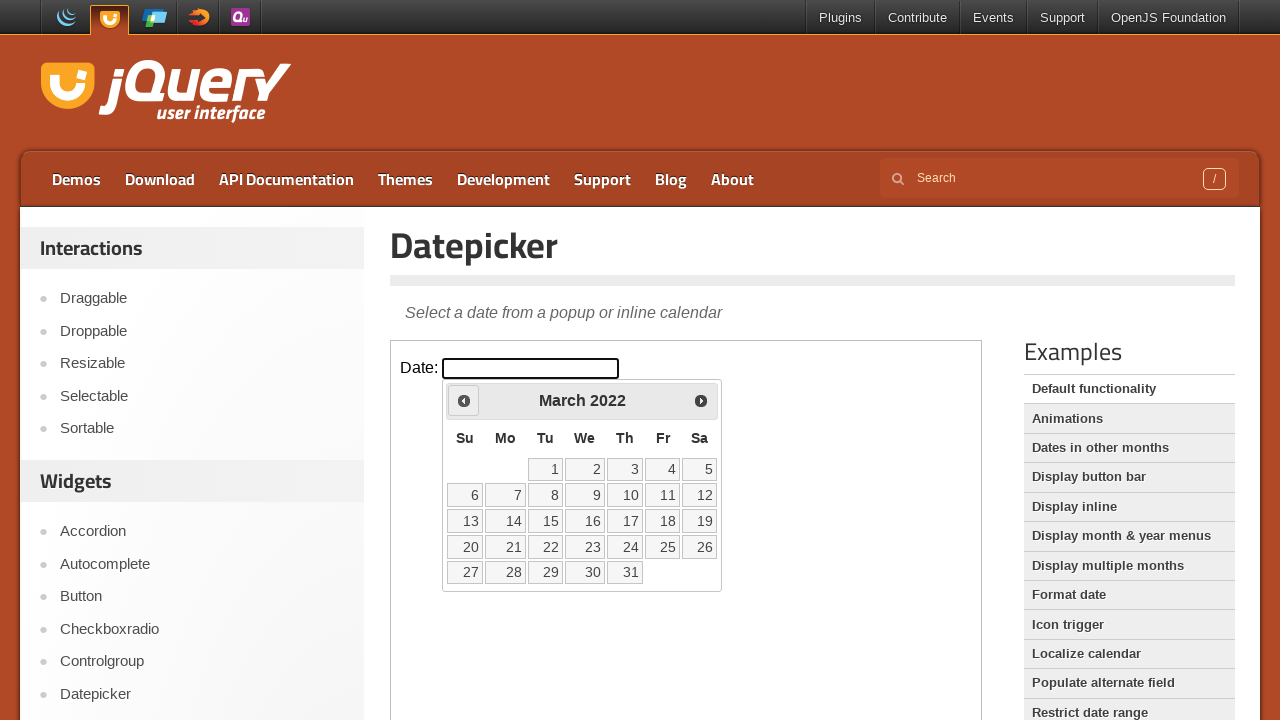

Clicked previous month button (currently viewing March 2022) at (464, 400) on iframe >> nth=0 >> internal:control=enter-frame >> span.ui-icon.ui-icon-circle-t
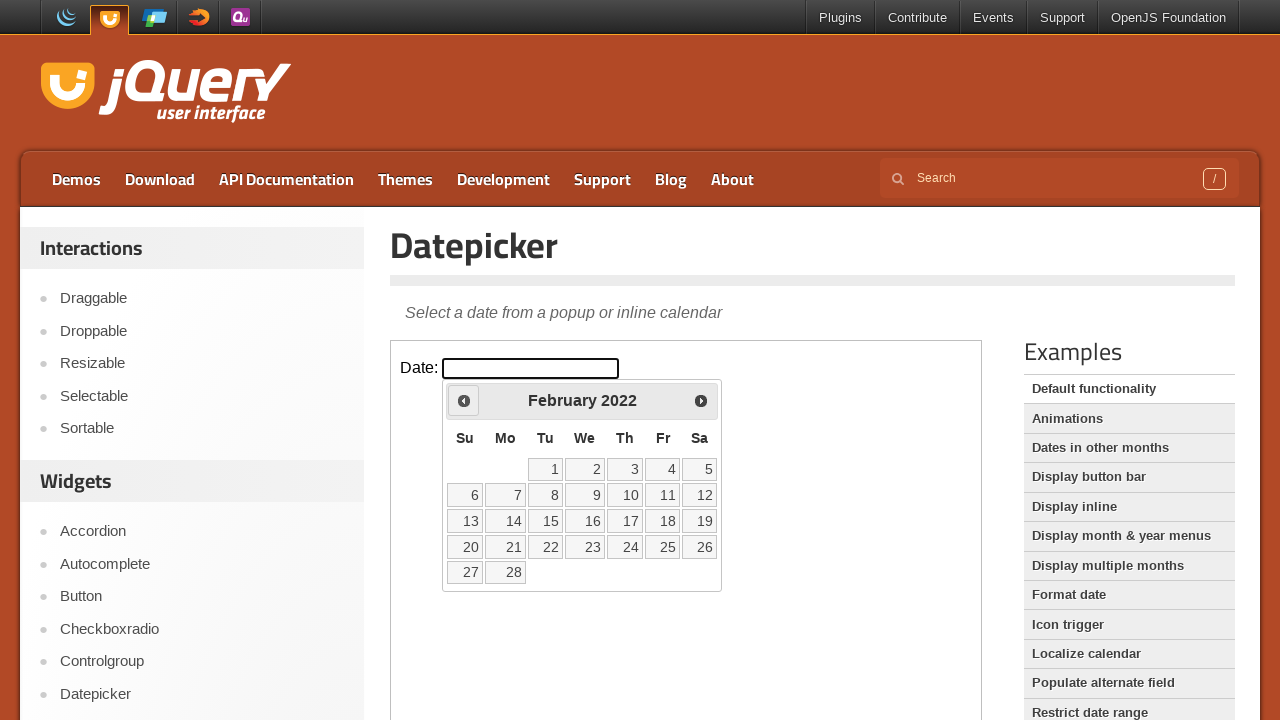

Clicked previous month button (currently viewing February 2022) at (464, 400) on iframe >> nth=0 >> internal:control=enter-frame >> span.ui-icon.ui-icon-circle-t
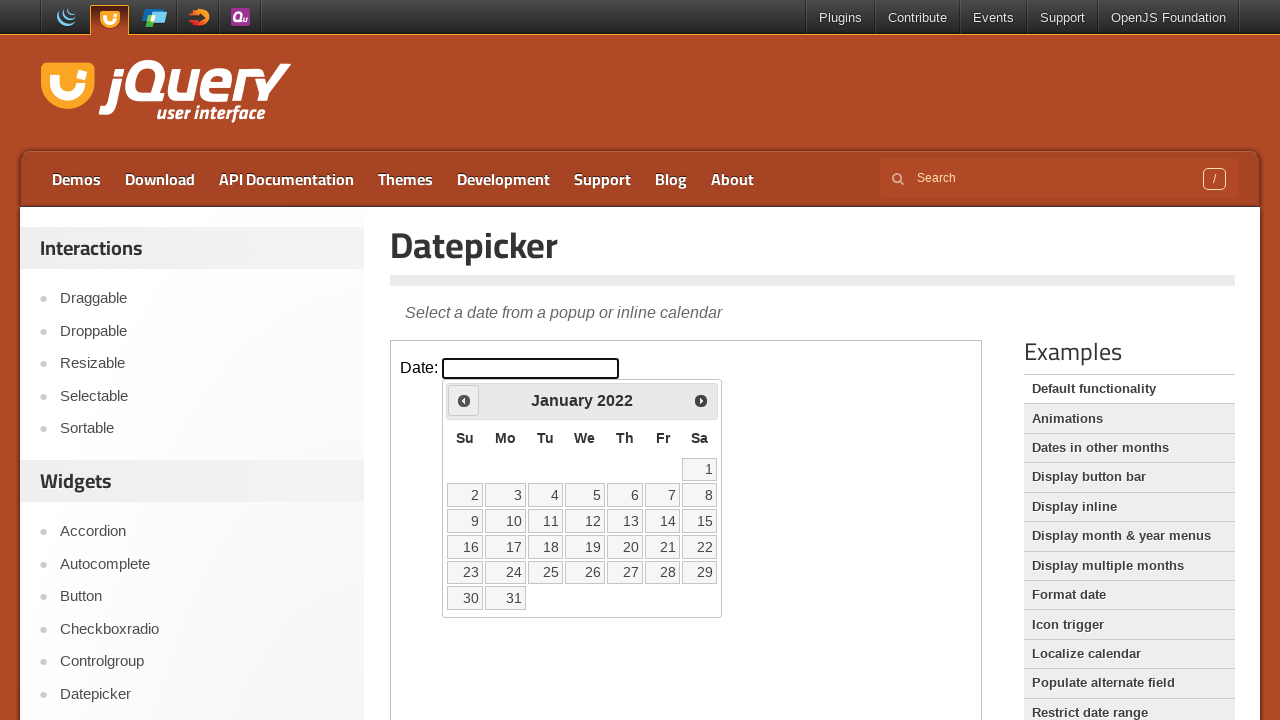

Clicked previous month button (currently viewing January 2022) at (464, 400) on iframe >> nth=0 >> internal:control=enter-frame >> span.ui-icon.ui-icon-circle-t
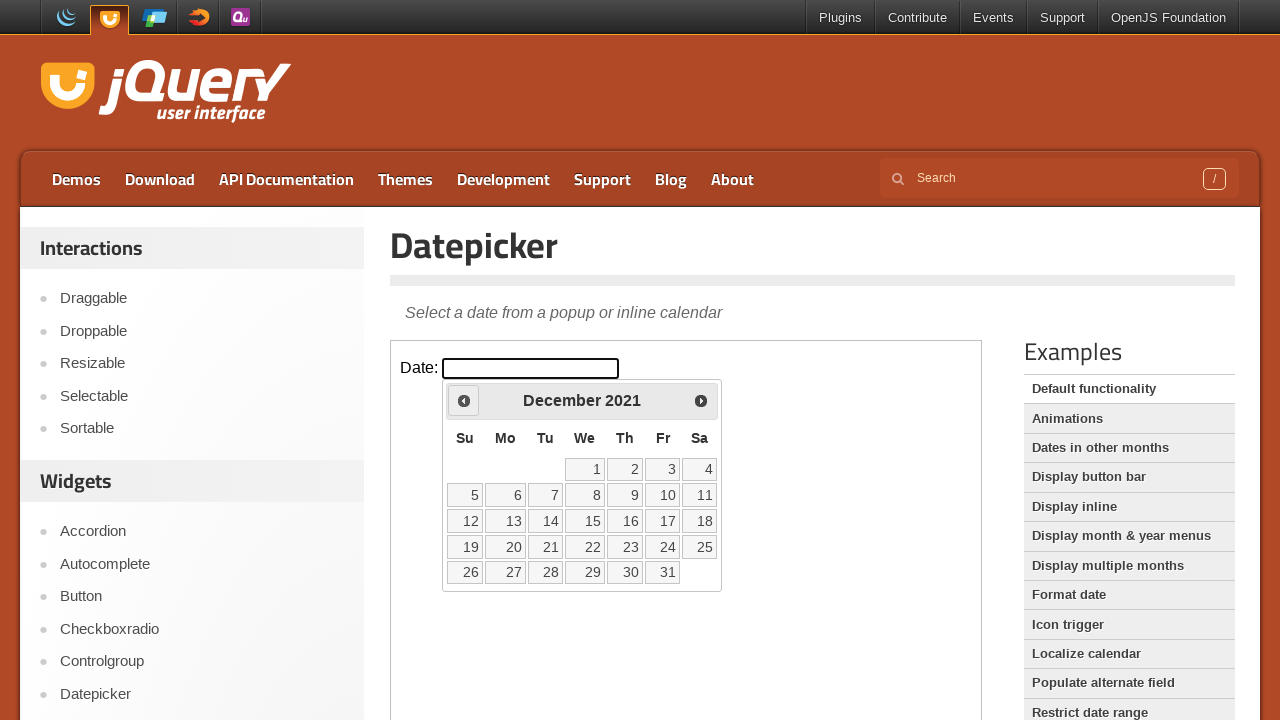

Clicked previous month button (currently viewing December 2021) at (464, 400) on iframe >> nth=0 >> internal:control=enter-frame >> span.ui-icon.ui-icon-circle-t
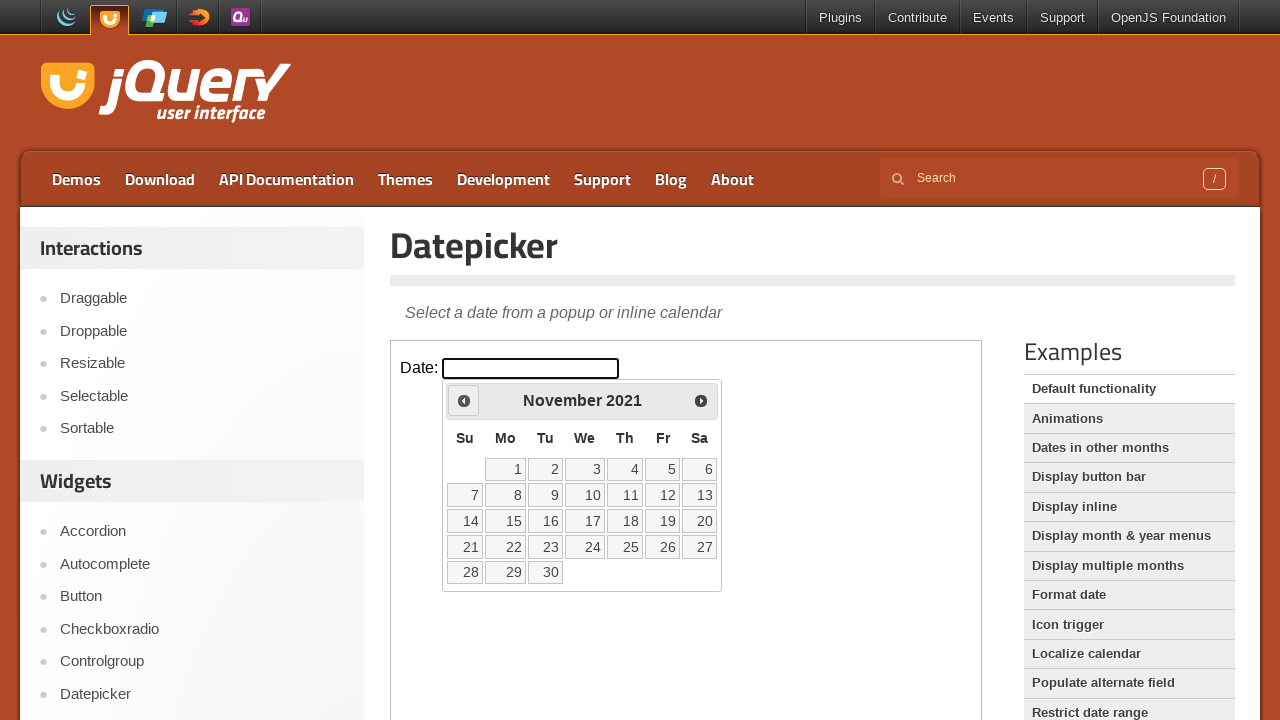

Clicked previous month button (currently viewing November 2021) at (464, 400) on iframe >> nth=0 >> internal:control=enter-frame >> span.ui-icon.ui-icon-circle-t
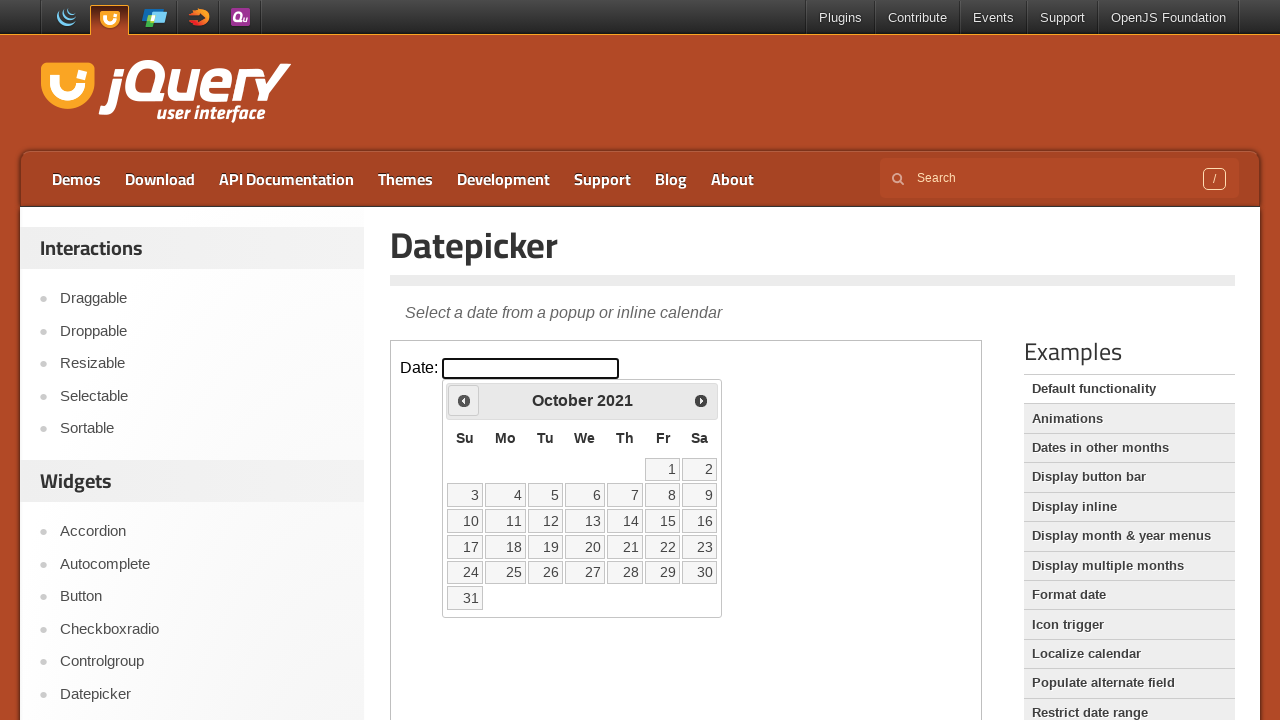

Clicked previous month button (currently viewing October 2021) at (464, 400) on iframe >> nth=0 >> internal:control=enter-frame >> span.ui-icon.ui-icon-circle-t
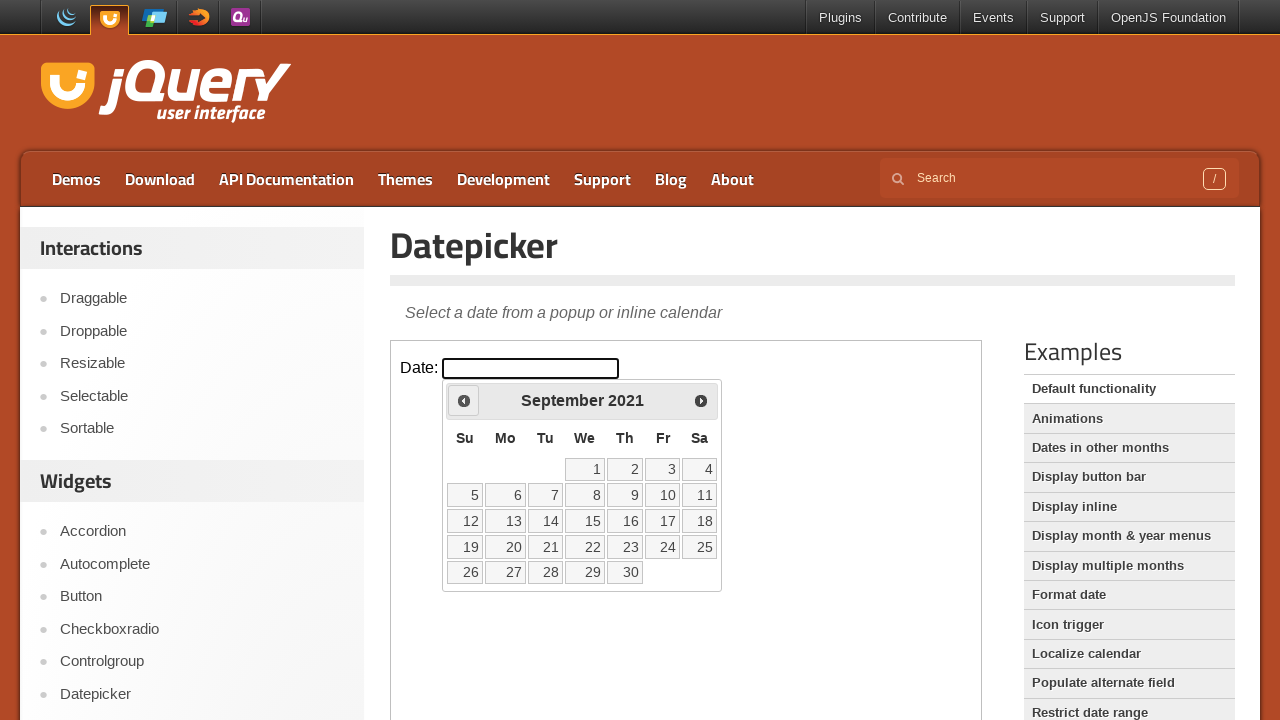

Clicked previous month button (currently viewing September 2021) at (464, 400) on iframe >> nth=0 >> internal:control=enter-frame >> span.ui-icon.ui-icon-circle-t
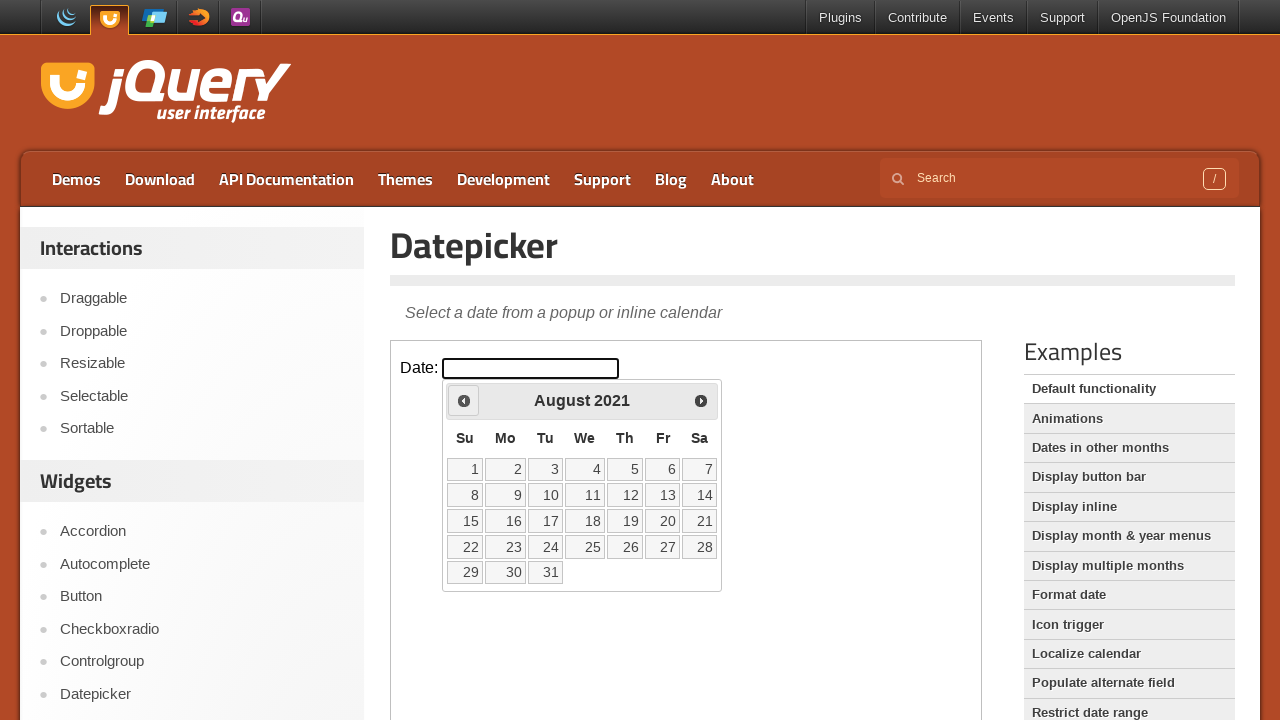

Clicked previous month button (currently viewing August 2021) at (464, 400) on iframe >> nth=0 >> internal:control=enter-frame >> span.ui-icon.ui-icon-circle-t
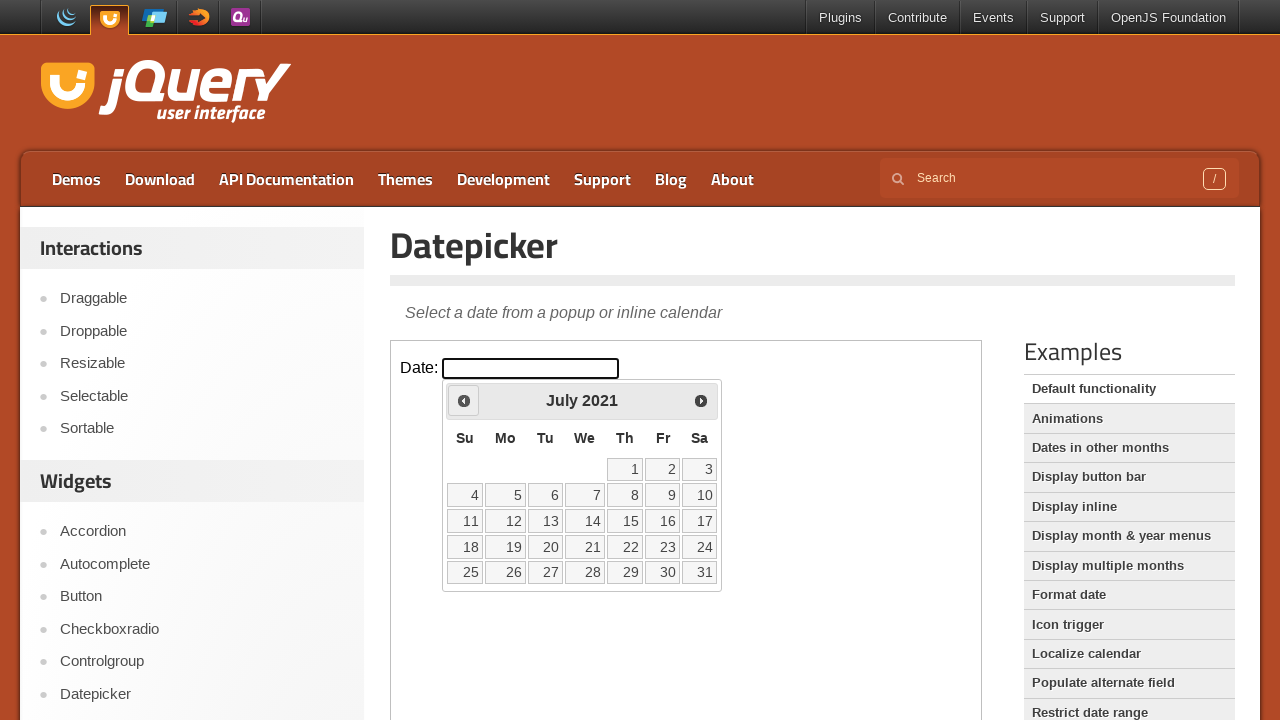

Clicked previous month button (currently viewing July 2021) at (464, 400) on iframe >> nth=0 >> internal:control=enter-frame >> span.ui-icon.ui-icon-circle-t
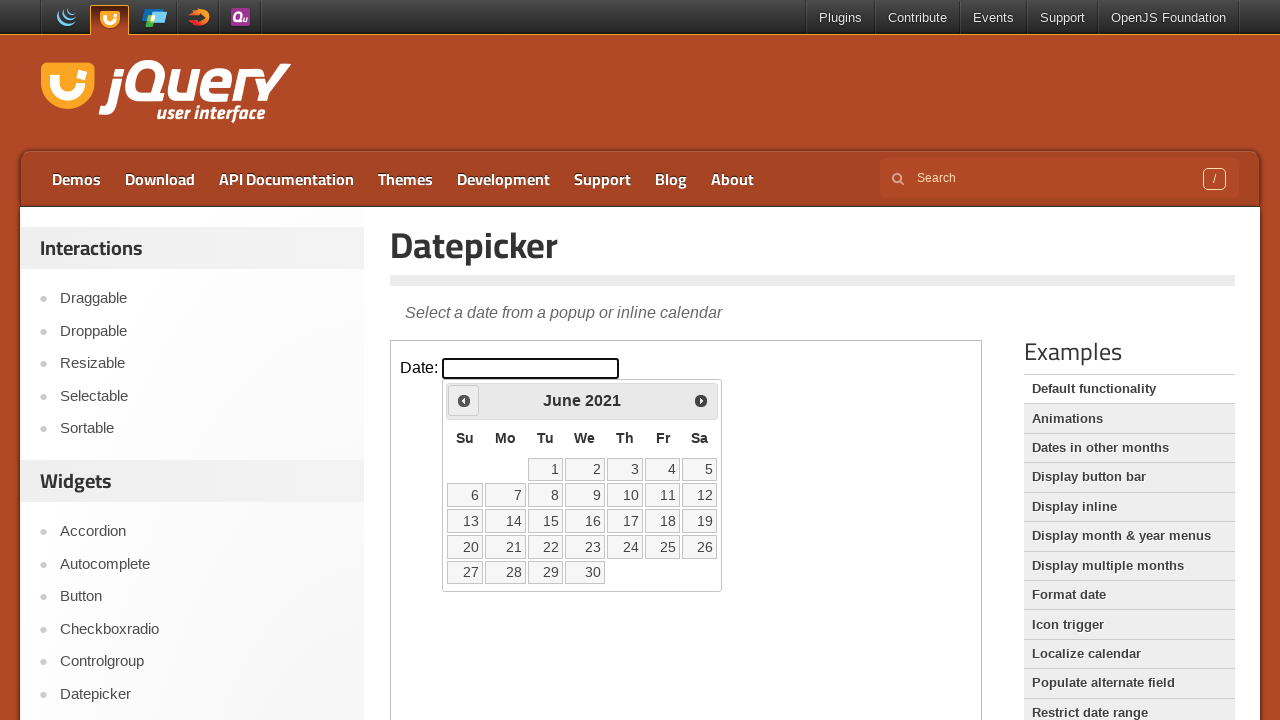

Clicked previous month button (currently viewing June 2021) at (464, 400) on iframe >> nth=0 >> internal:control=enter-frame >> span.ui-icon.ui-icon-circle-t
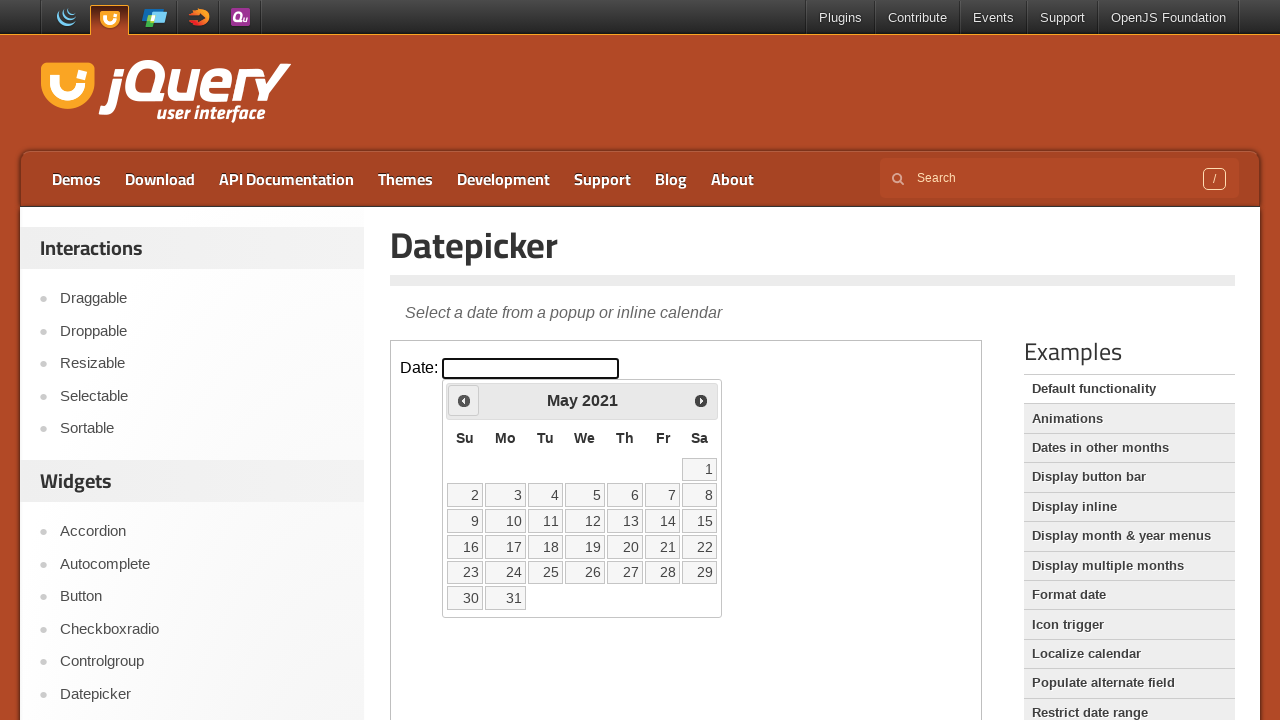

Clicked previous month button (currently viewing May 2021) at (464, 400) on iframe >> nth=0 >> internal:control=enter-frame >> span.ui-icon.ui-icon-circle-t
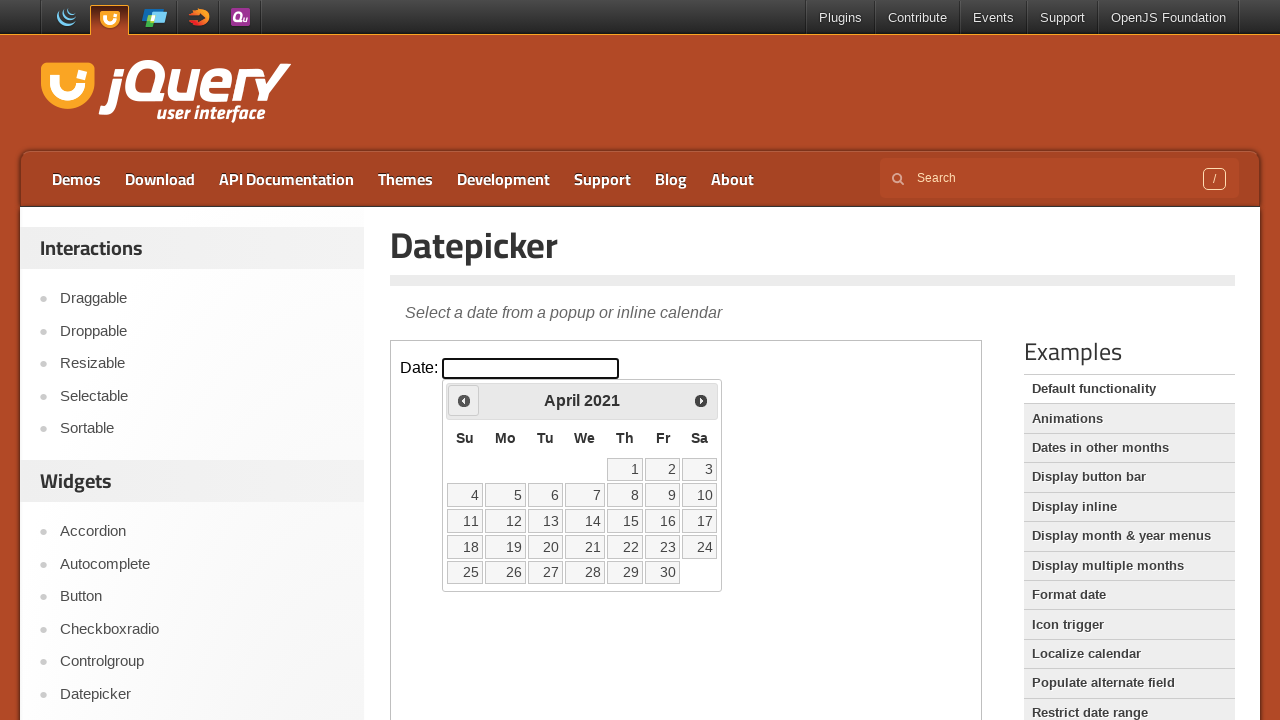

Clicked previous month button (currently viewing April 2021) at (464, 400) on iframe >> nth=0 >> internal:control=enter-frame >> span.ui-icon.ui-icon-circle-t
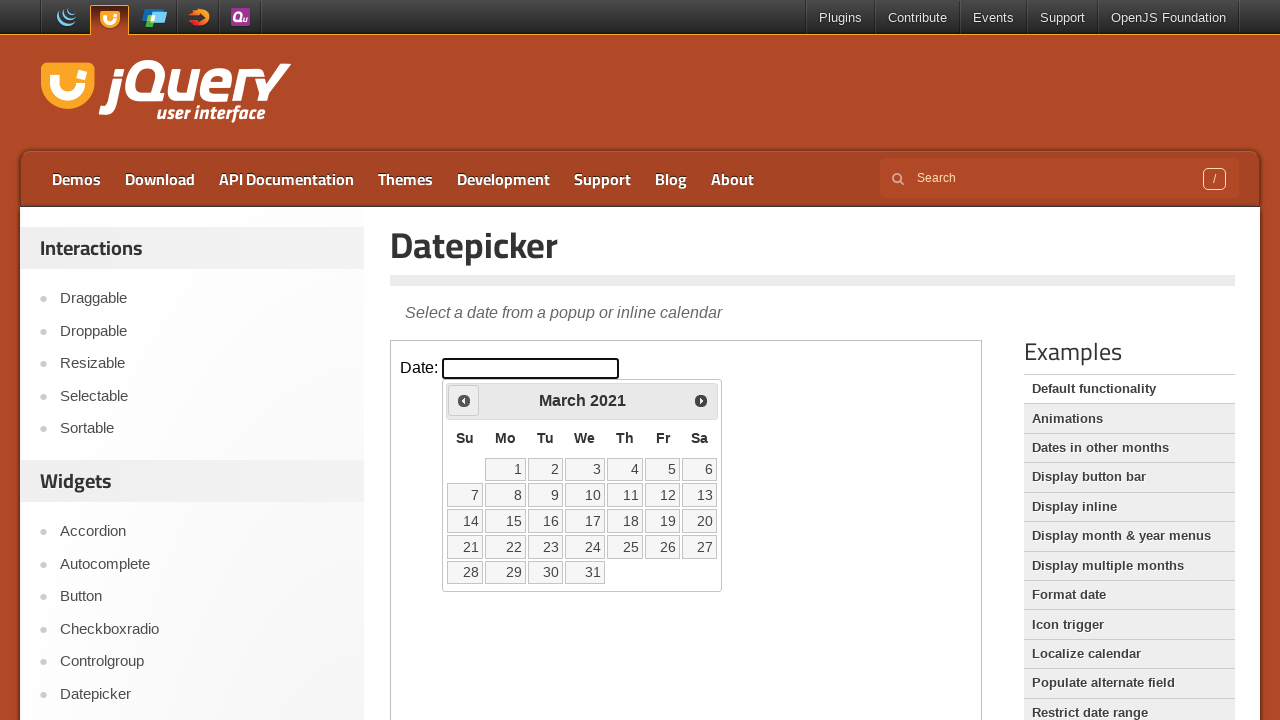

Clicked previous month button (currently viewing March 2021) at (464, 400) on iframe >> nth=0 >> internal:control=enter-frame >> span.ui-icon.ui-icon-circle-t
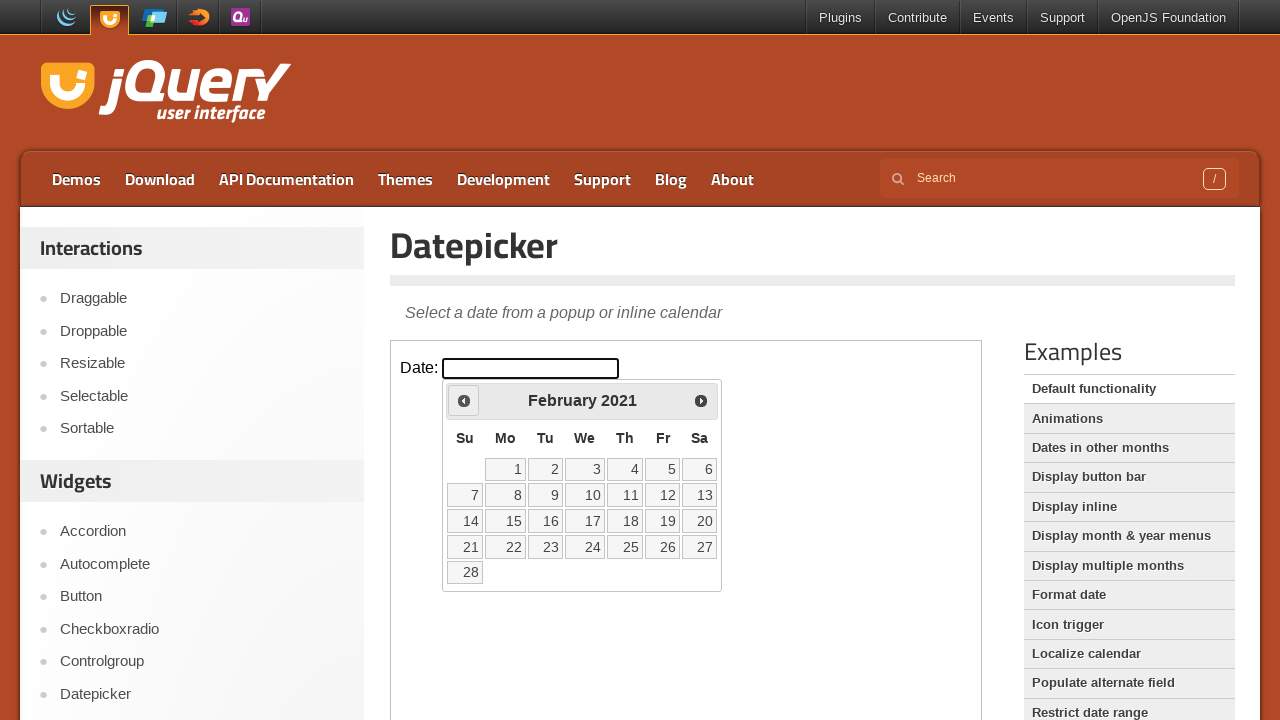

Clicked previous month button (currently viewing February 2021) at (464, 400) on iframe >> nth=0 >> internal:control=enter-frame >> span.ui-icon.ui-icon-circle-t
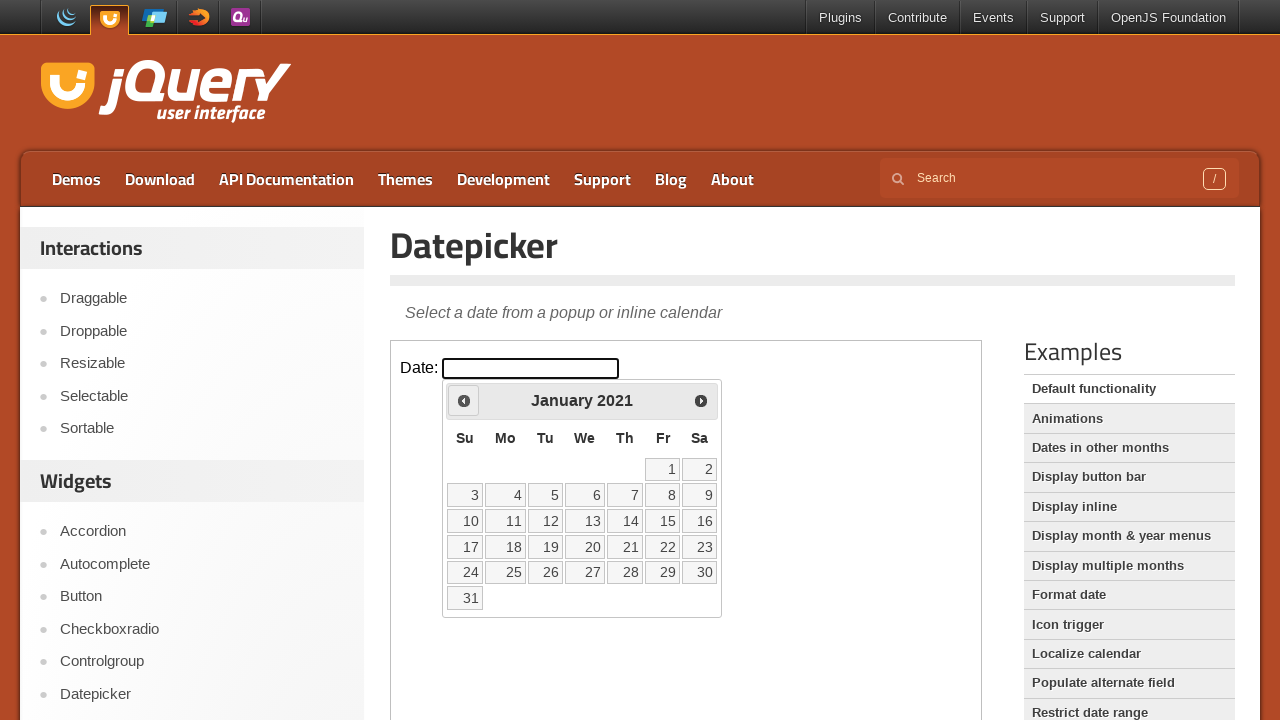

Clicked previous month button (currently viewing January 2021) at (464, 400) on iframe >> nth=0 >> internal:control=enter-frame >> span.ui-icon.ui-icon-circle-t
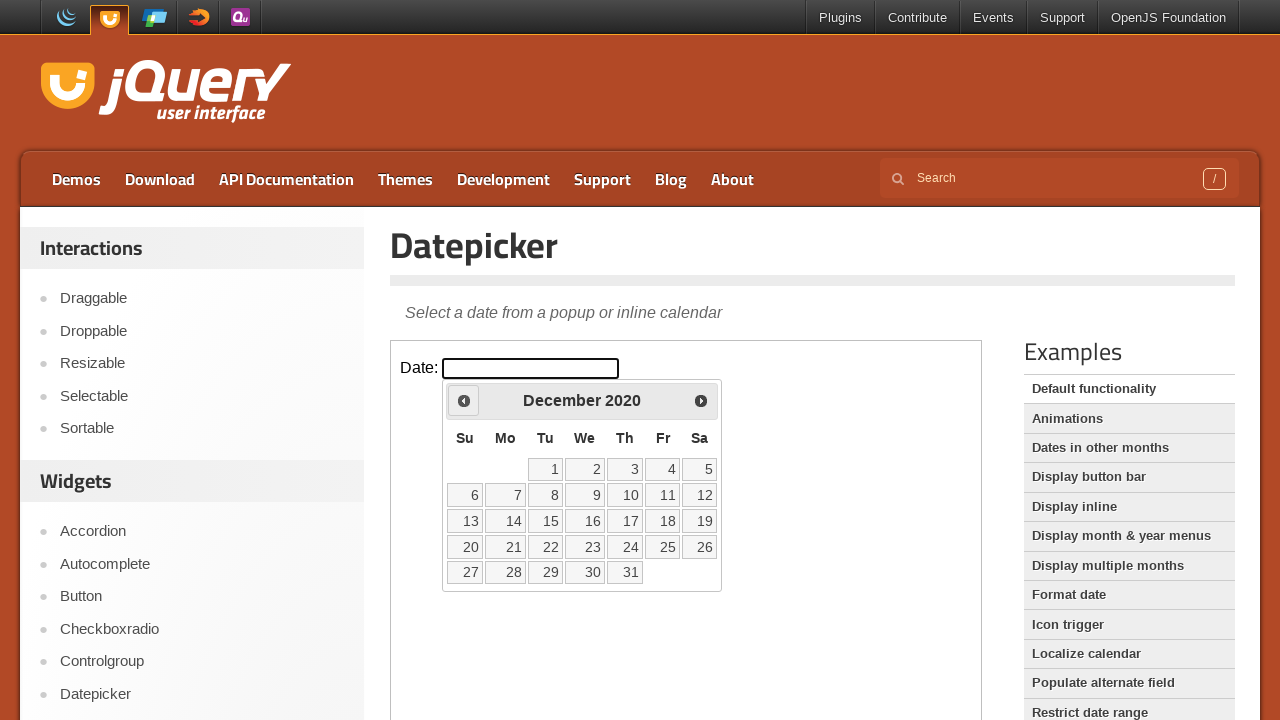

Clicked previous month button (currently viewing December 2020) at (464, 400) on iframe >> nth=0 >> internal:control=enter-frame >> span.ui-icon.ui-icon-circle-t
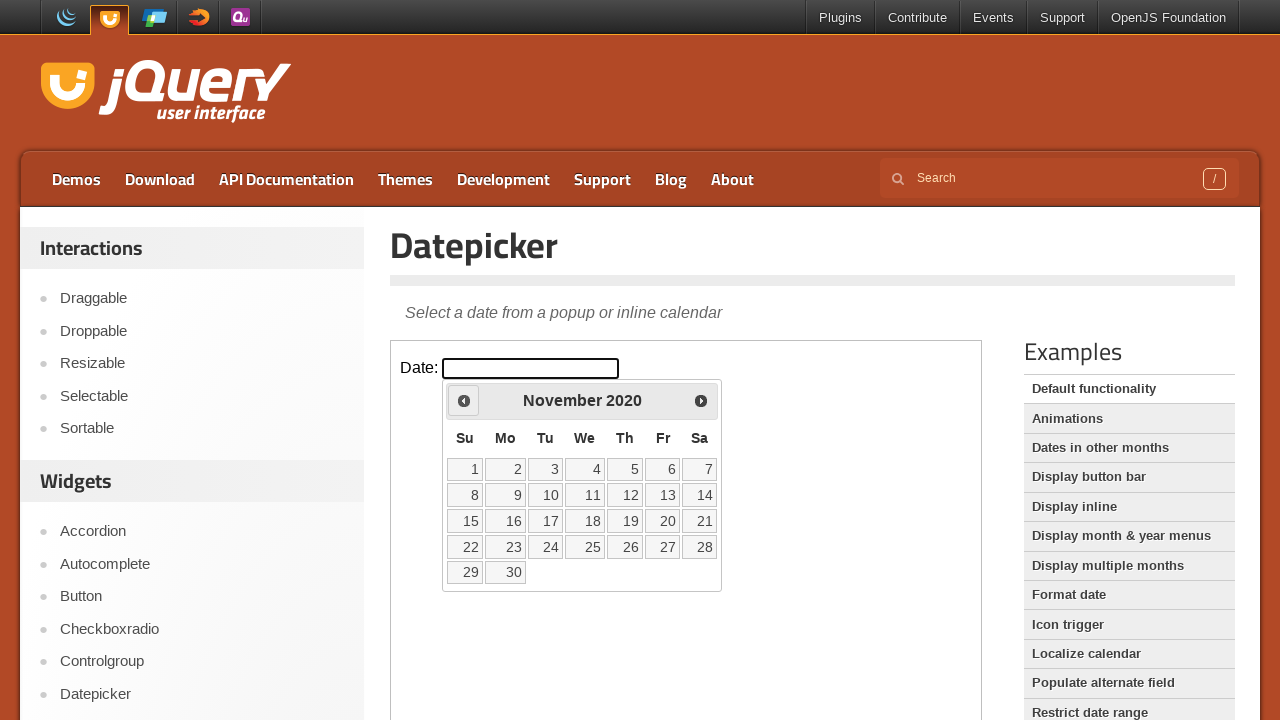

Clicked previous month button (currently viewing November 2020) at (464, 400) on iframe >> nth=0 >> internal:control=enter-frame >> span.ui-icon.ui-icon-circle-t
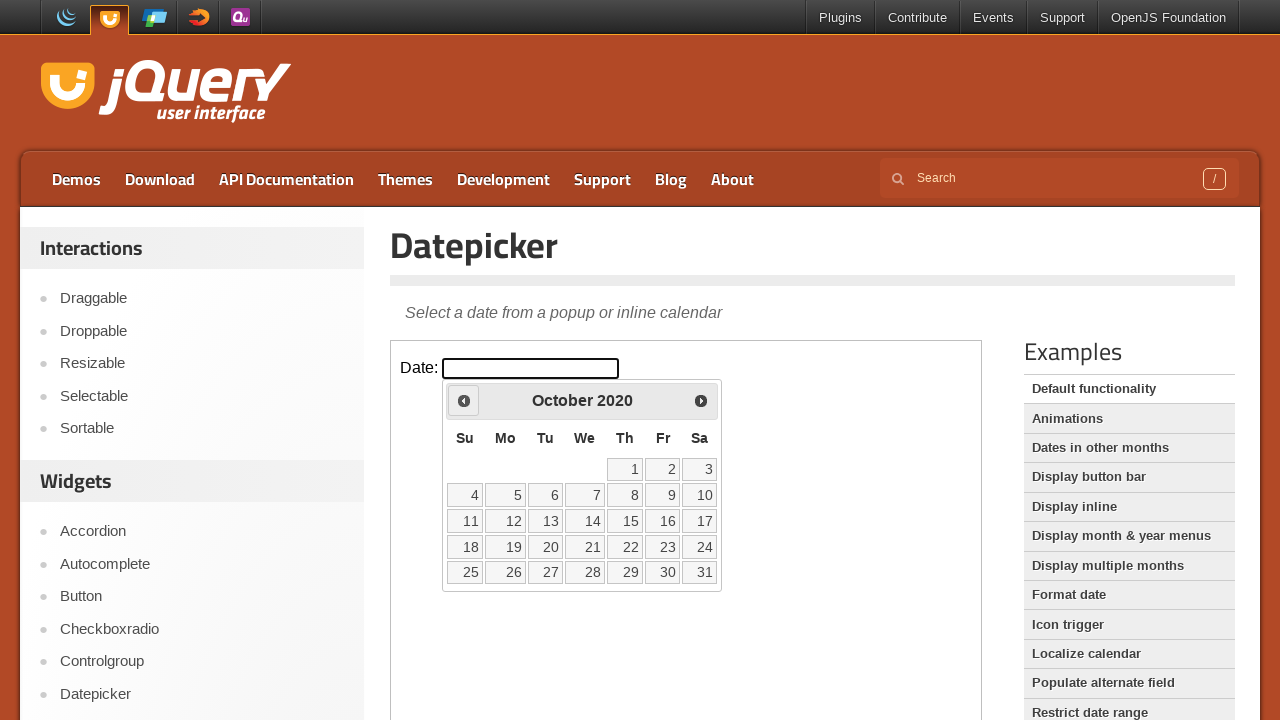

Clicked previous month button (currently viewing October 2020) at (464, 400) on iframe >> nth=0 >> internal:control=enter-frame >> span.ui-icon.ui-icon-circle-t
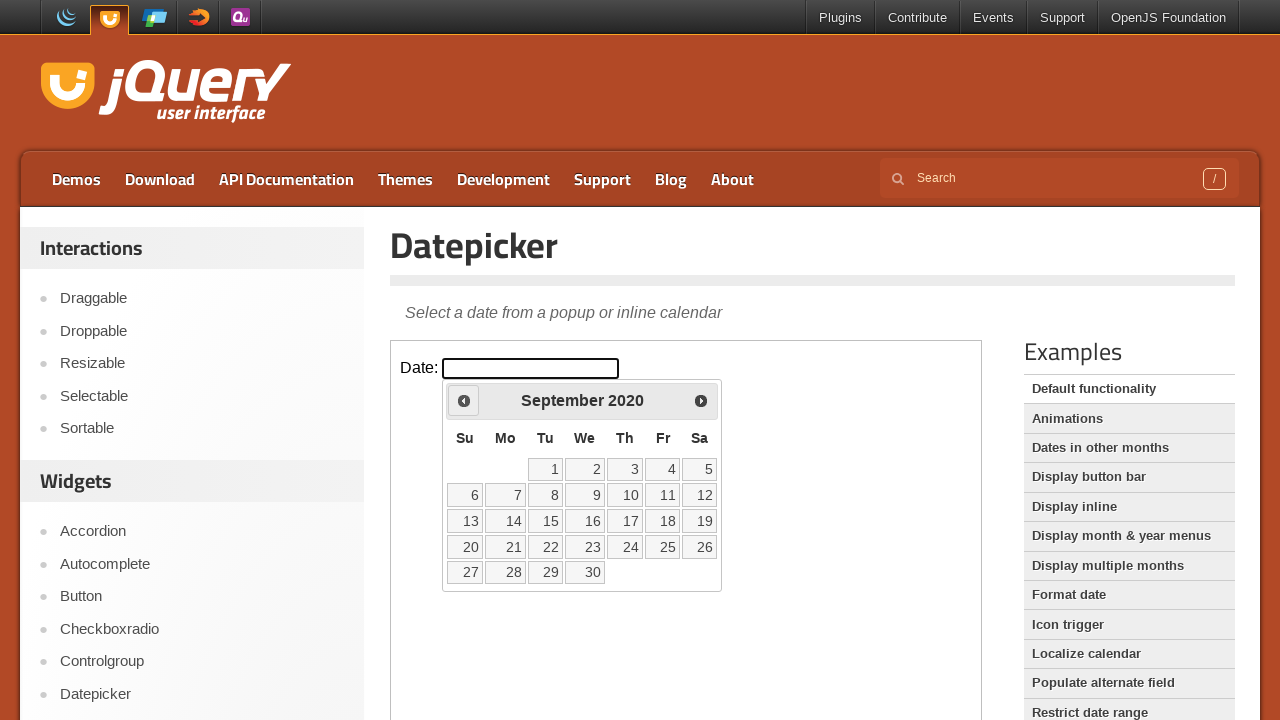

Clicked previous month button (currently viewing September 2020) at (464, 400) on iframe >> nth=0 >> internal:control=enter-frame >> span.ui-icon.ui-icon-circle-t
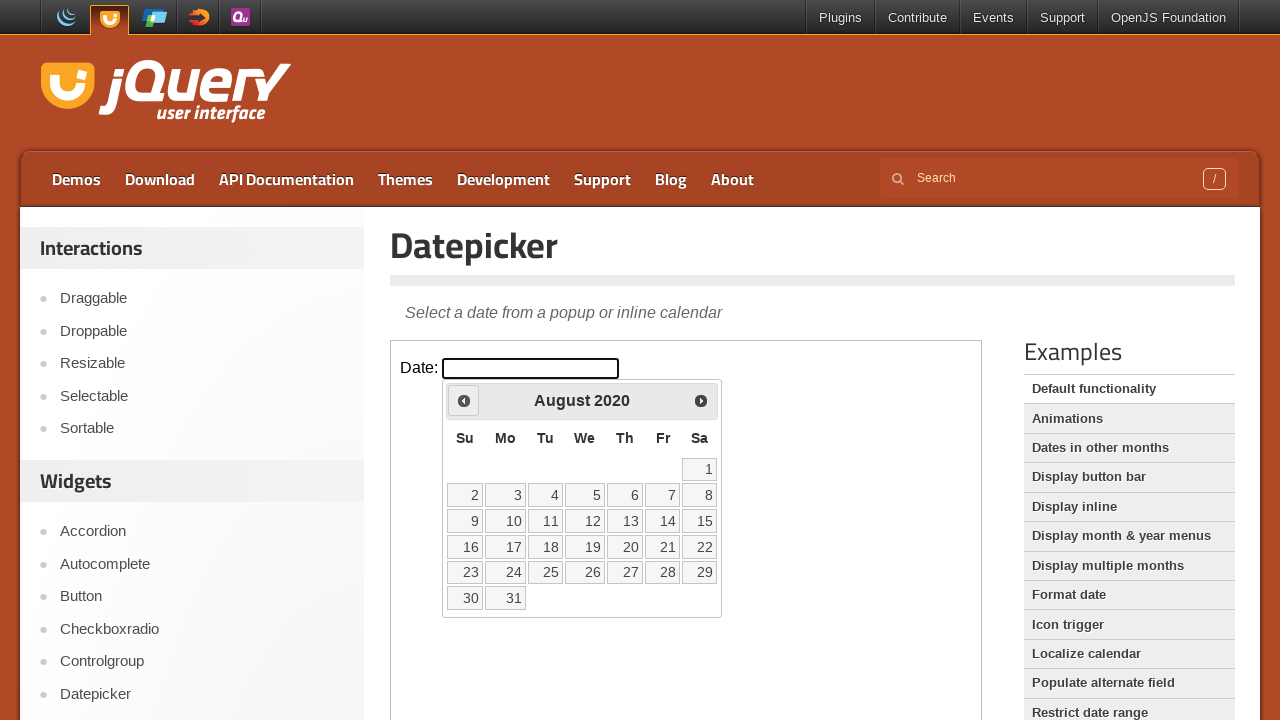

Clicked previous month button (currently viewing August 2020) at (464, 400) on iframe >> nth=0 >> internal:control=enter-frame >> span.ui-icon.ui-icon-circle-t
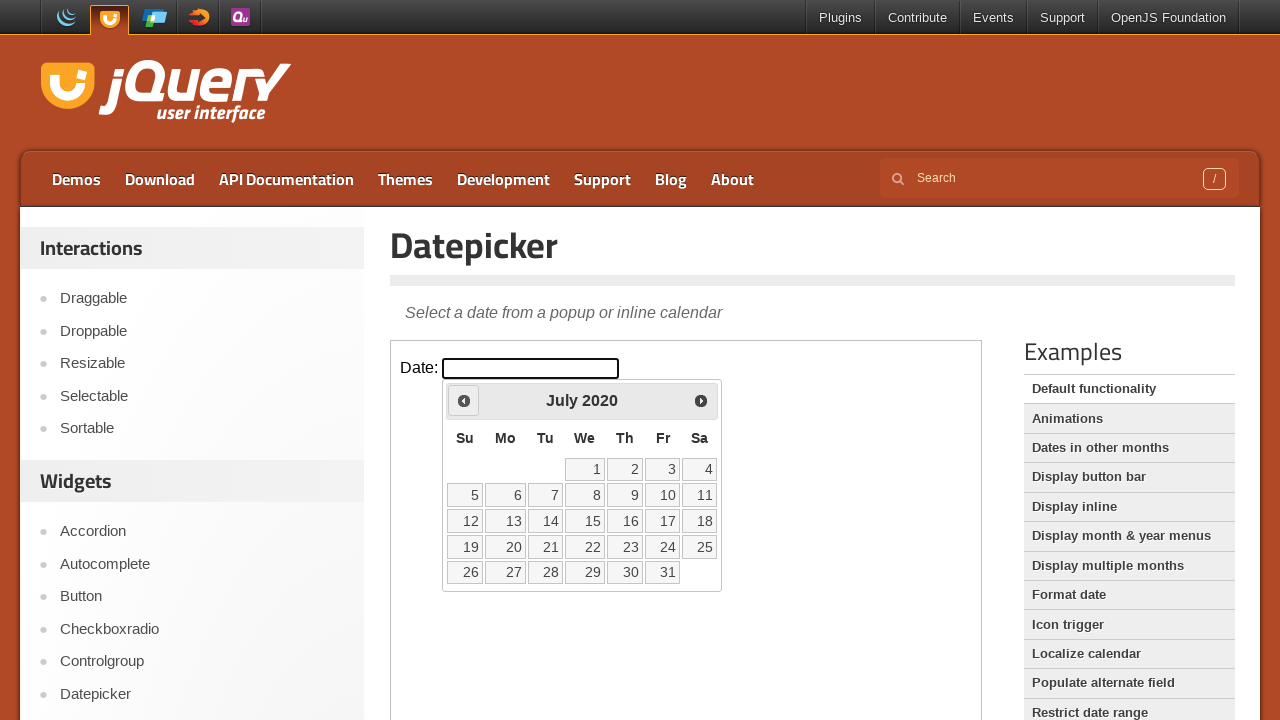

Clicked previous month button (currently viewing July 2020) at (464, 400) on iframe >> nth=0 >> internal:control=enter-frame >> span.ui-icon.ui-icon-circle-t
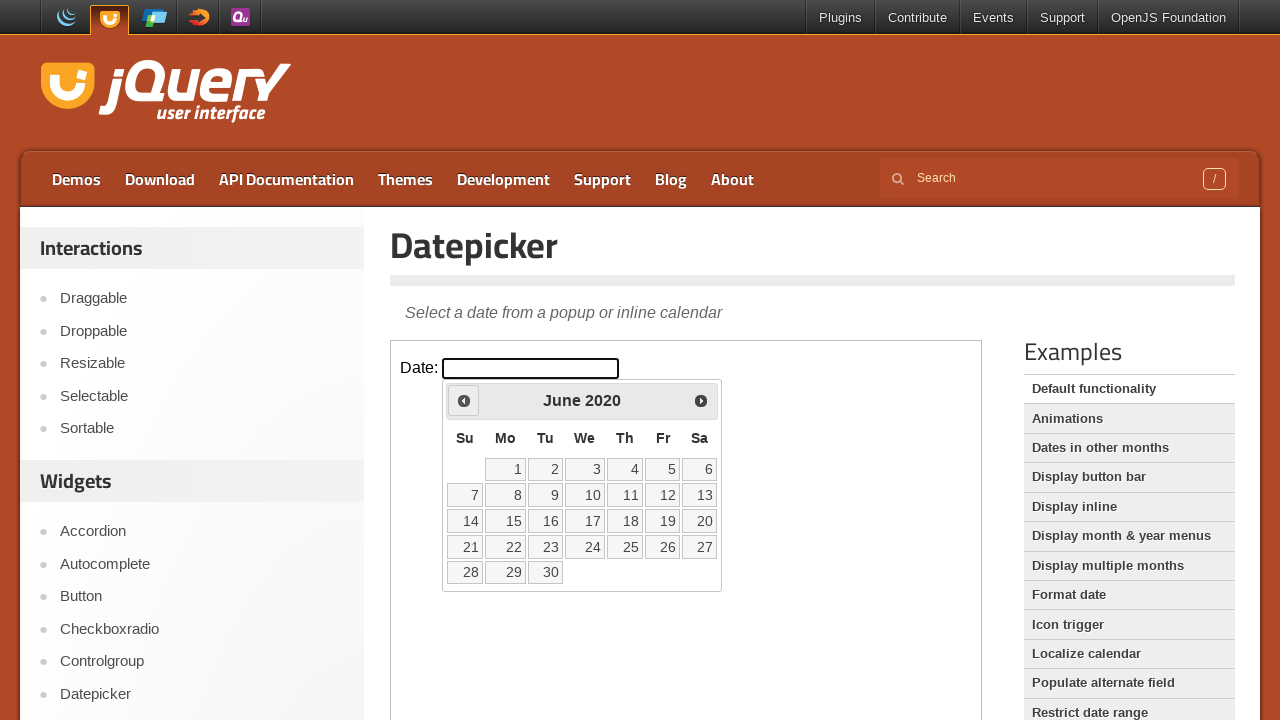

Clicked previous month button (currently viewing June 2020) at (464, 400) on iframe >> nth=0 >> internal:control=enter-frame >> span.ui-icon.ui-icon-circle-t
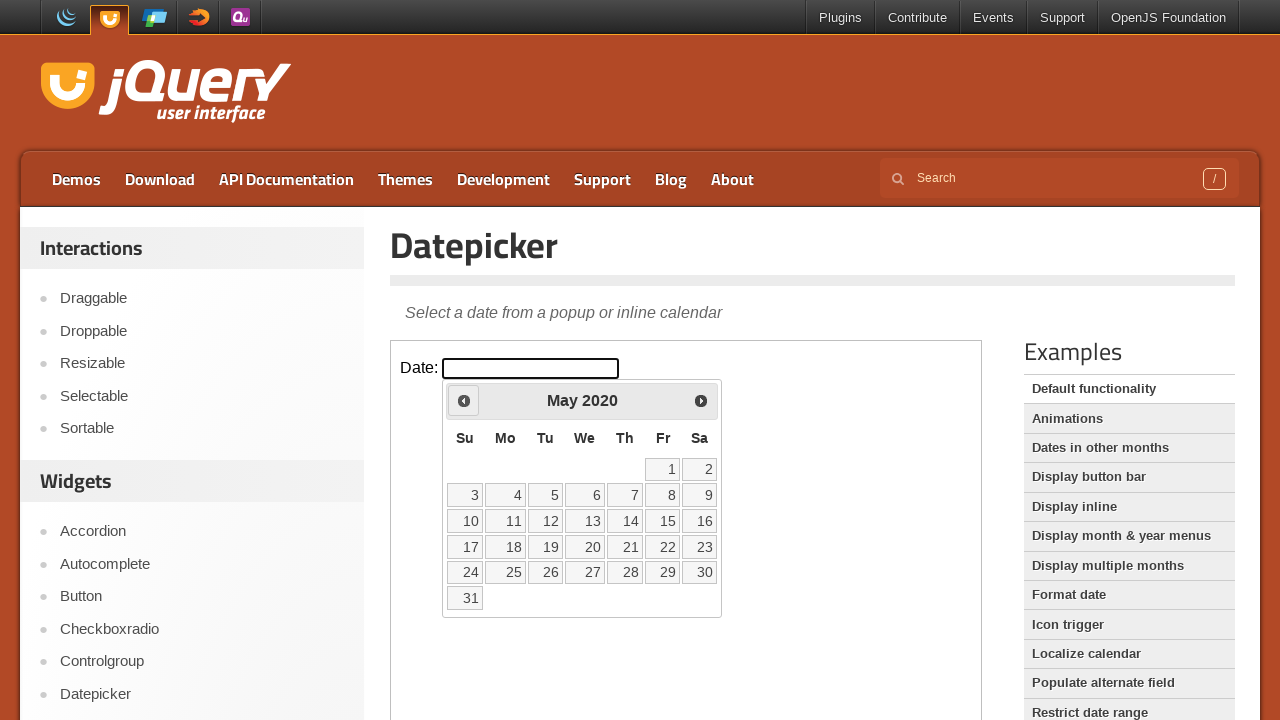

Selected day 21 for May 2020 at (625, 547) on iframe >> nth=0 >> internal:control=enter-frame >> table.ui-datepicker-calendar 
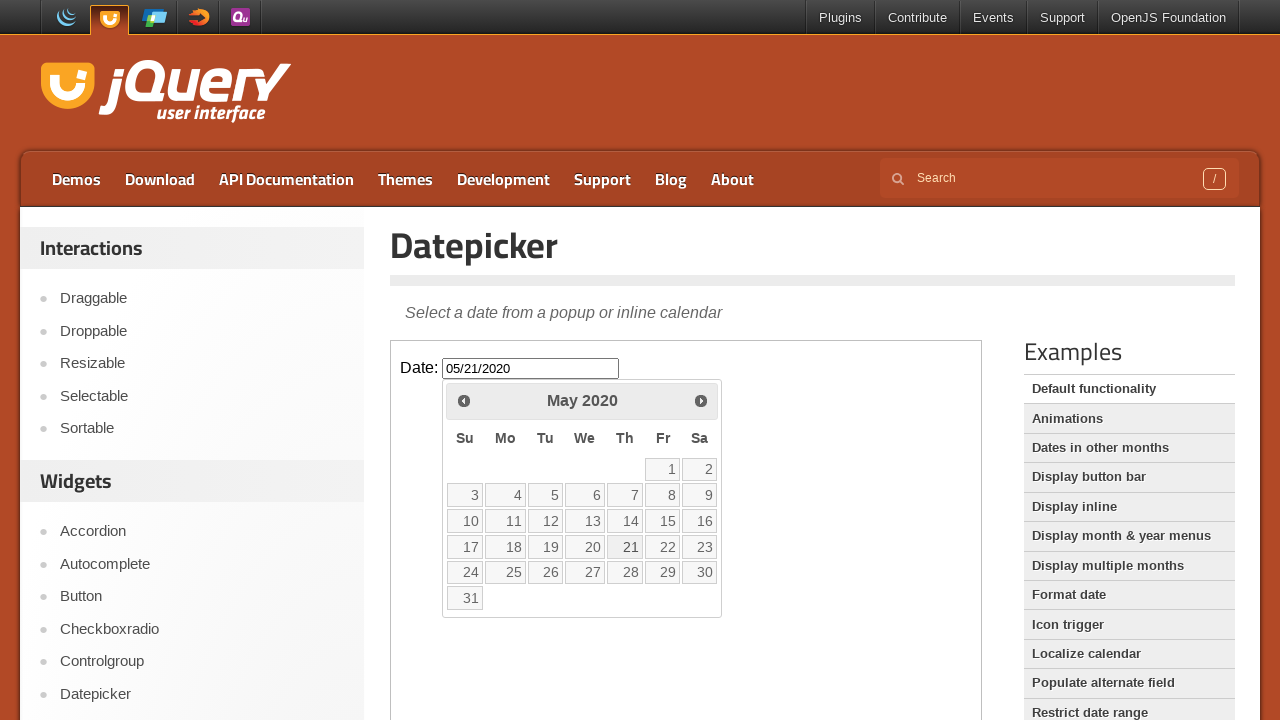

Clicked on the datepicker input field again to select a future date at (531, 368) on iframe >> nth=0 >> internal:control=enter-frame >> input#datepicker
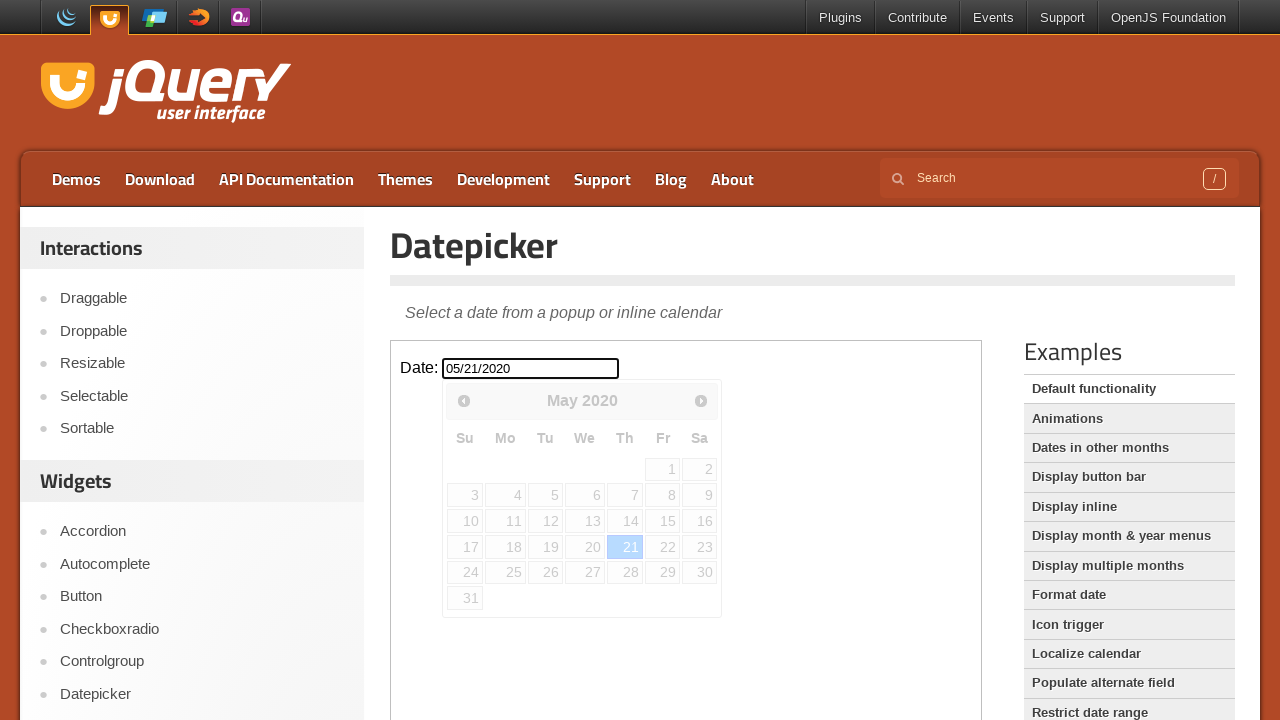

Clicked next month button to navigate forward (currently viewing May 2020) at (701, 400) on iframe >> nth=0 >> internal:control=enter-frame >> span.ui-icon.ui-icon-circle-t
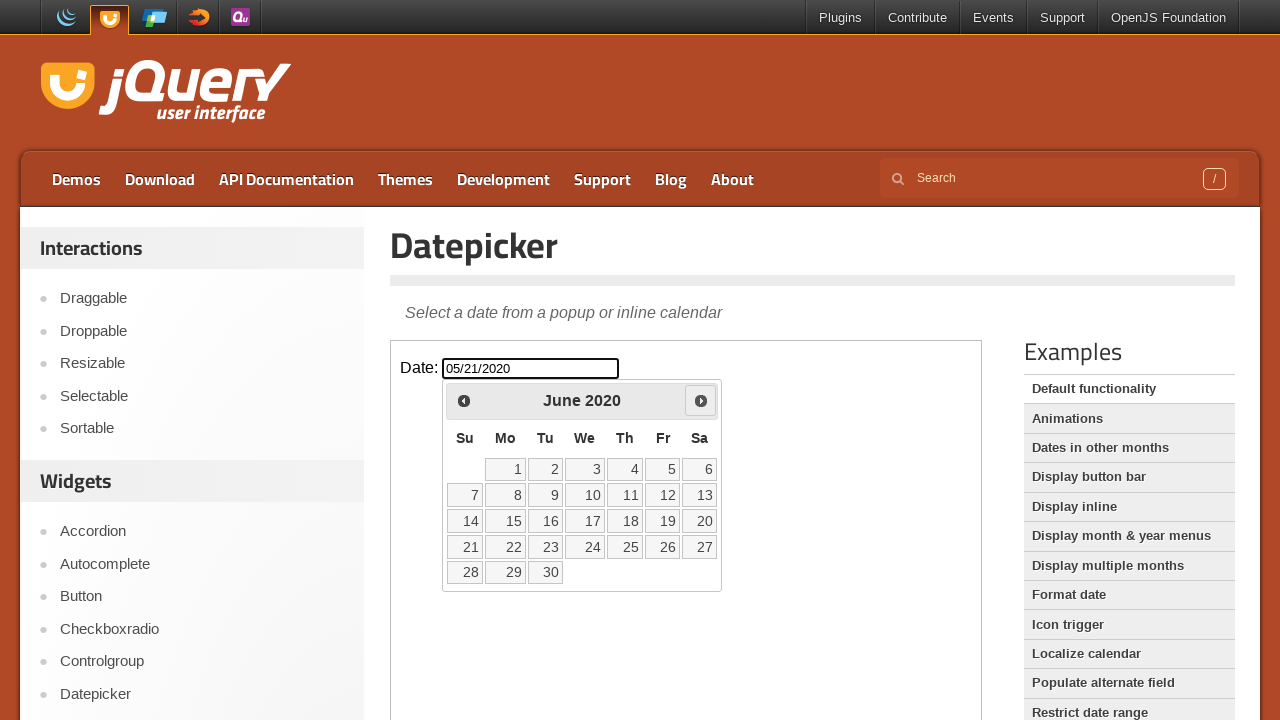

Clicked next month button to navigate forward (currently viewing June 2020) at (701, 400) on iframe >> nth=0 >> internal:control=enter-frame >> span.ui-icon.ui-icon-circle-t
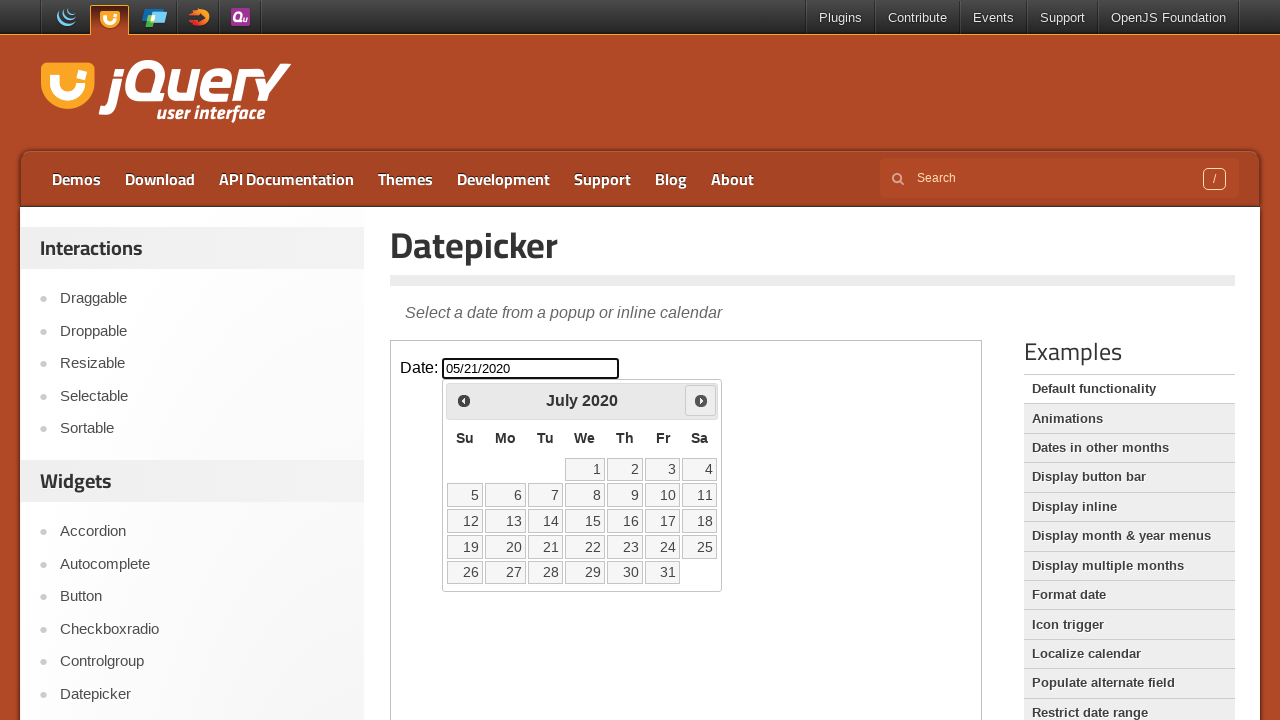

Clicked next month button to navigate forward (currently viewing July 2020) at (701, 400) on iframe >> nth=0 >> internal:control=enter-frame >> span.ui-icon.ui-icon-circle-t
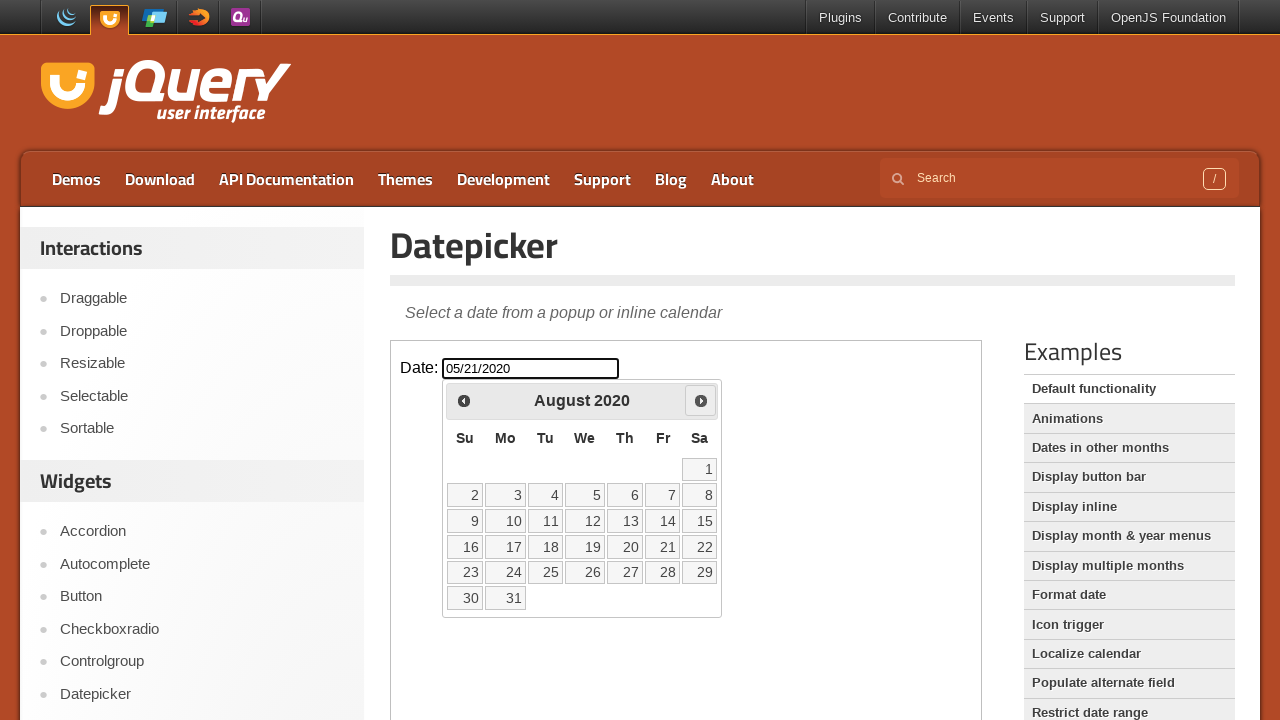

Clicked next month button to navigate forward (currently viewing August 2020) at (701, 400) on iframe >> nth=0 >> internal:control=enter-frame >> span.ui-icon.ui-icon-circle-t
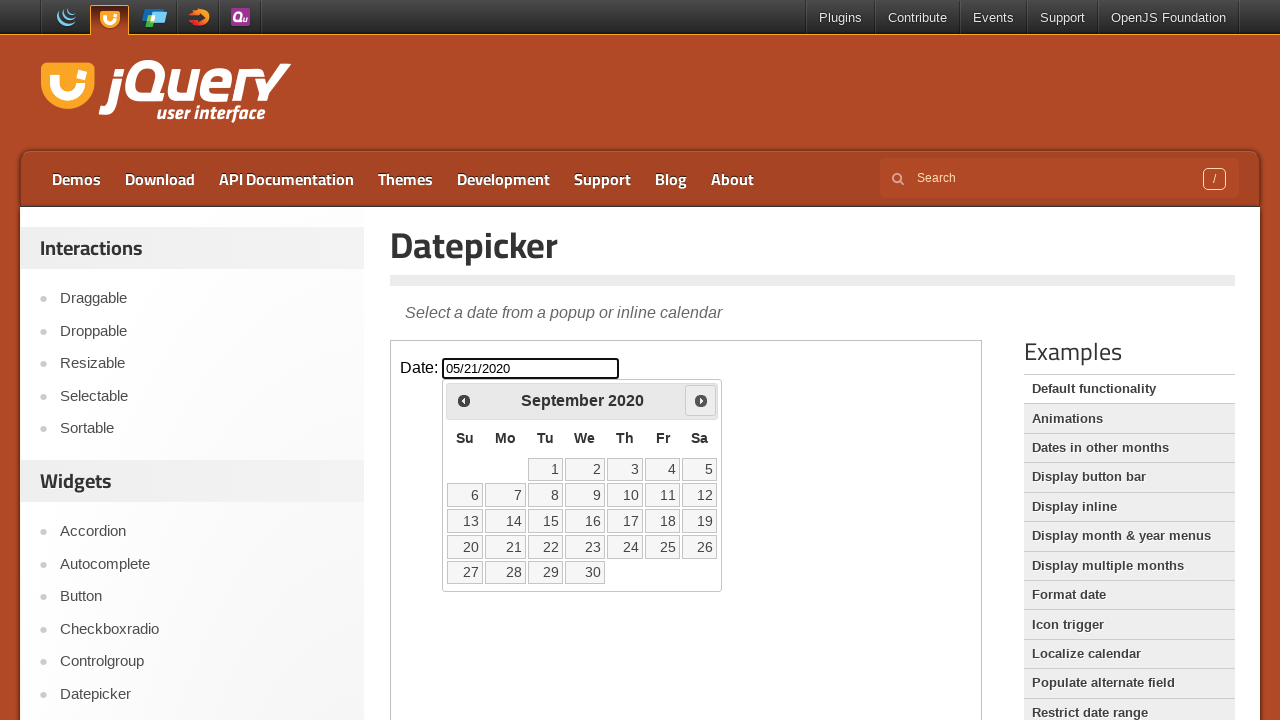

Clicked next month button to navigate forward (currently viewing September 2020) at (701, 400) on iframe >> nth=0 >> internal:control=enter-frame >> span.ui-icon.ui-icon-circle-t
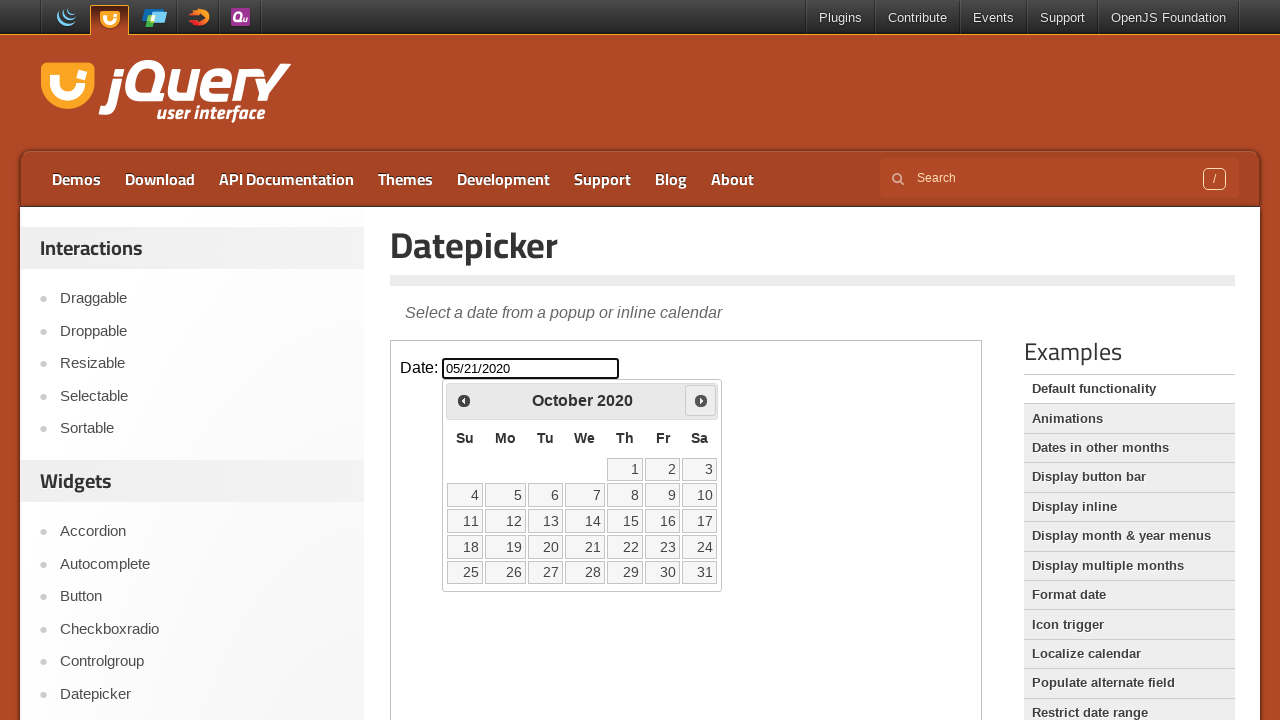

Clicked next month button to navigate forward (currently viewing October 2020) at (701, 400) on iframe >> nth=0 >> internal:control=enter-frame >> span.ui-icon.ui-icon-circle-t
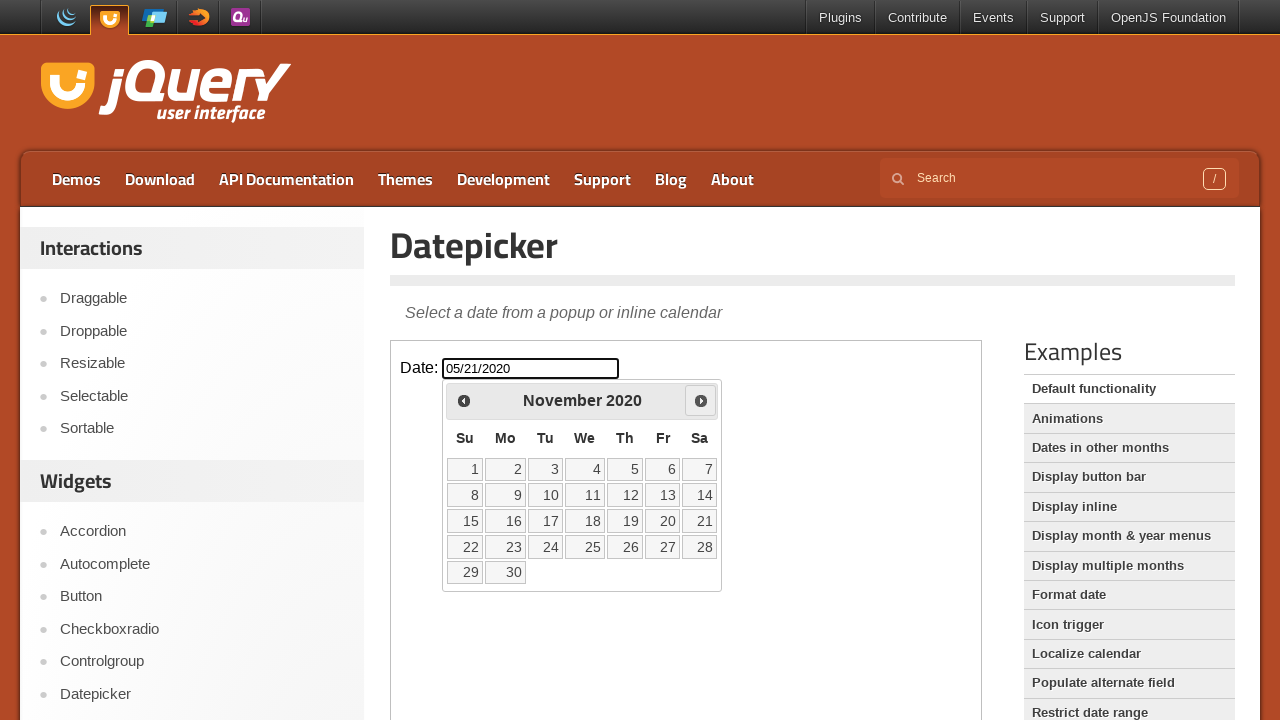

Clicked next month button to navigate forward (currently viewing November 2020) at (701, 400) on iframe >> nth=0 >> internal:control=enter-frame >> span.ui-icon.ui-icon-circle-t
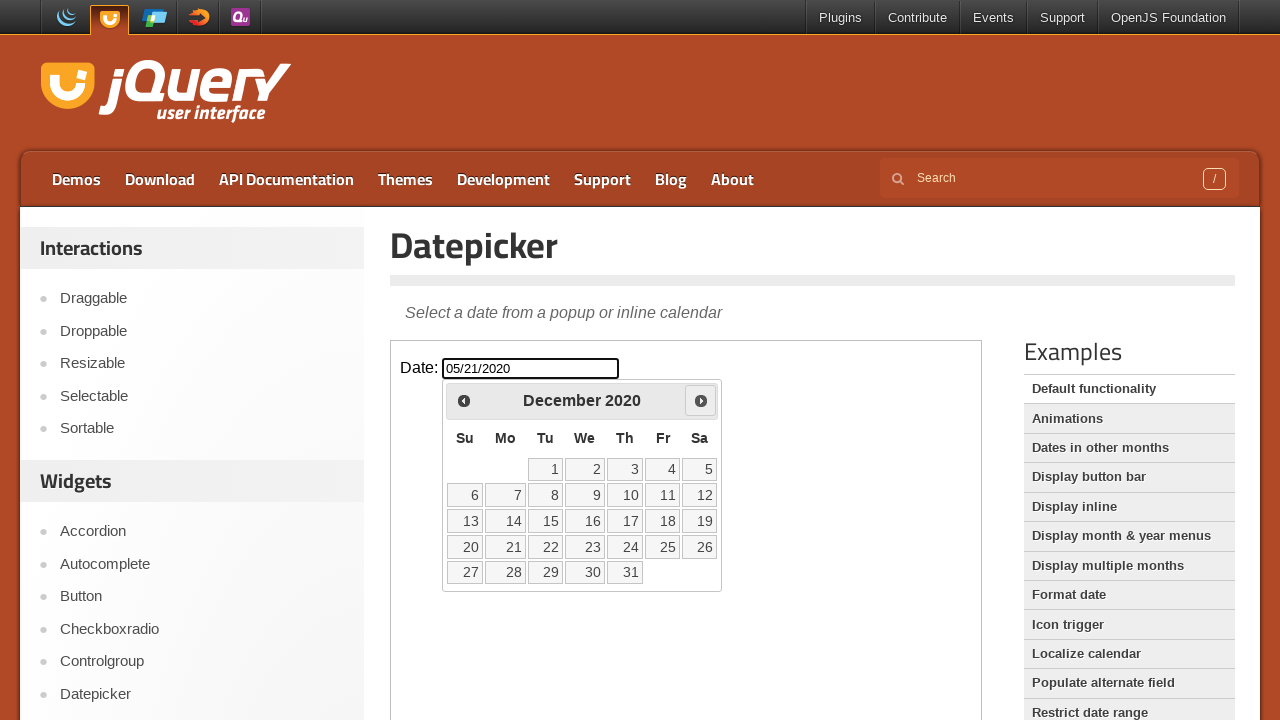

Clicked next month button to navigate forward (currently viewing December 2020) at (701, 400) on iframe >> nth=0 >> internal:control=enter-frame >> span.ui-icon.ui-icon-circle-t
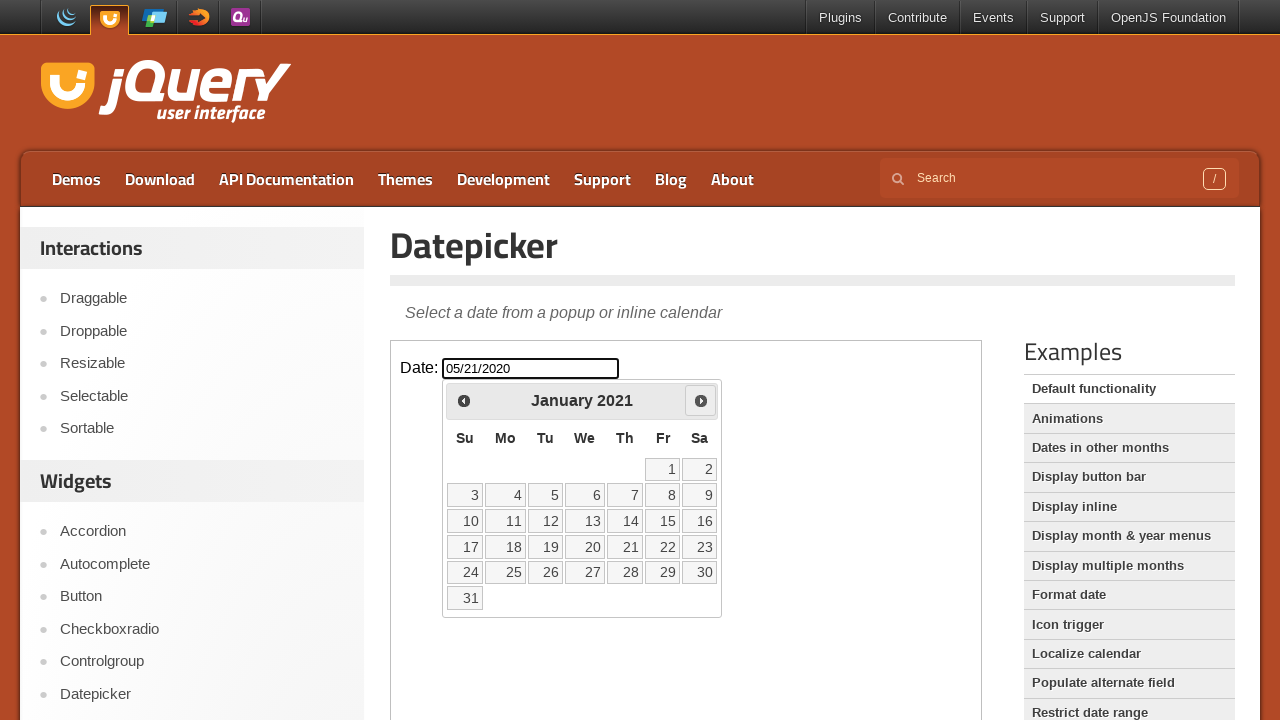

Clicked next month button to navigate forward (currently viewing January 2021) at (701, 400) on iframe >> nth=0 >> internal:control=enter-frame >> span.ui-icon.ui-icon-circle-t
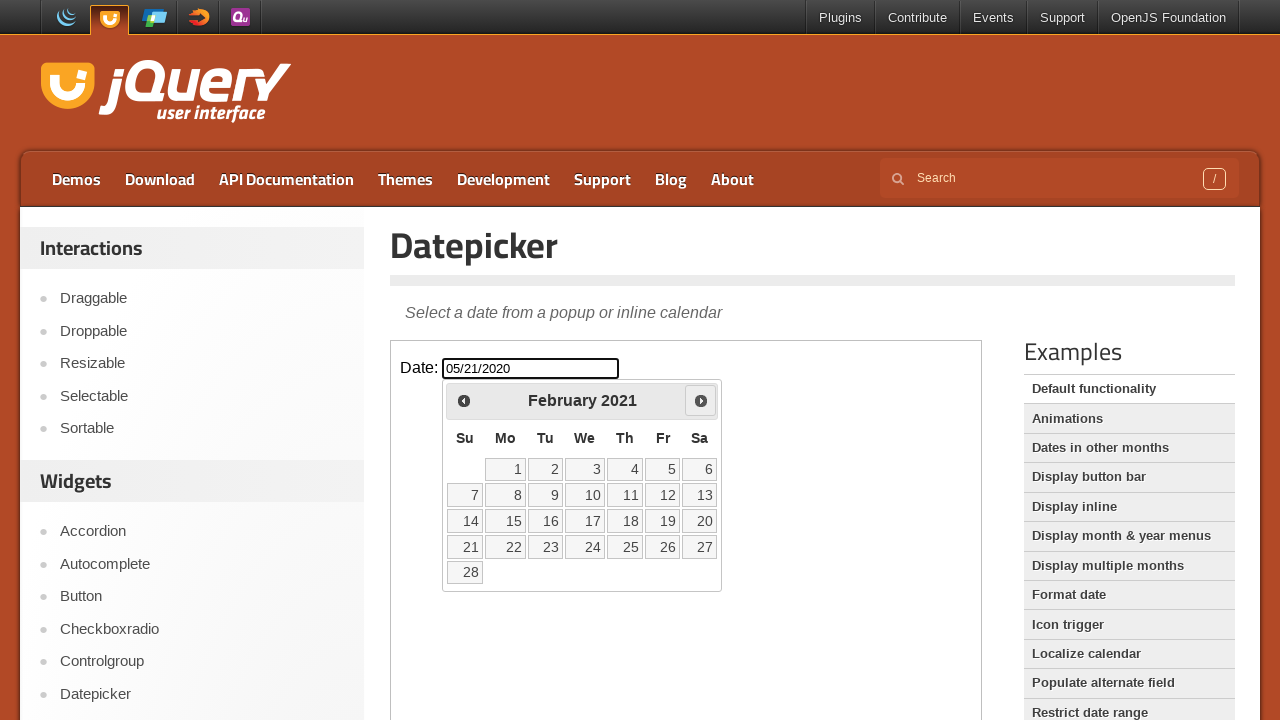

Clicked next month button to navigate forward (currently viewing February 2021) at (701, 400) on iframe >> nth=0 >> internal:control=enter-frame >> span.ui-icon.ui-icon-circle-t
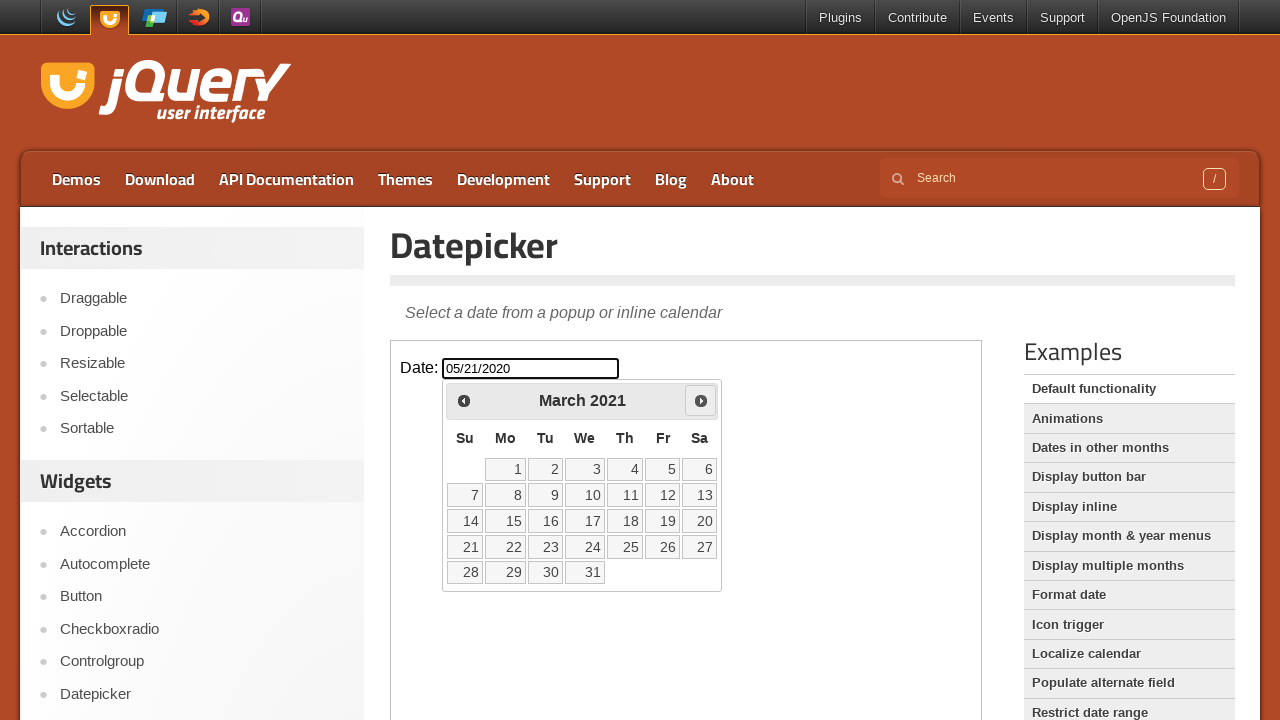

Clicked next month button to navigate forward (currently viewing March 2021) at (701, 400) on iframe >> nth=0 >> internal:control=enter-frame >> span.ui-icon.ui-icon-circle-t
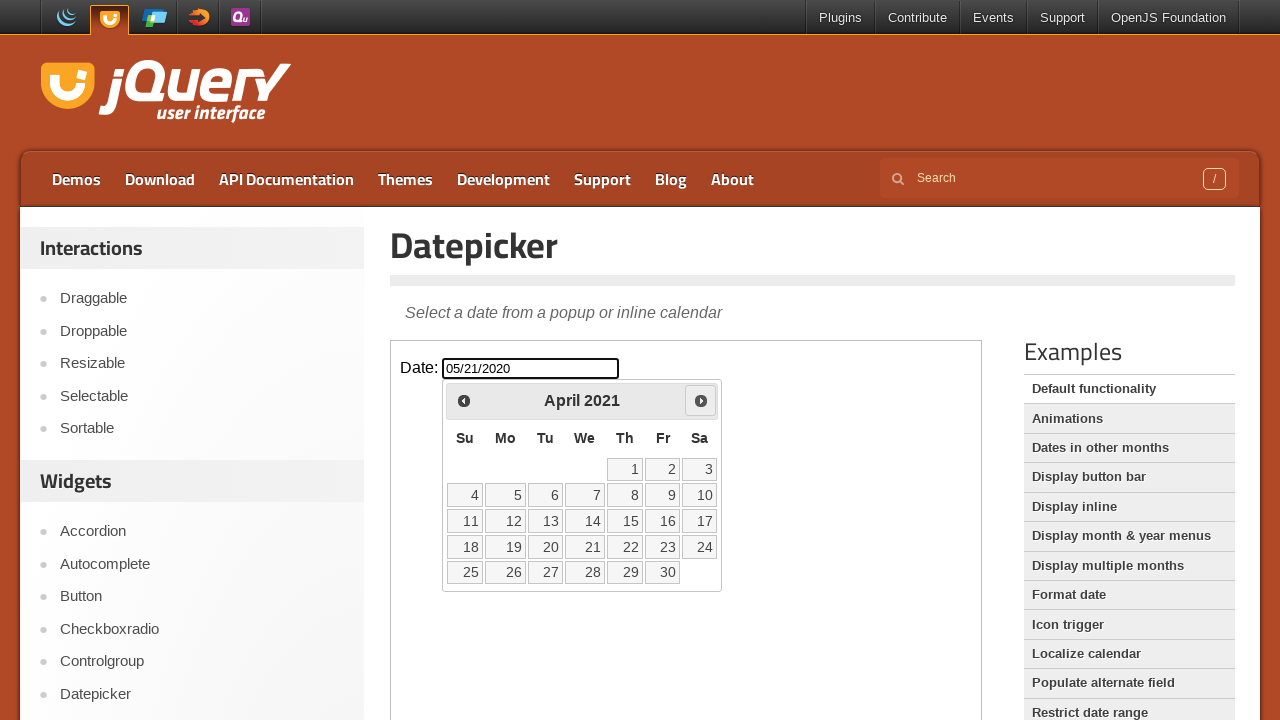

Clicked next month button to navigate forward (currently viewing April 2021) at (701, 400) on iframe >> nth=0 >> internal:control=enter-frame >> span.ui-icon.ui-icon-circle-t
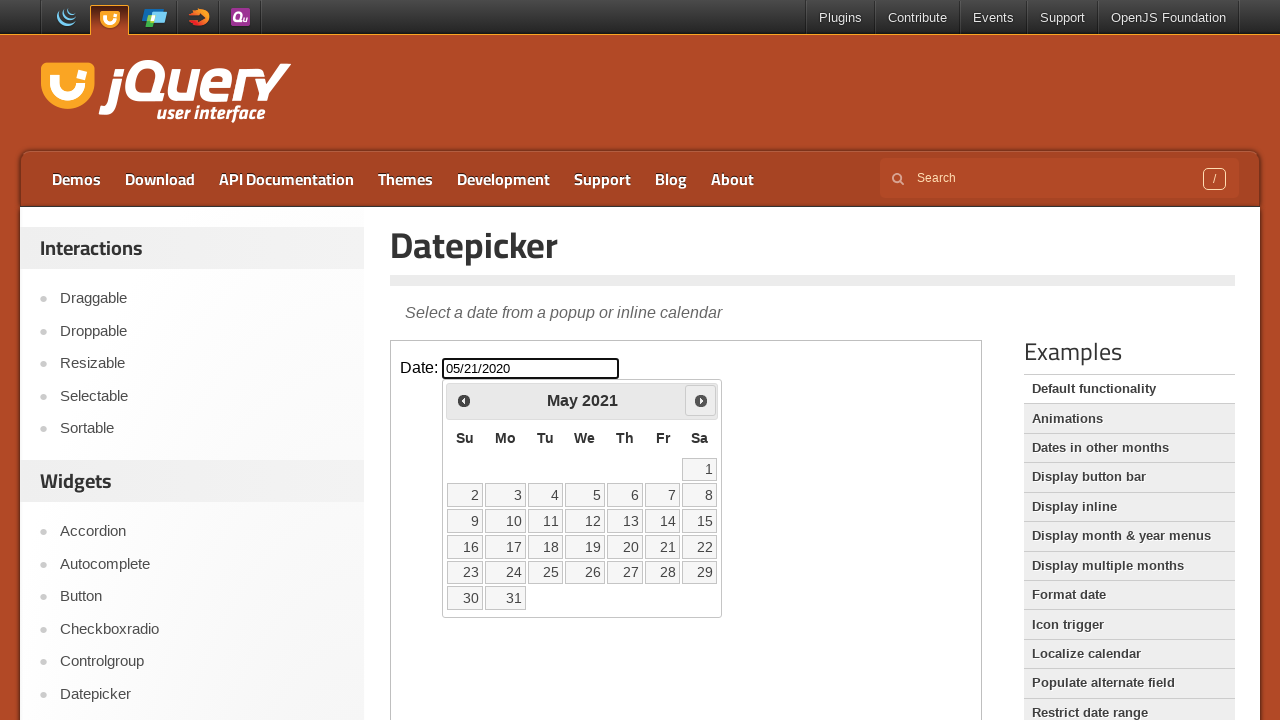

Clicked next month button to navigate forward (currently viewing May 2021) at (701, 400) on iframe >> nth=0 >> internal:control=enter-frame >> span.ui-icon.ui-icon-circle-t
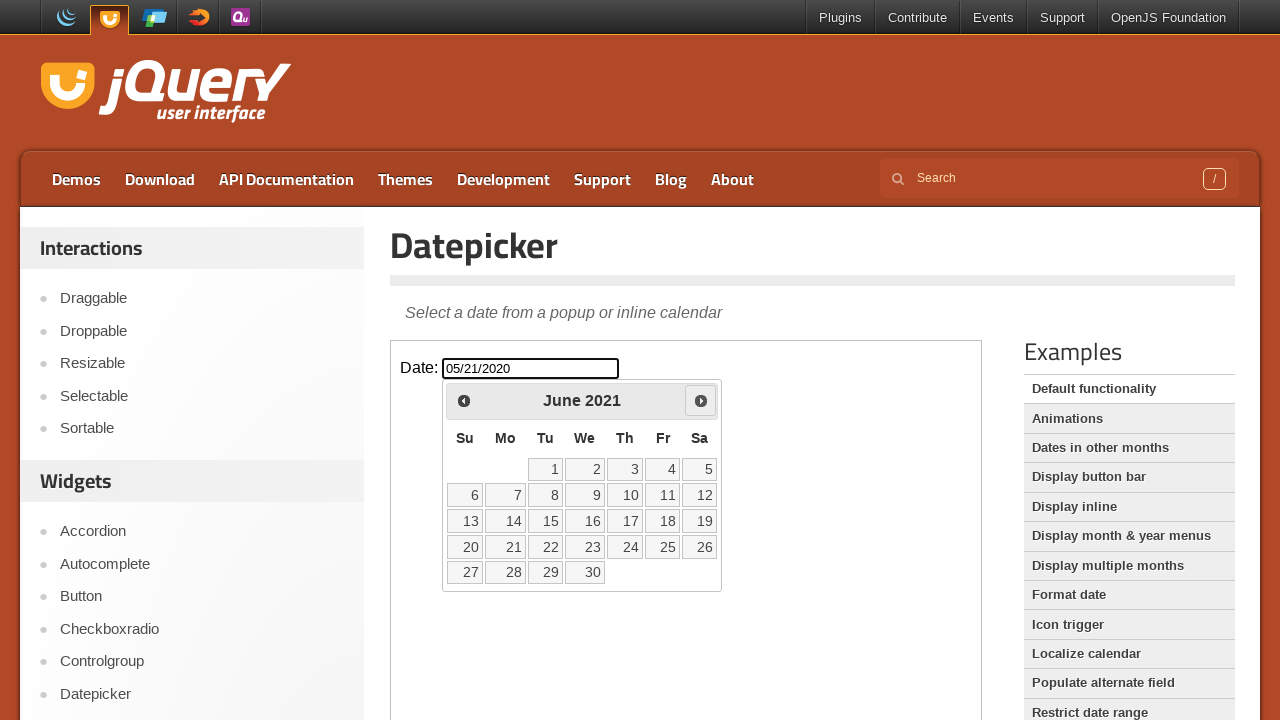

Clicked next month button to navigate forward (currently viewing June 2021) at (701, 400) on iframe >> nth=0 >> internal:control=enter-frame >> span.ui-icon.ui-icon-circle-t
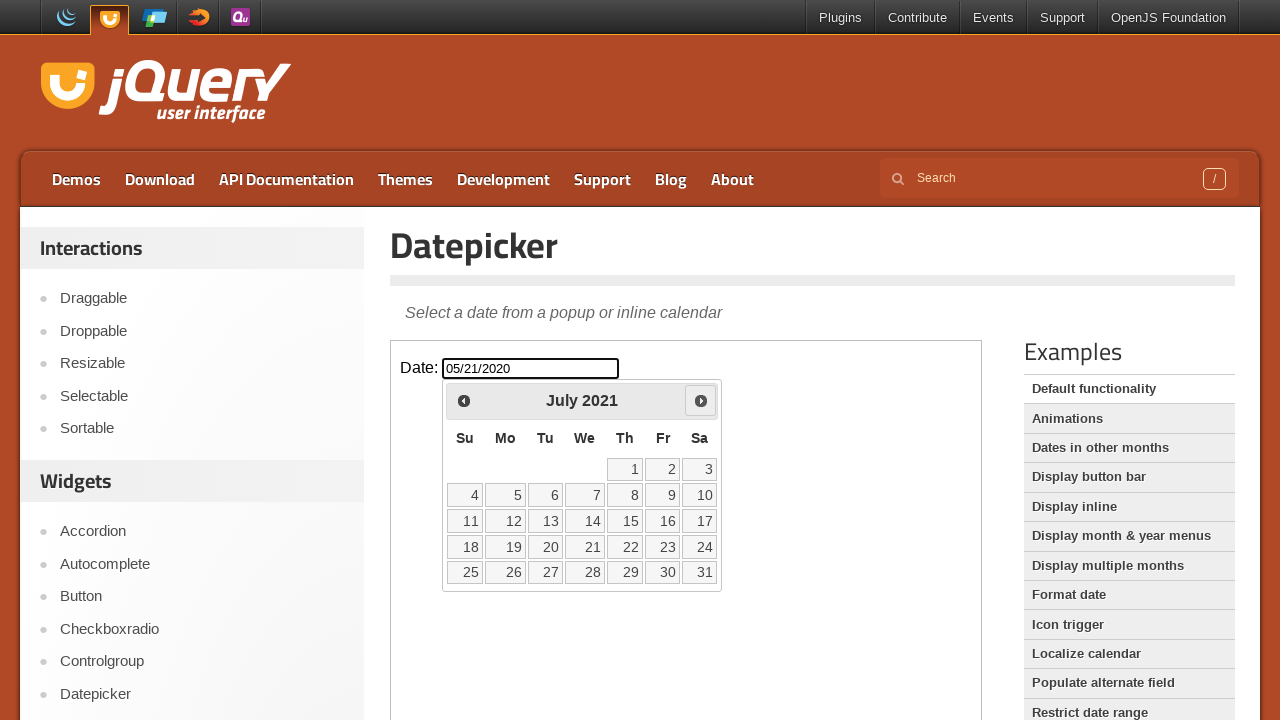

Clicked next month button to navigate forward (currently viewing July 2021) at (701, 400) on iframe >> nth=0 >> internal:control=enter-frame >> span.ui-icon.ui-icon-circle-t
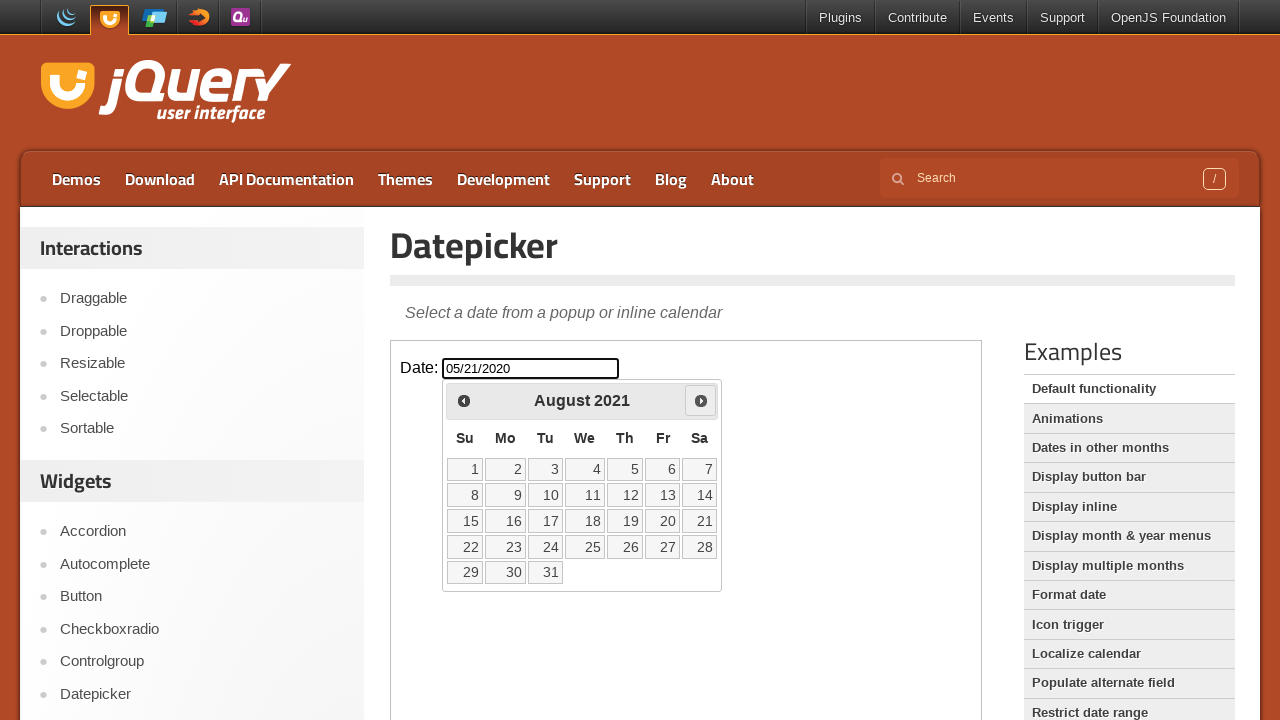

Clicked next month button to navigate forward (currently viewing August 2021) at (701, 400) on iframe >> nth=0 >> internal:control=enter-frame >> span.ui-icon.ui-icon-circle-t
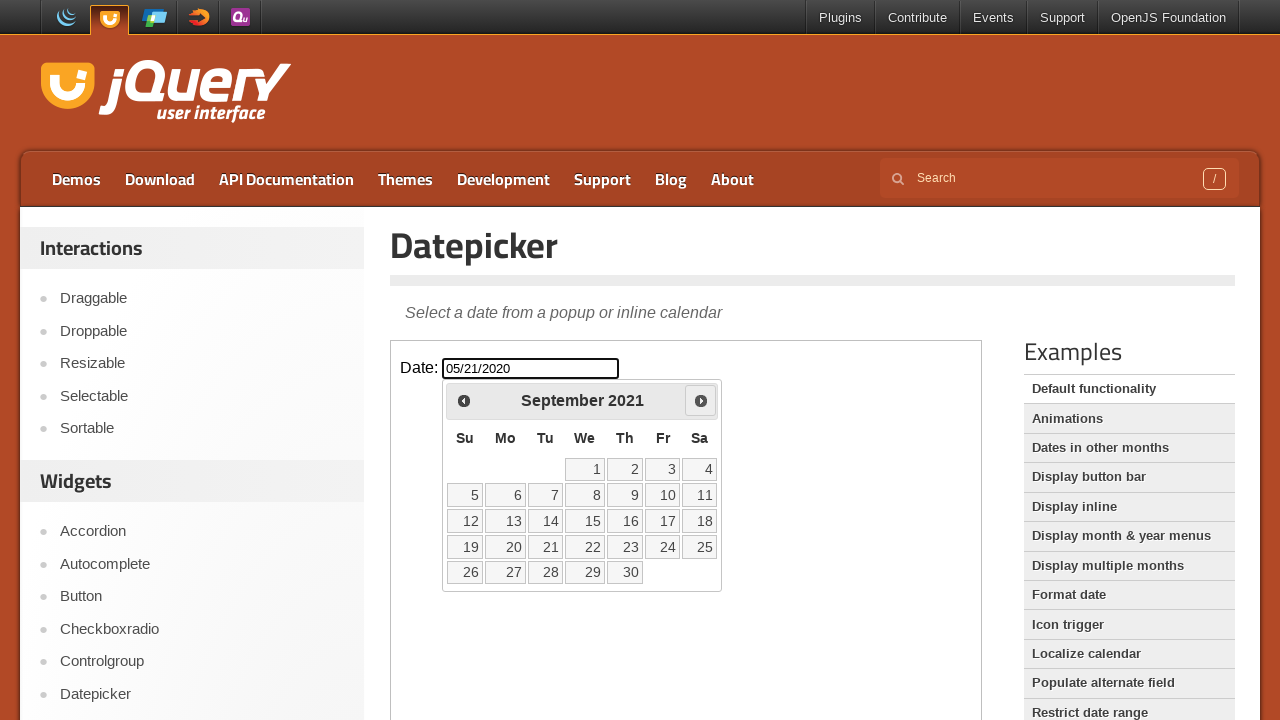

Clicked next month button to navigate forward (currently viewing September 2021) at (701, 400) on iframe >> nth=0 >> internal:control=enter-frame >> span.ui-icon.ui-icon-circle-t
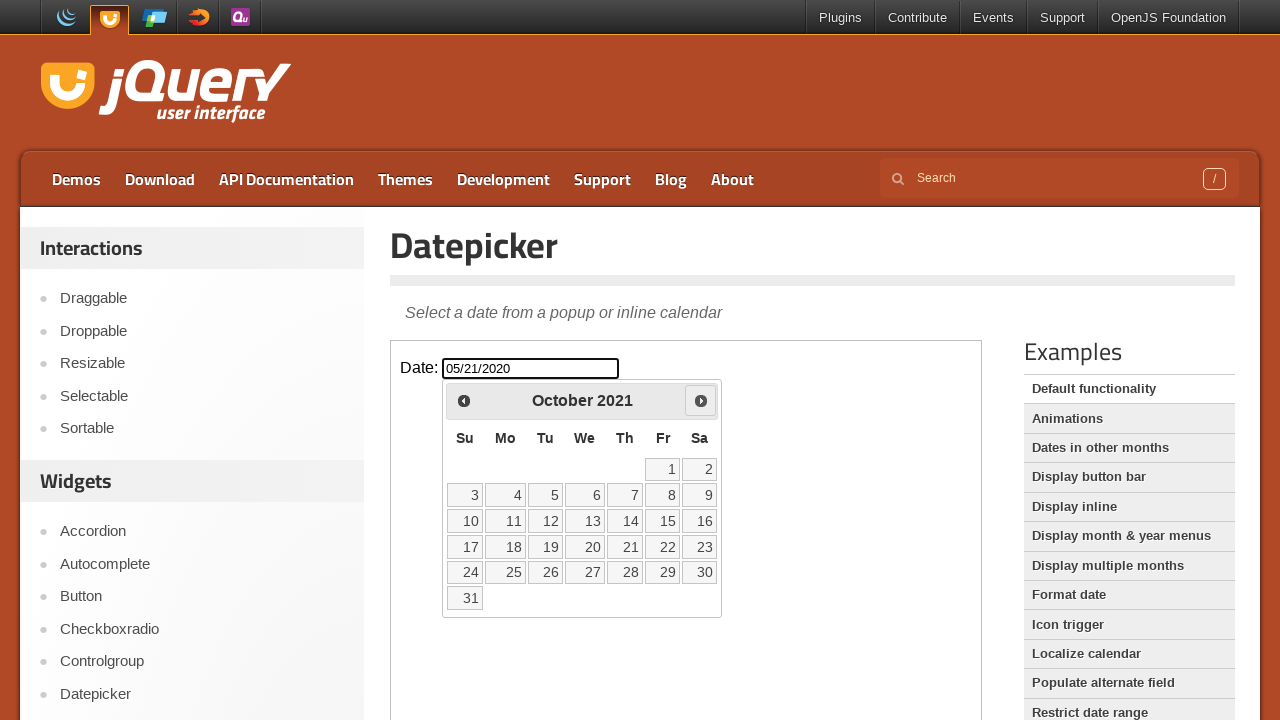

Clicked next month button to navigate forward (currently viewing October 2021) at (701, 400) on iframe >> nth=0 >> internal:control=enter-frame >> span.ui-icon.ui-icon-circle-t
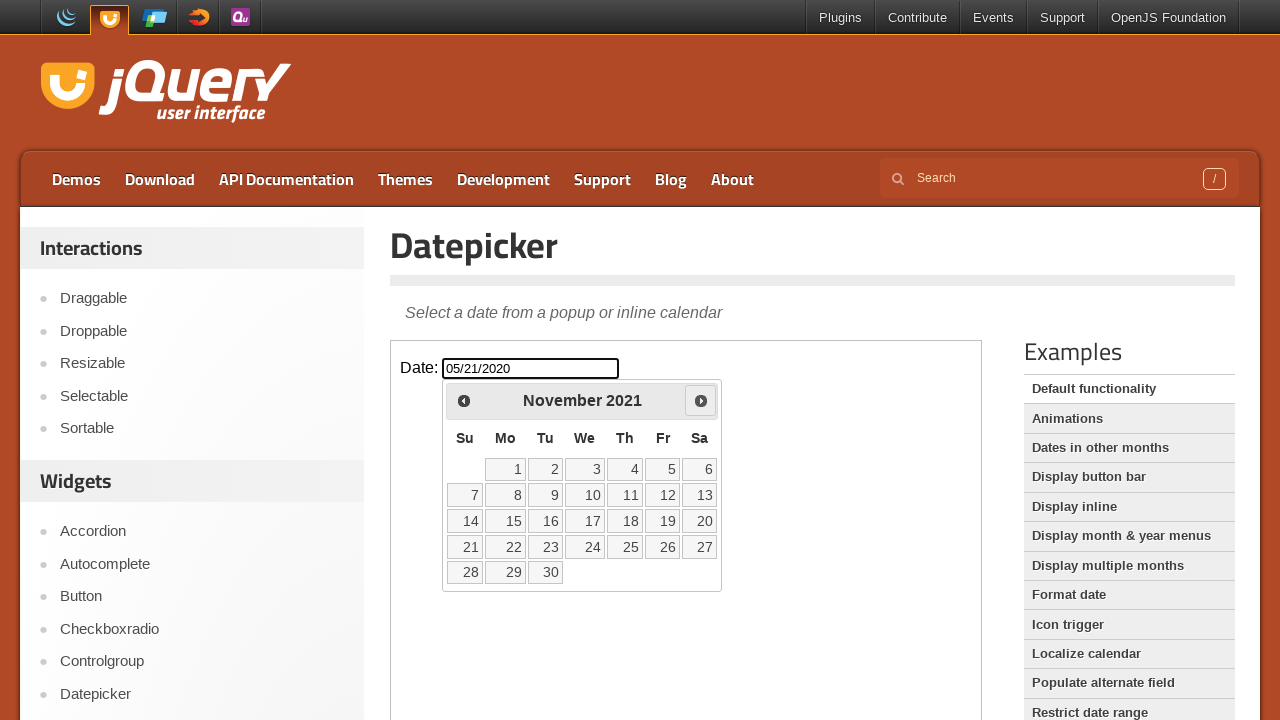

Clicked next month button to navigate forward (currently viewing November 2021) at (701, 400) on iframe >> nth=0 >> internal:control=enter-frame >> span.ui-icon.ui-icon-circle-t
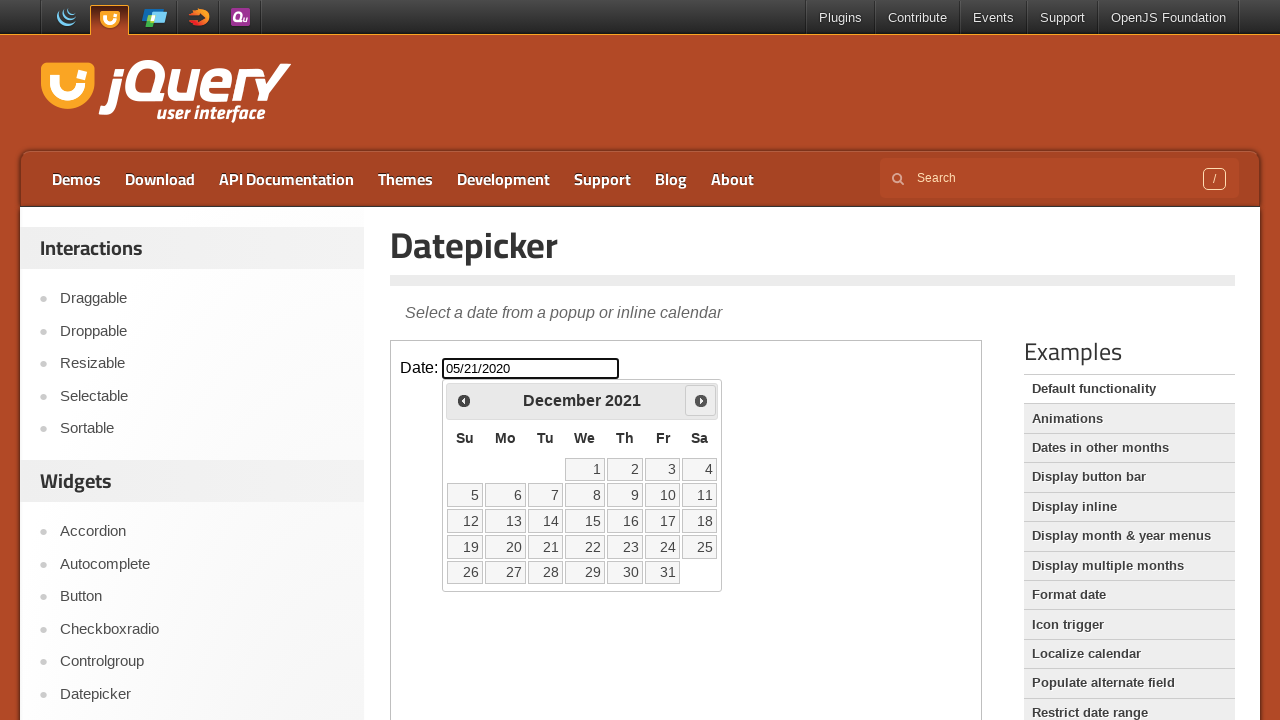

Clicked next month button to navigate forward (currently viewing December 2021) at (701, 400) on iframe >> nth=0 >> internal:control=enter-frame >> span.ui-icon.ui-icon-circle-t
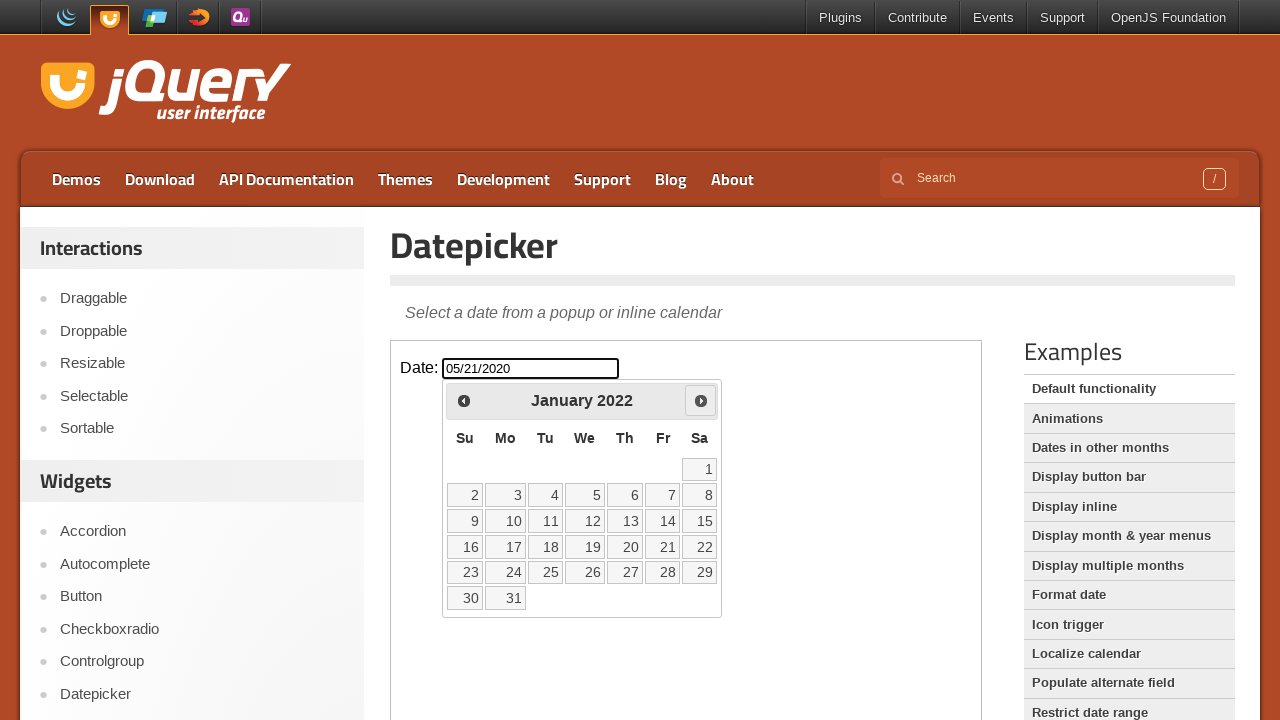

Clicked next month button to navigate forward (currently viewing January 2022) at (701, 400) on iframe >> nth=0 >> internal:control=enter-frame >> span.ui-icon.ui-icon-circle-t
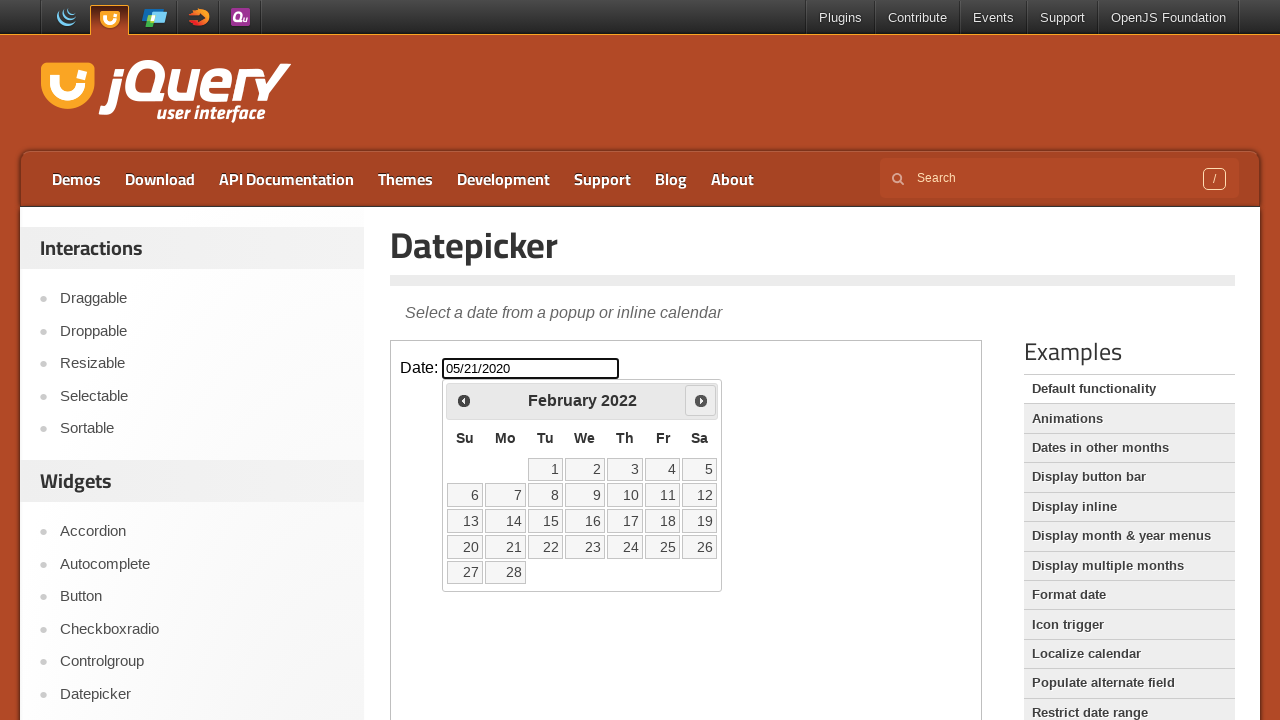

Clicked next month button to navigate forward (currently viewing February 2022) at (701, 400) on iframe >> nth=0 >> internal:control=enter-frame >> span.ui-icon.ui-icon-circle-t
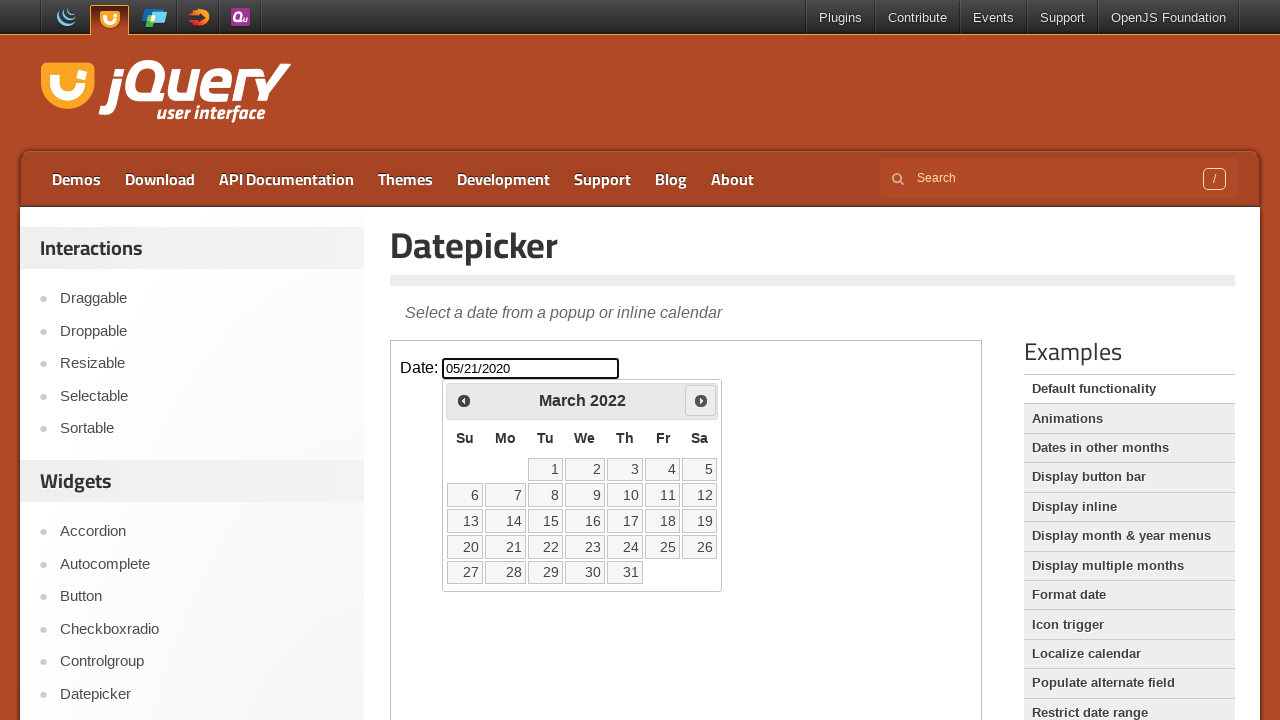

Clicked next month button to navigate forward (currently viewing March 2022) at (701, 400) on iframe >> nth=0 >> internal:control=enter-frame >> span.ui-icon.ui-icon-circle-t
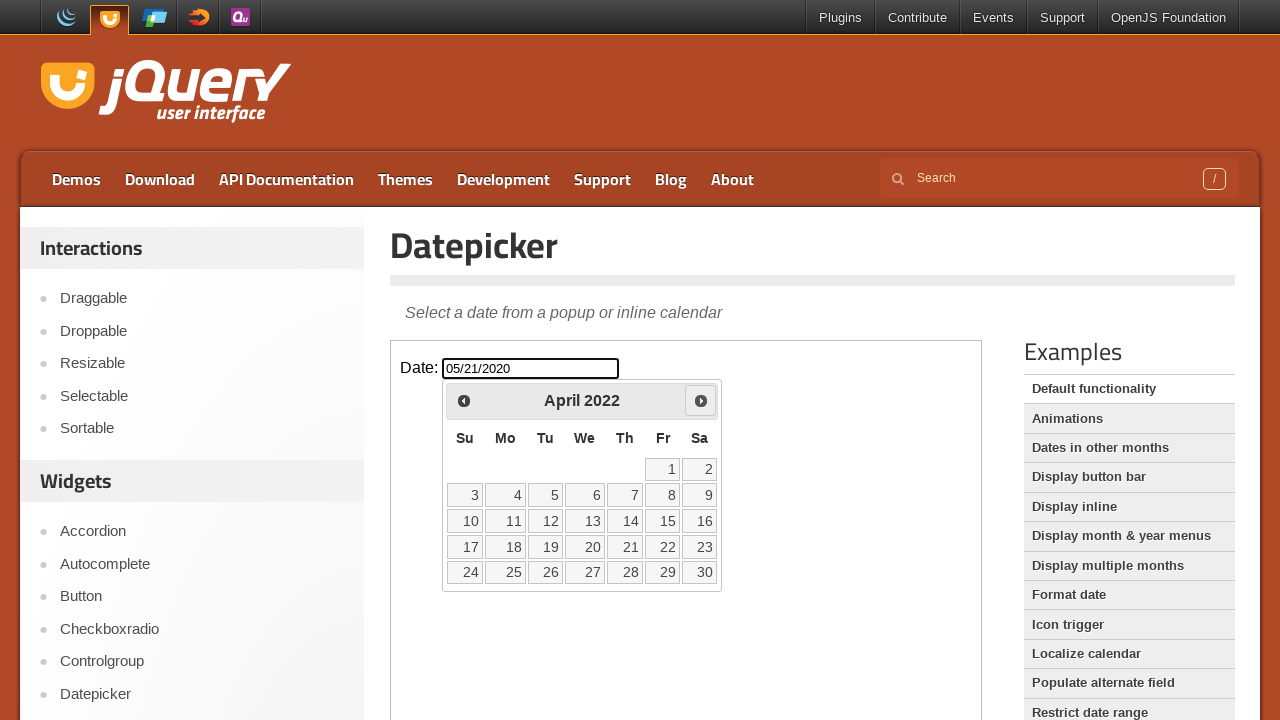

Clicked next month button to navigate forward (currently viewing April 2022) at (701, 400) on iframe >> nth=0 >> internal:control=enter-frame >> span.ui-icon.ui-icon-circle-t
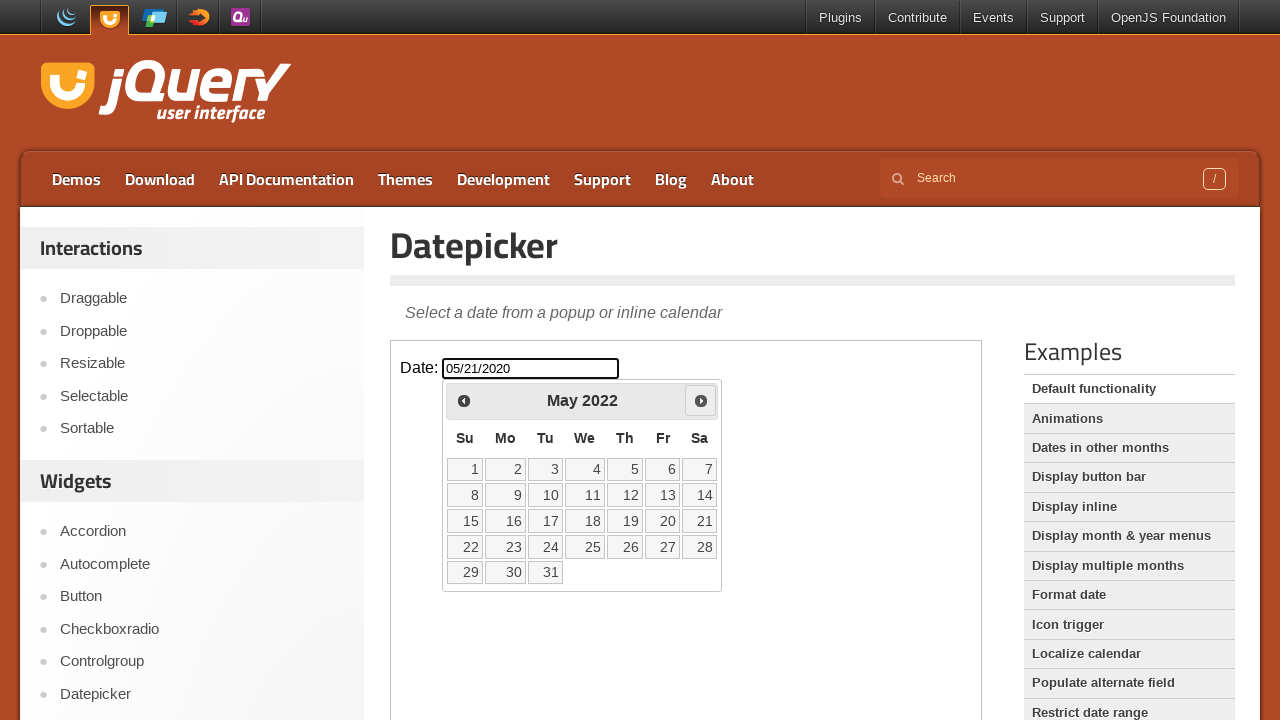

Clicked next month button to navigate forward (currently viewing May 2022) at (701, 400) on iframe >> nth=0 >> internal:control=enter-frame >> span.ui-icon.ui-icon-circle-t
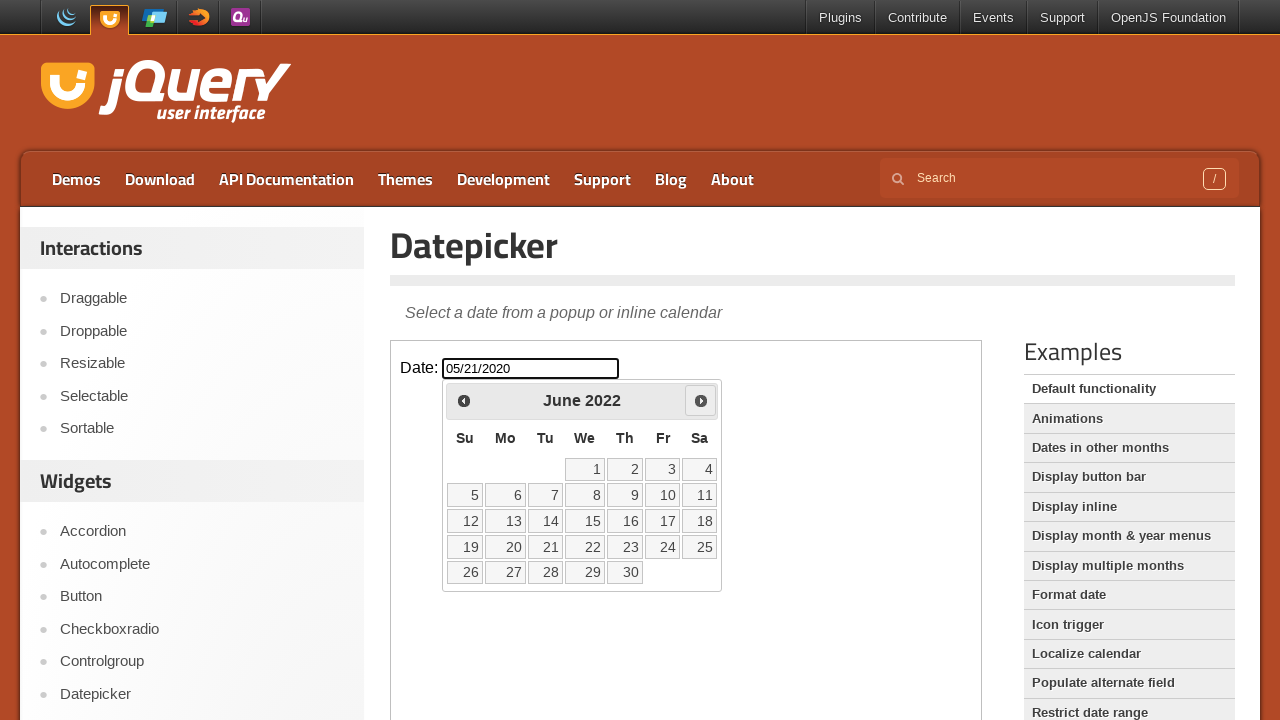

Clicked next month button to navigate forward (currently viewing June 2022) at (701, 400) on iframe >> nth=0 >> internal:control=enter-frame >> span.ui-icon.ui-icon-circle-t
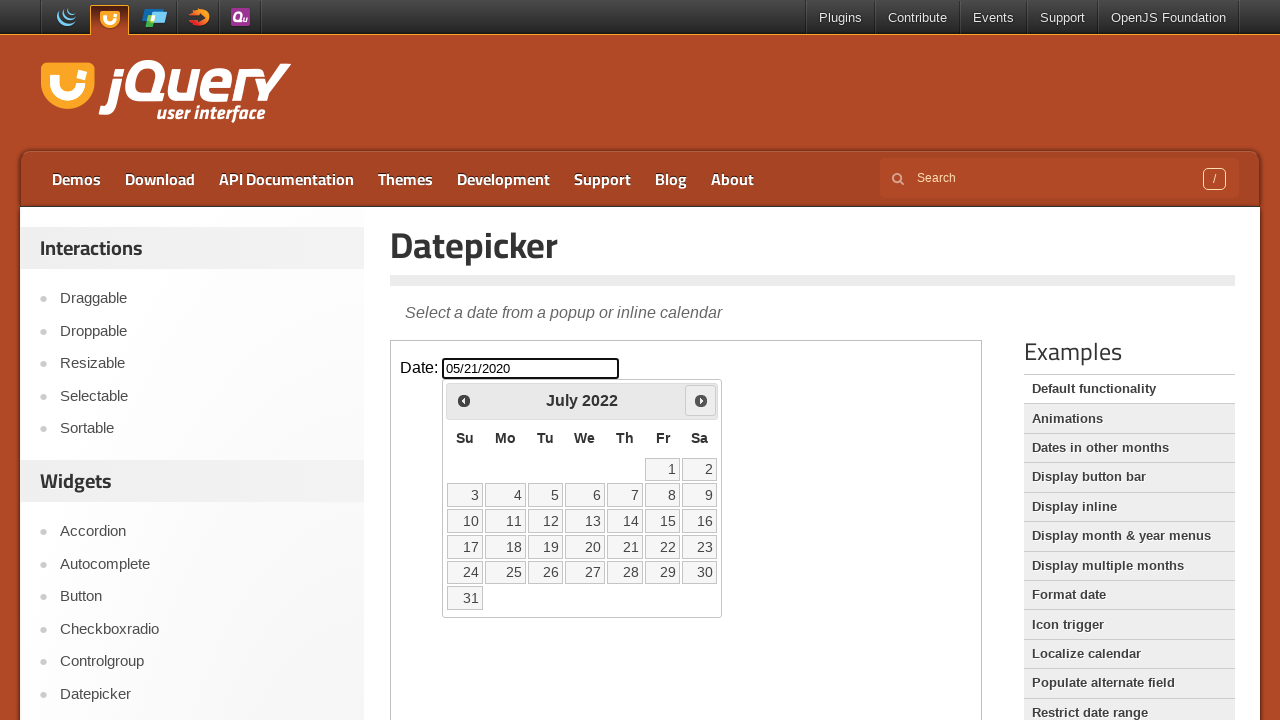

Clicked next month button to navigate forward (currently viewing July 2022) at (701, 400) on iframe >> nth=0 >> internal:control=enter-frame >> span.ui-icon.ui-icon-circle-t
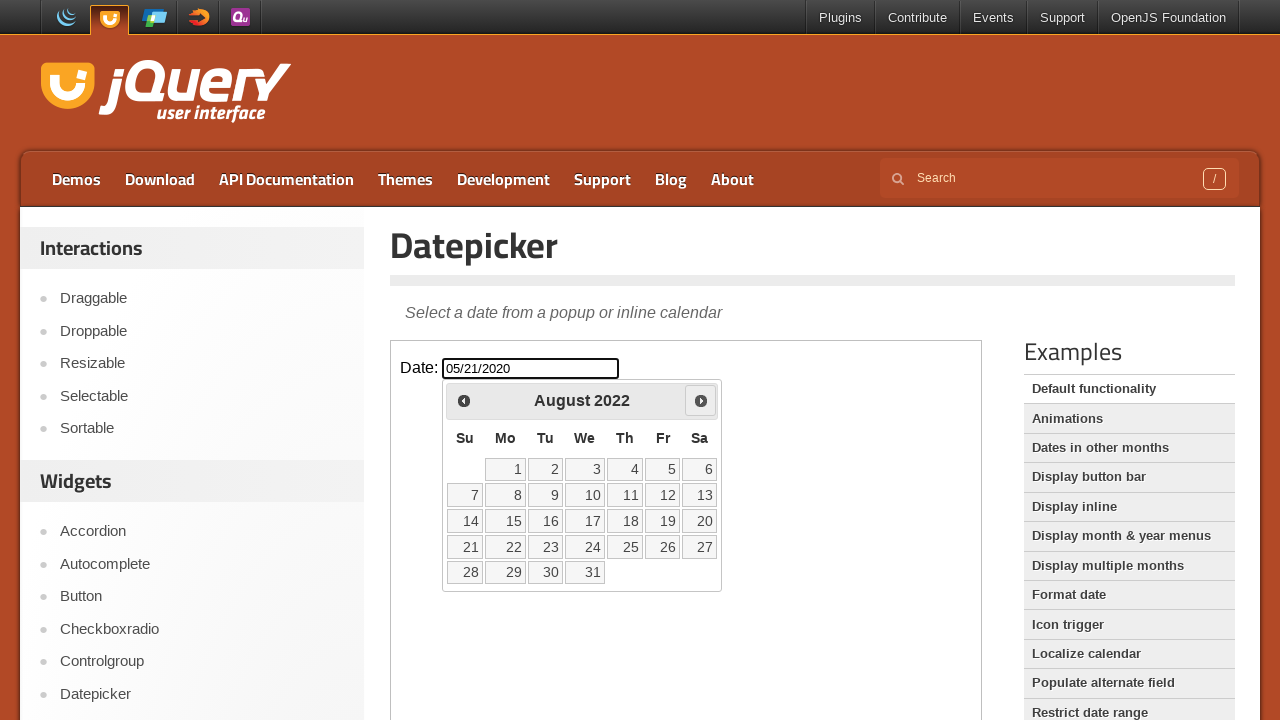

Clicked next month button to navigate forward (currently viewing August 2022) at (701, 400) on iframe >> nth=0 >> internal:control=enter-frame >> span.ui-icon.ui-icon-circle-t
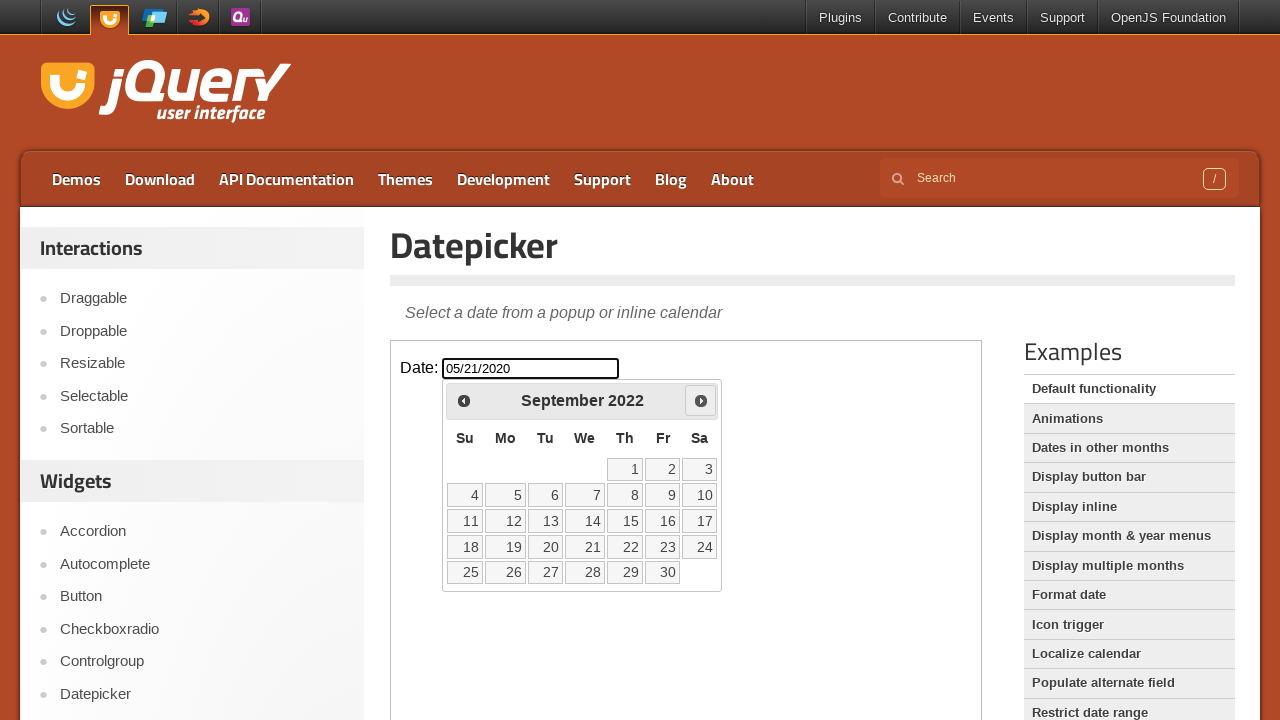

Clicked next month button to navigate forward (currently viewing September 2022) at (701, 400) on iframe >> nth=0 >> internal:control=enter-frame >> span.ui-icon.ui-icon-circle-t
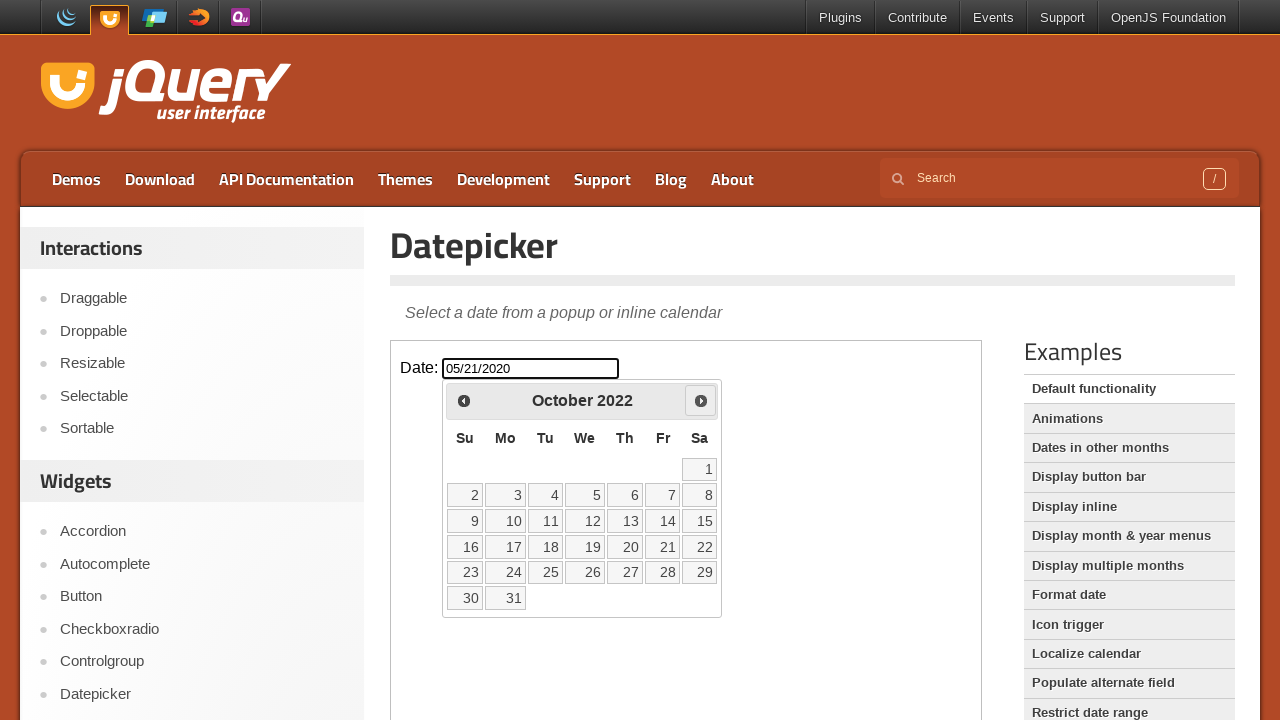

Clicked next month button to navigate forward (currently viewing October 2022) at (701, 400) on iframe >> nth=0 >> internal:control=enter-frame >> span.ui-icon.ui-icon-circle-t
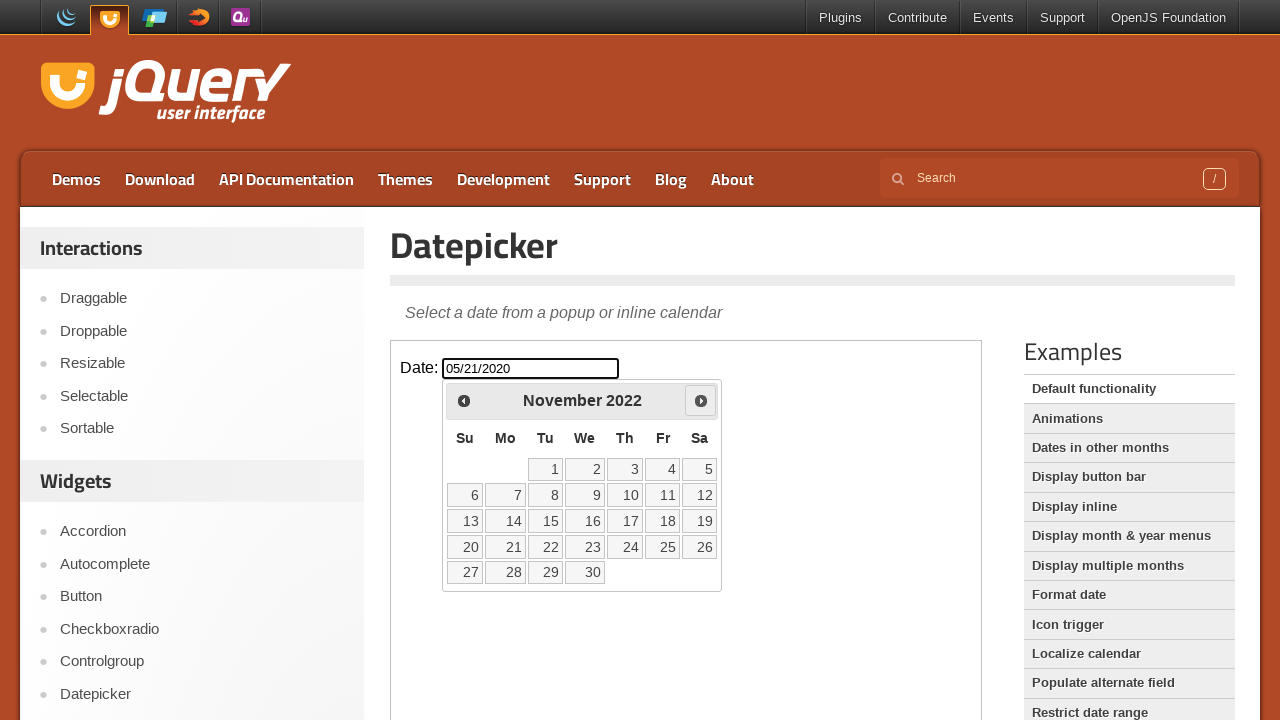

Clicked next month button to navigate forward (currently viewing November 2022) at (701, 400) on iframe >> nth=0 >> internal:control=enter-frame >> span.ui-icon.ui-icon-circle-t
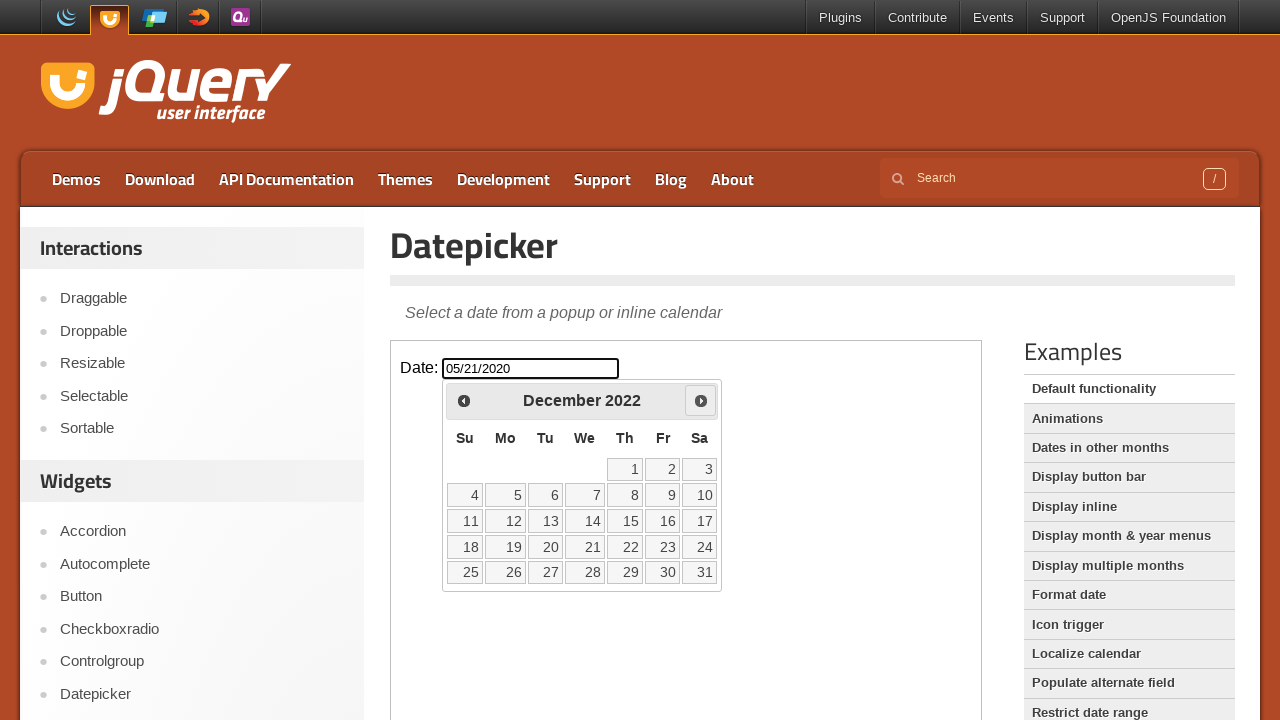

Clicked next month button to navigate forward (currently viewing December 2022) at (701, 400) on iframe >> nth=0 >> internal:control=enter-frame >> span.ui-icon.ui-icon-circle-t
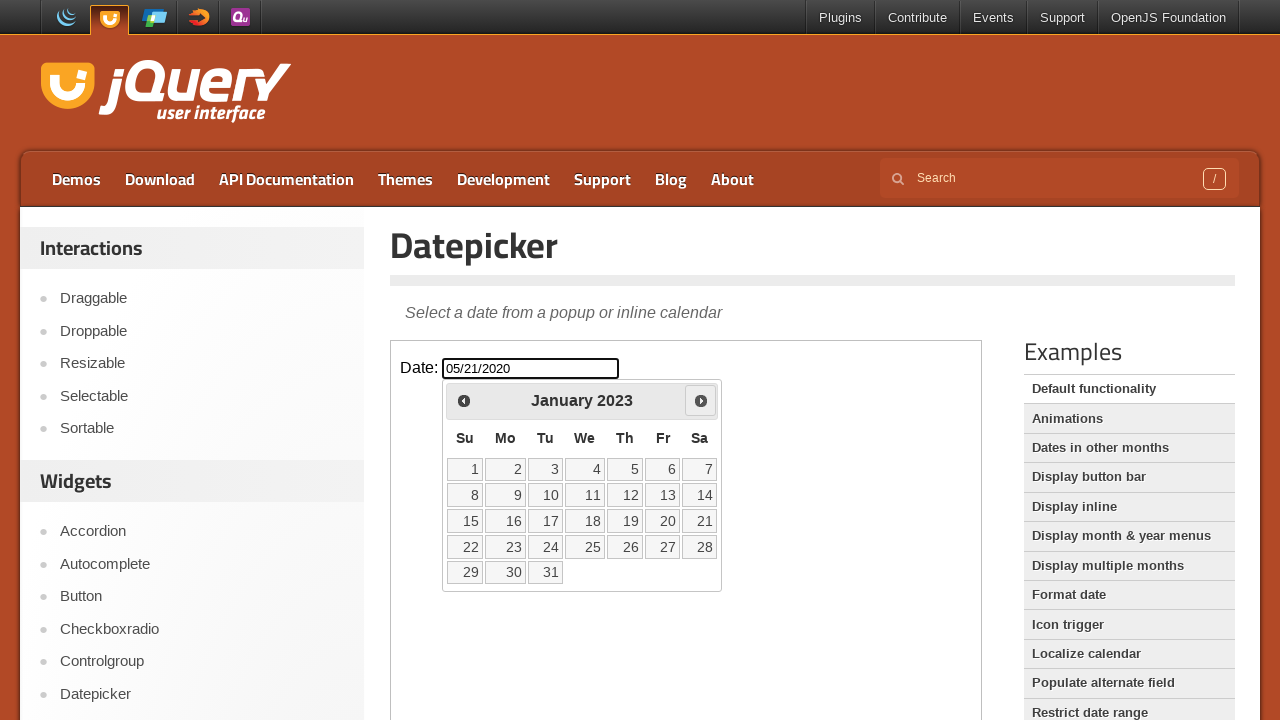

Clicked next month button to navigate forward (currently viewing January 2023) at (701, 400) on iframe >> nth=0 >> internal:control=enter-frame >> span.ui-icon.ui-icon-circle-t
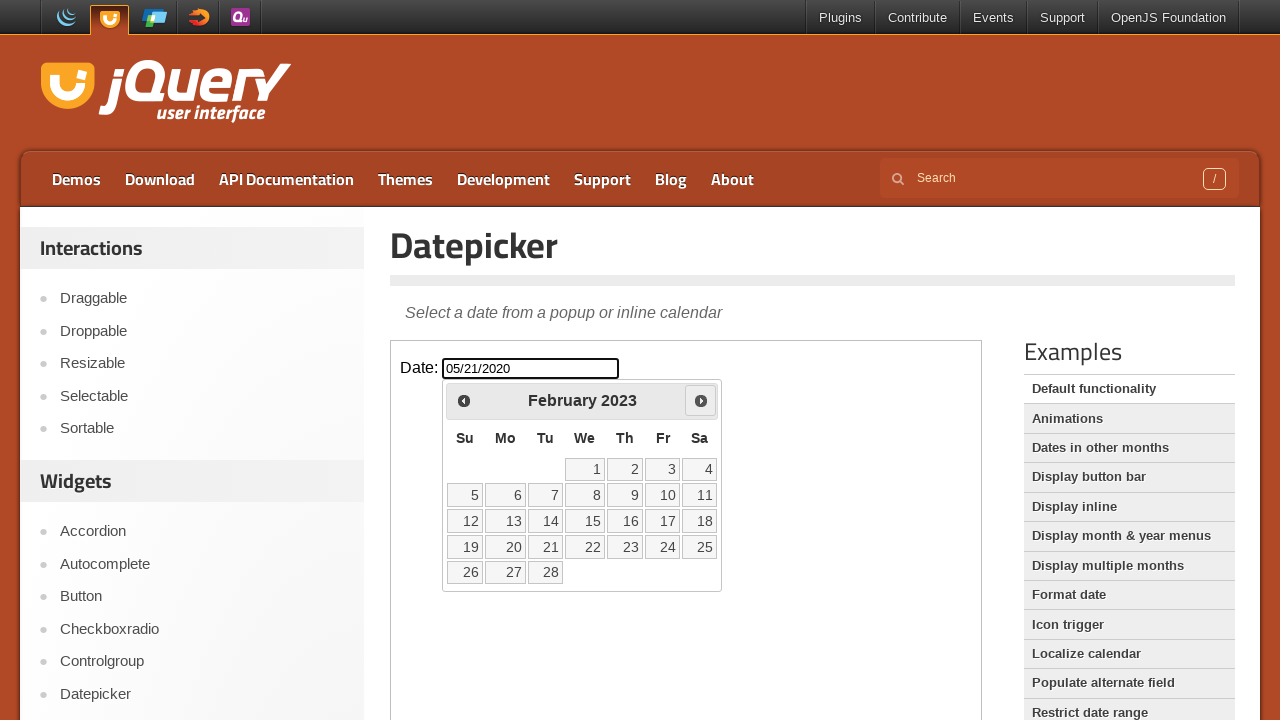

Clicked next month button to navigate forward (currently viewing February 2023) at (701, 400) on iframe >> nth=0 >> internal:control=enter-frame >> span.ui-icon.ui-icon-circle-t
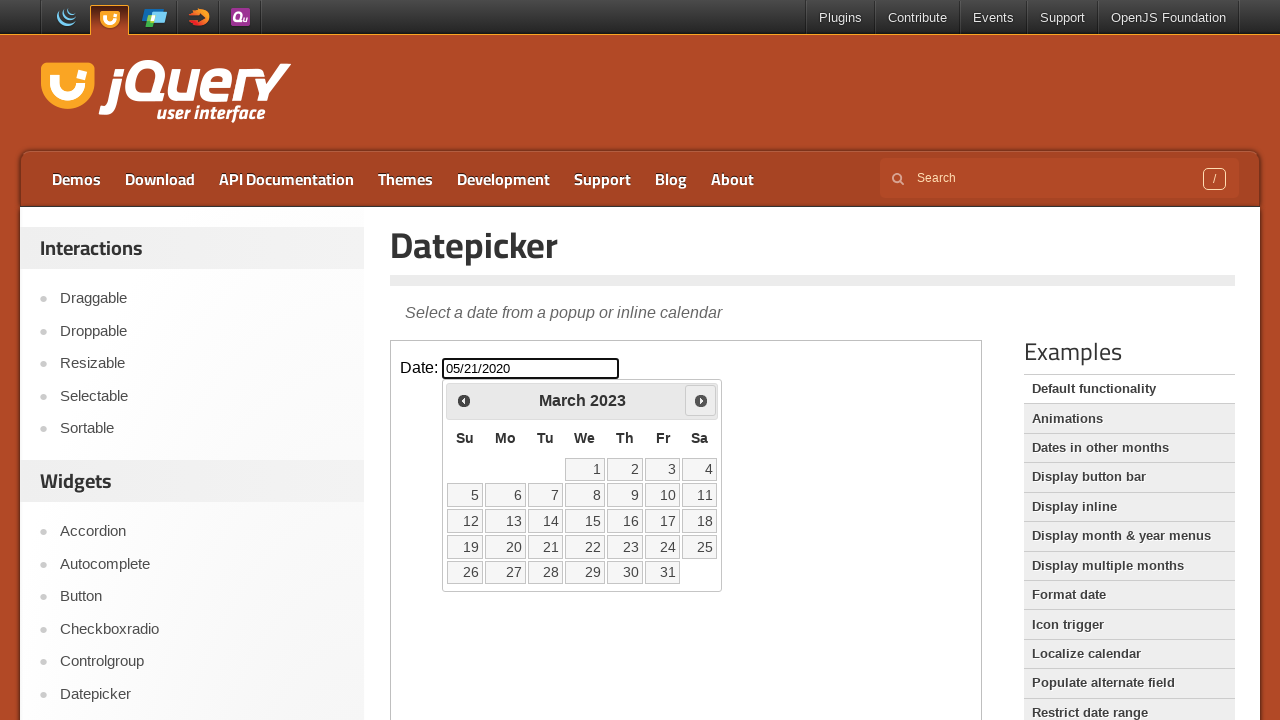

Clicked next month button to navigate forward (currently viewing March 2023) at (701, 400) on iframe >> nth=0 >> internal:control=enter-frame >> span.ui-icon.ui-icon-circle-t
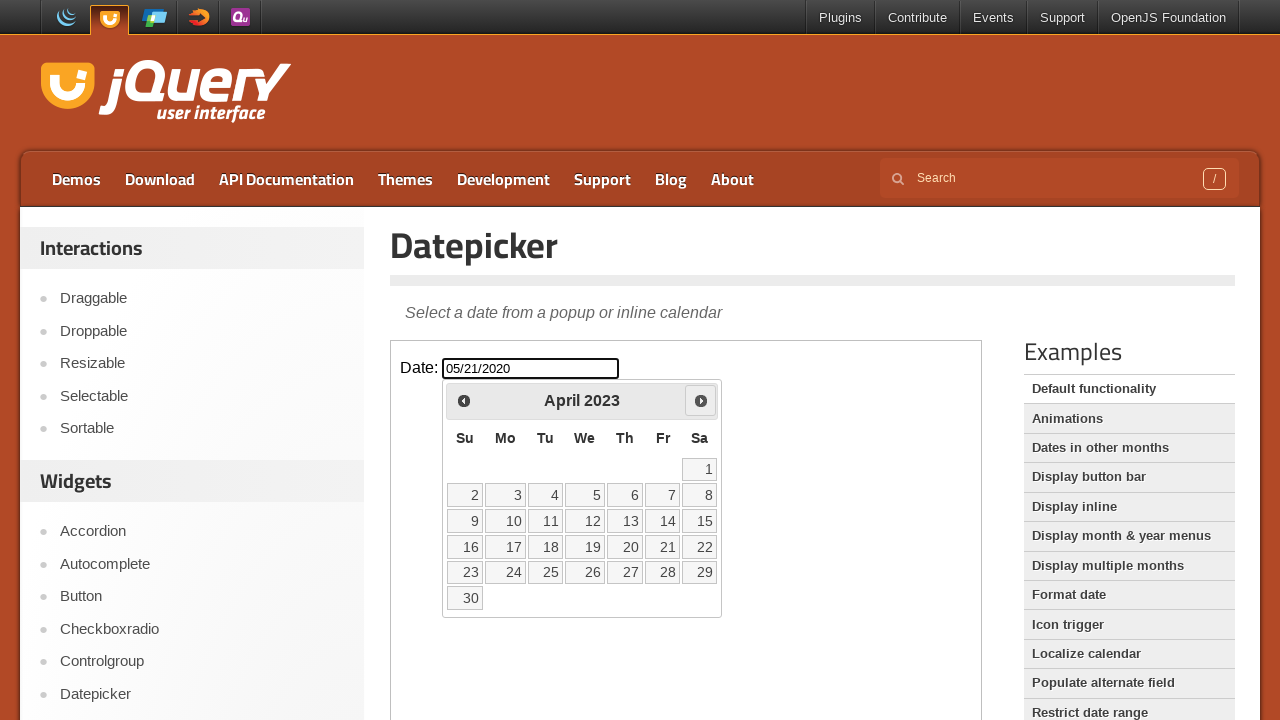

Clicked next month button to navigate forward (currently viewing April 2023) at (701, 400) on iframe >> nth=0 >> internal:control=enter-frame >> span.ui-icon.ui-icon-circle-t
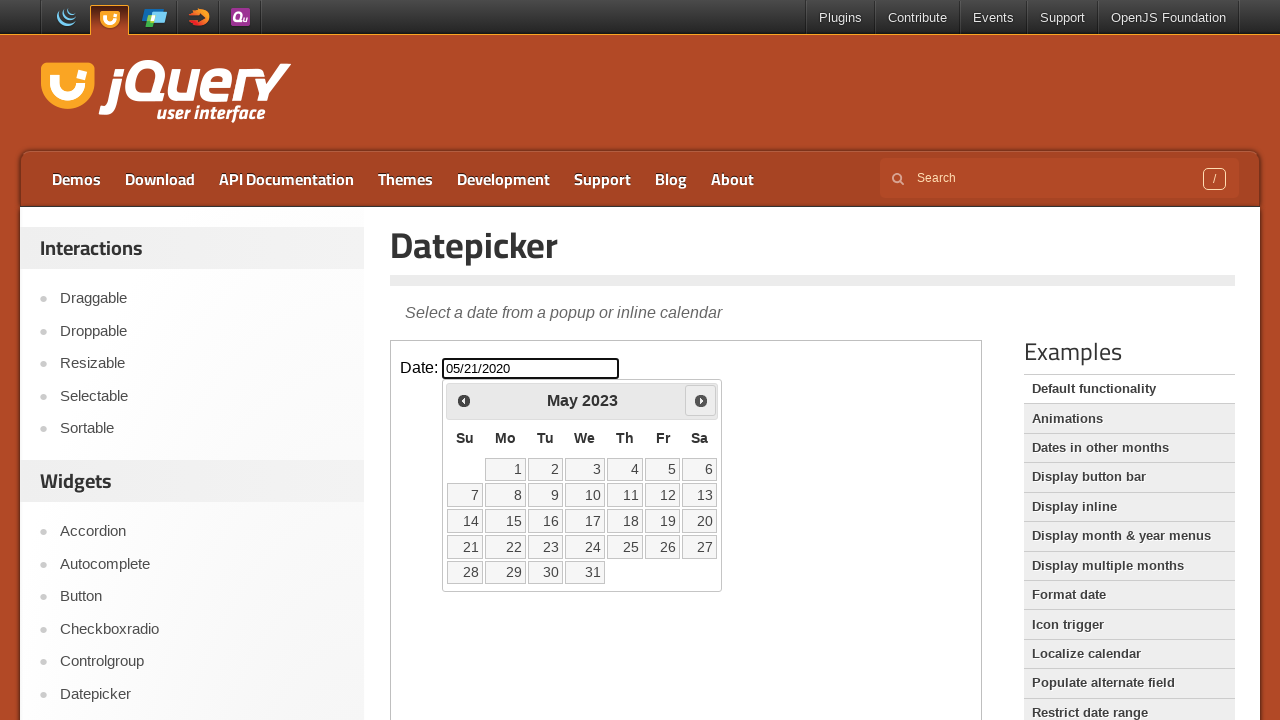

Clicked next month button to navigate forward (currently viewing May 2023) at (701, 400) on iframe >> nth=0 >> internal:control=enter-frame >> span.ui-icon.ui-icon-circle-t
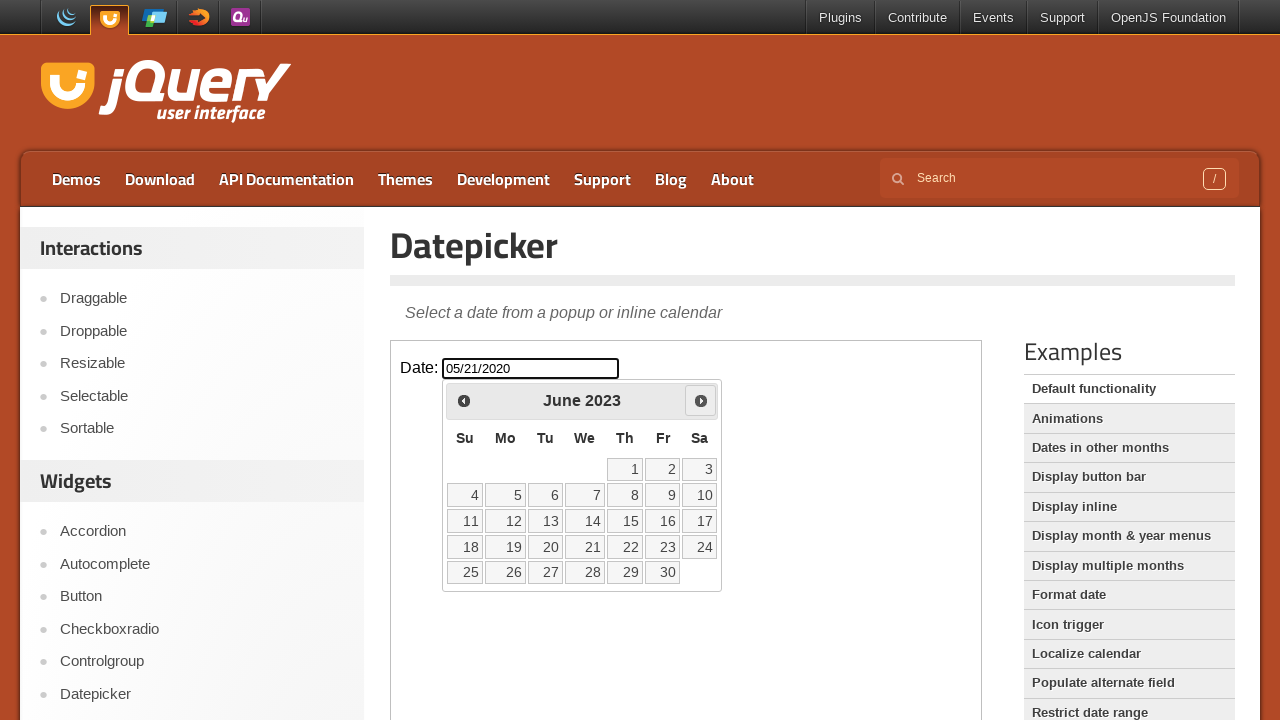

Clicked next month button to navigate forward (currently viewing June 2023) at (701, 400) on iframe >> nth=0 >> internal:control=enter-frame >> span.ui-icon.ui-icon-circle-t
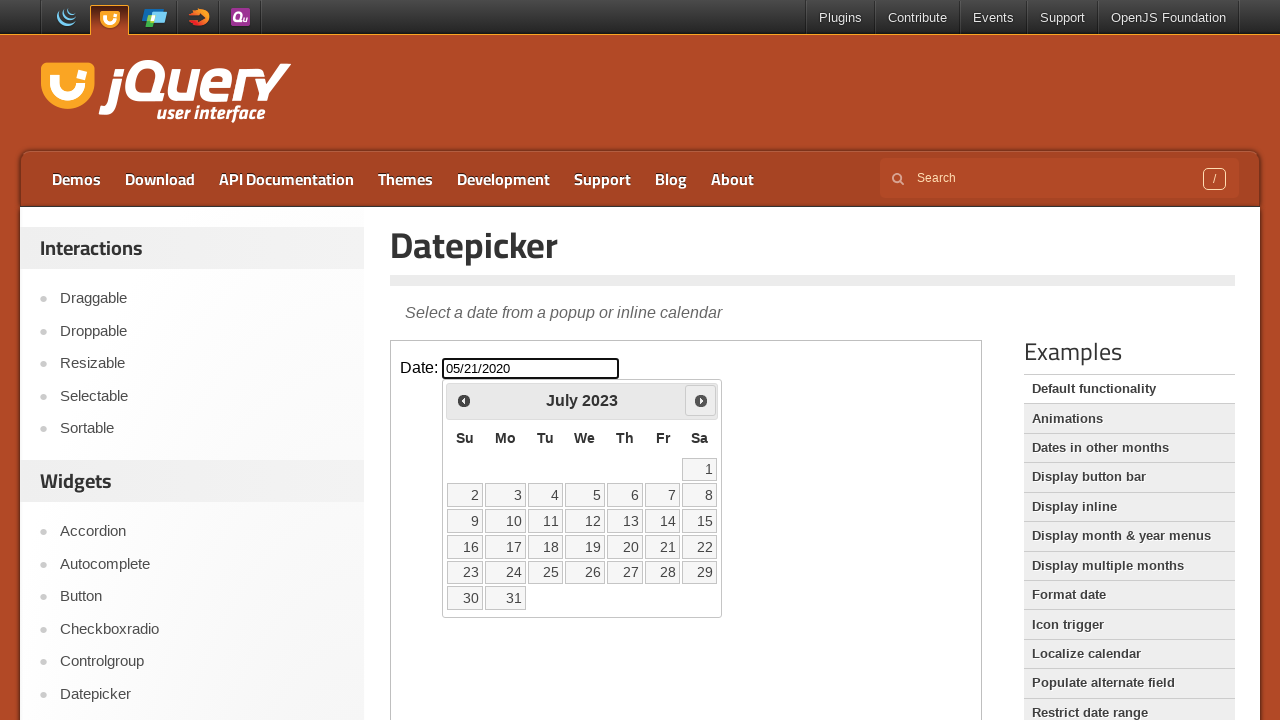

Clicked next month button to navigate forward (currently viewing July 2023) at (701, 400) on iframe >> nth=0 >> internal:control=enter-frame >> span.ui-icon.ui-icon-circle-t
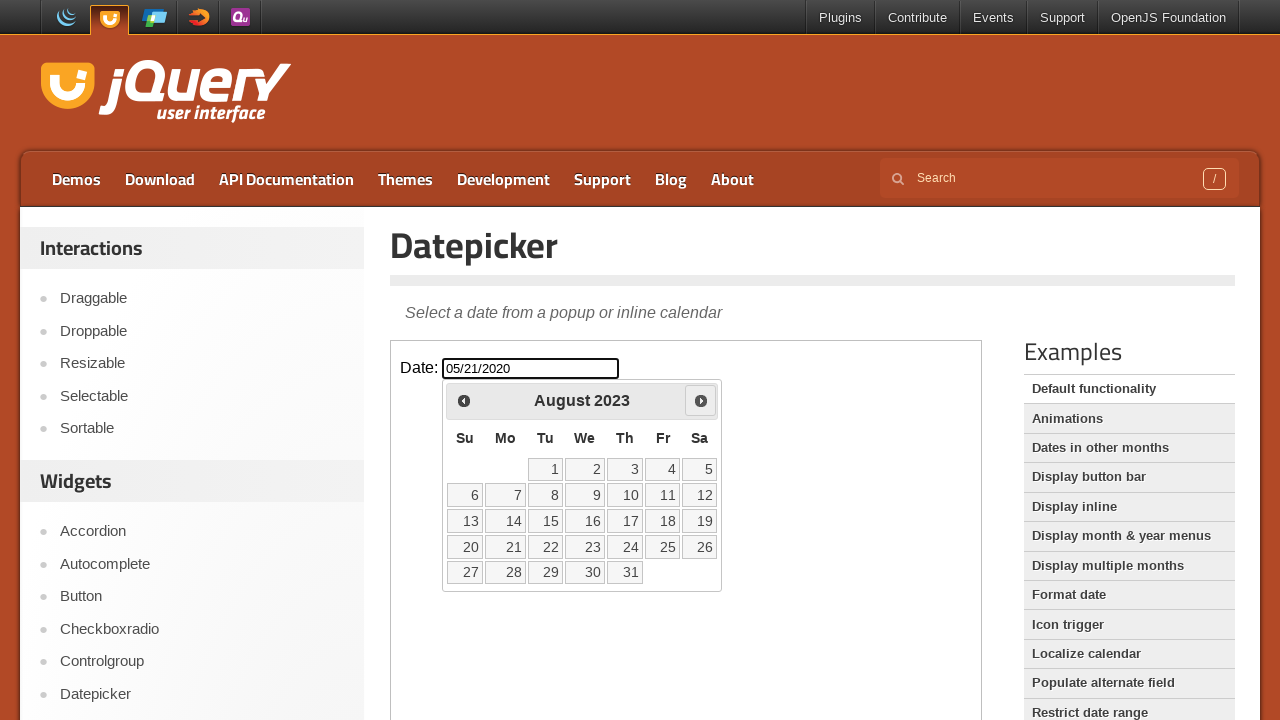

Clicked next month button to navigate forward (currently viewing August 2023) at (701, 400) on iframe >> nth=0 >> internal:control=enter-frame >> span.ui-icon.ui-icon-circle-t
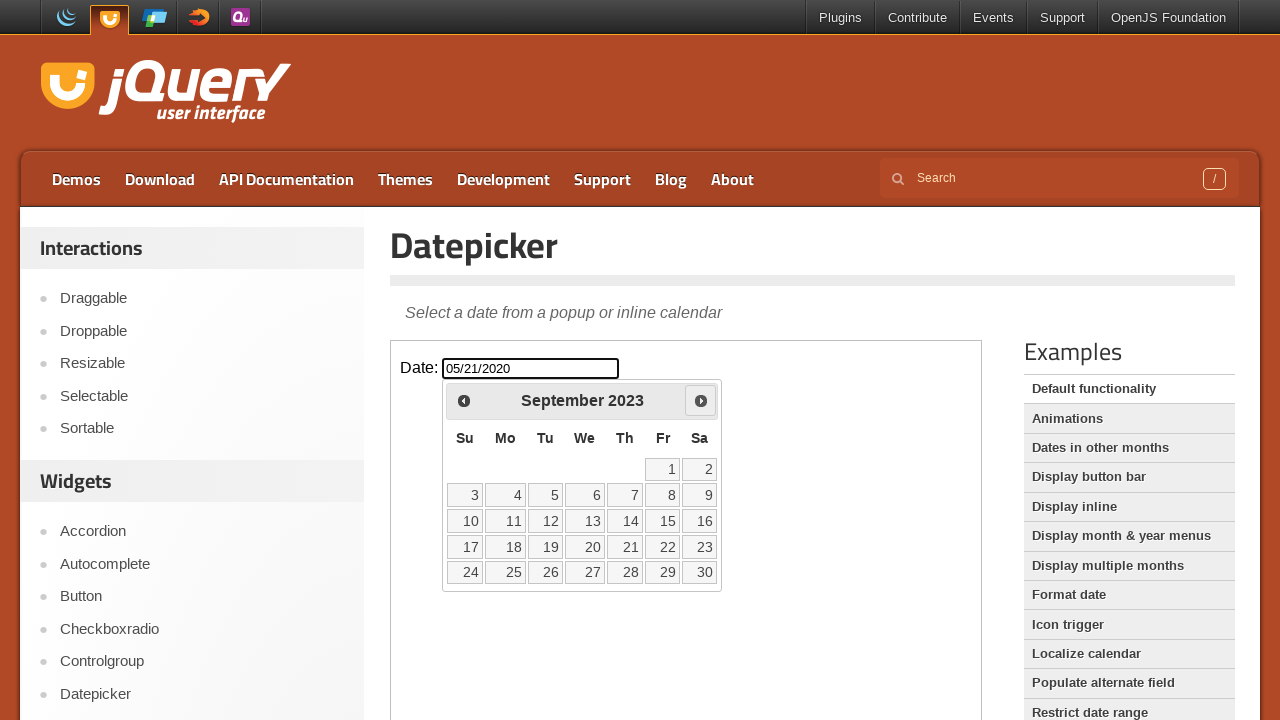

Clicked next month button to navigate forward (currently viewing September 2023) at (701, 400) on iframe >> nth=0 >> internal:control=enter-frame >> span.ui-icon.ui-icon-circle-t
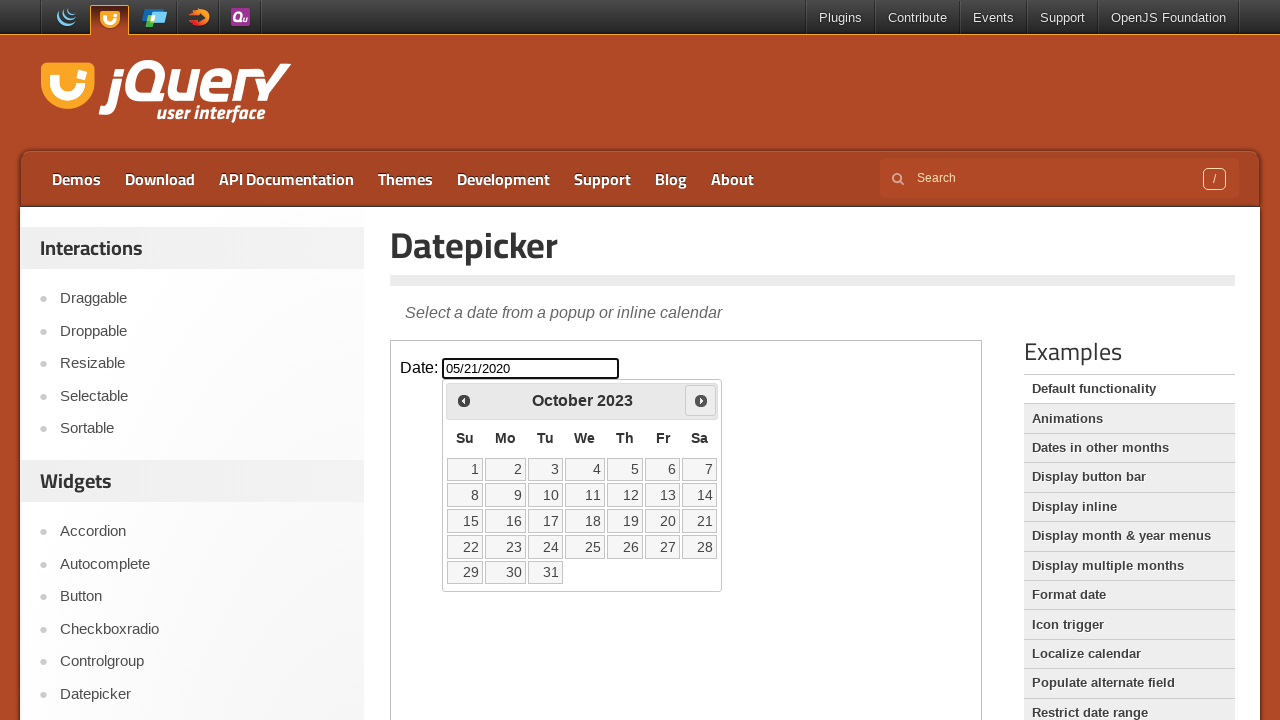

Clicked next month button to navigate forward (currently viewing October 2023) at (701, 400) on iframe >> nth=0 >> internal:control=enter-frame >> span.ui-icon.ui-icon-circle-t
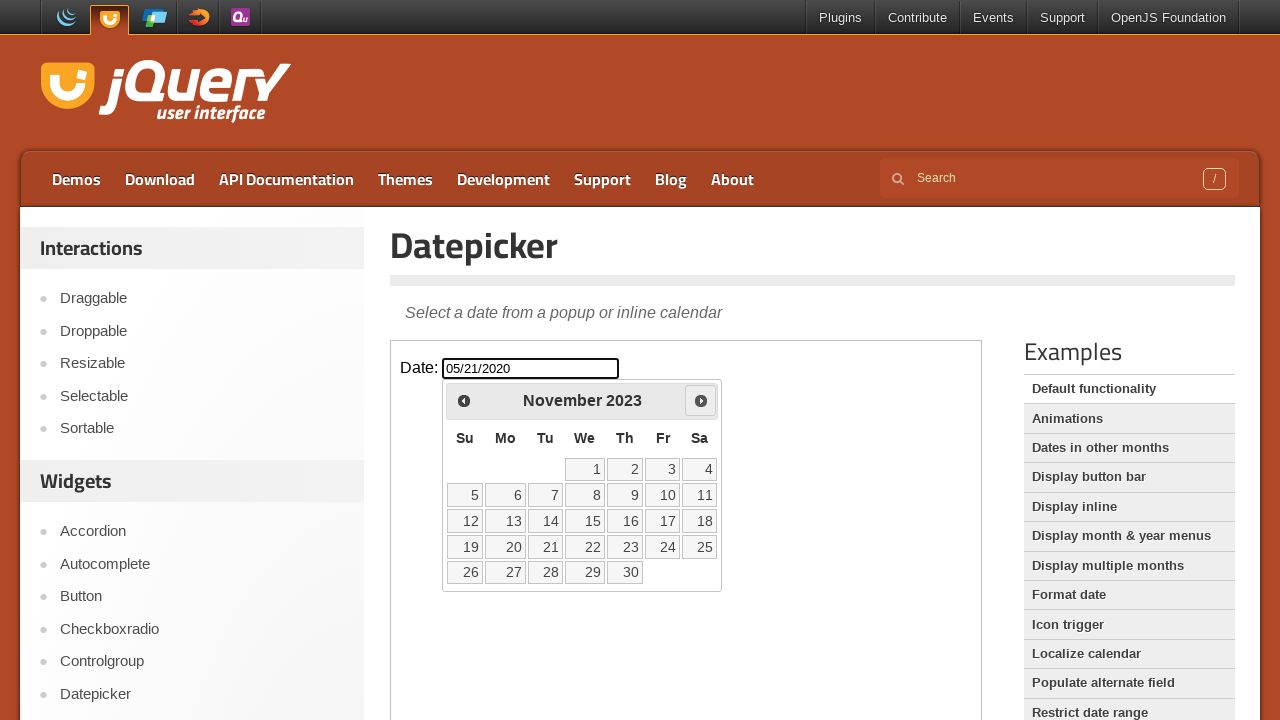

Clicked next month button to navigate forward (currently viewing November 2023) at (701, 400) on iframe >> nth=0 >> internal:control=enter-frame >> span.ui-icon.ui-icon-circle-t
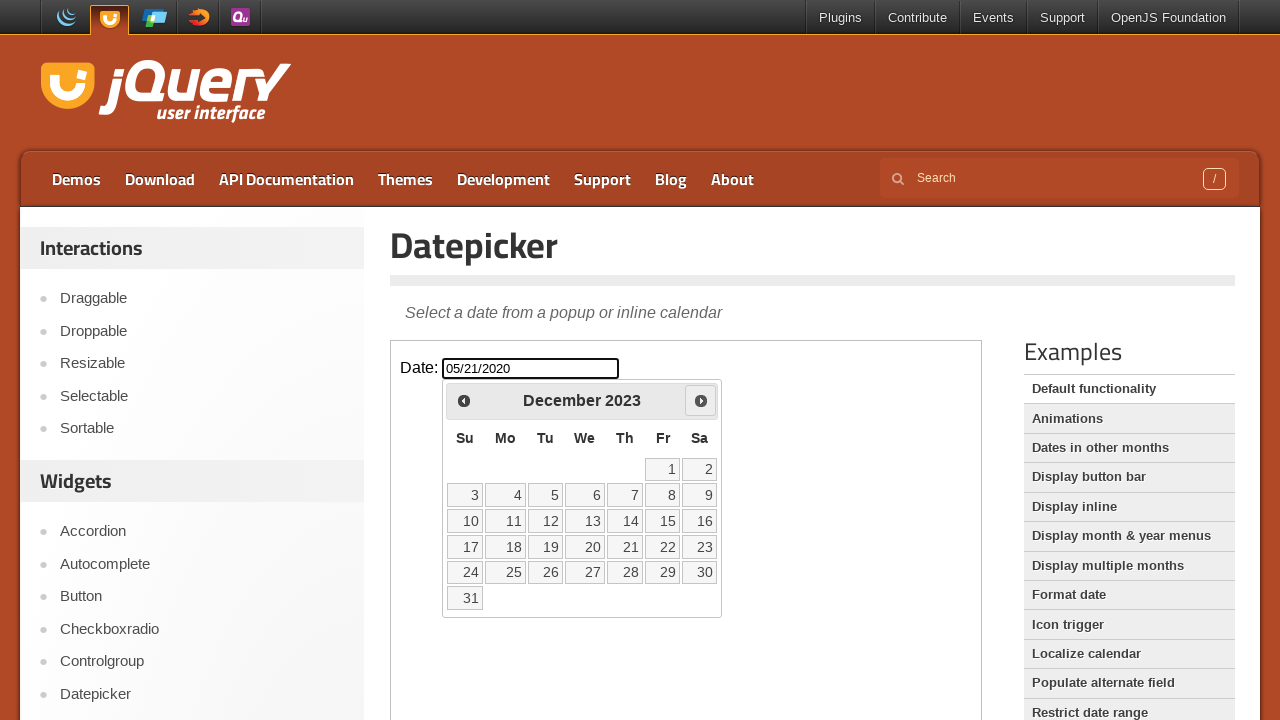

Clicked next month button to navigate forward (currently viewing December 2023) at (701, 400) on iframe >> nth=0 >> internal:control=enter-frame >> span.ui-icon.ui-icon-circle-t
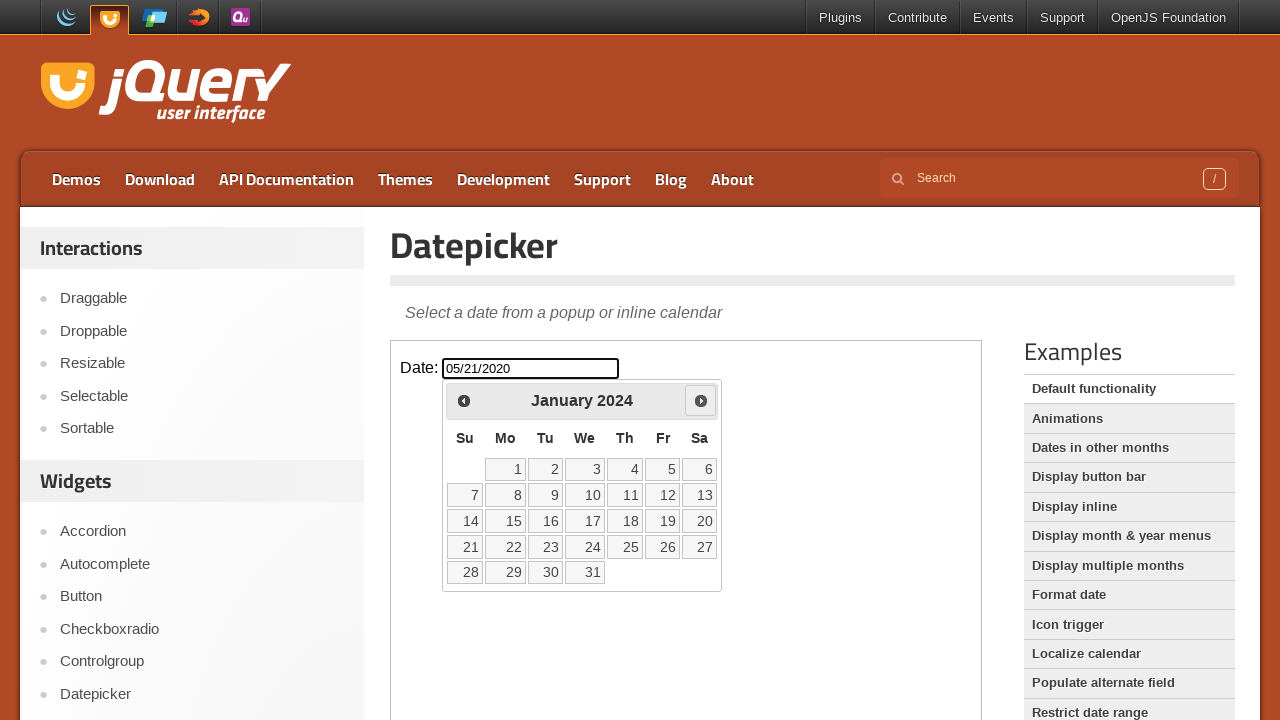

Clicked next month button to navigate forward (currently viewing January 2024) at (701, 400) on iframe >> nth=0 >> internal:control=enter-frame >> span.ui-icon.ui-icon-circle-t
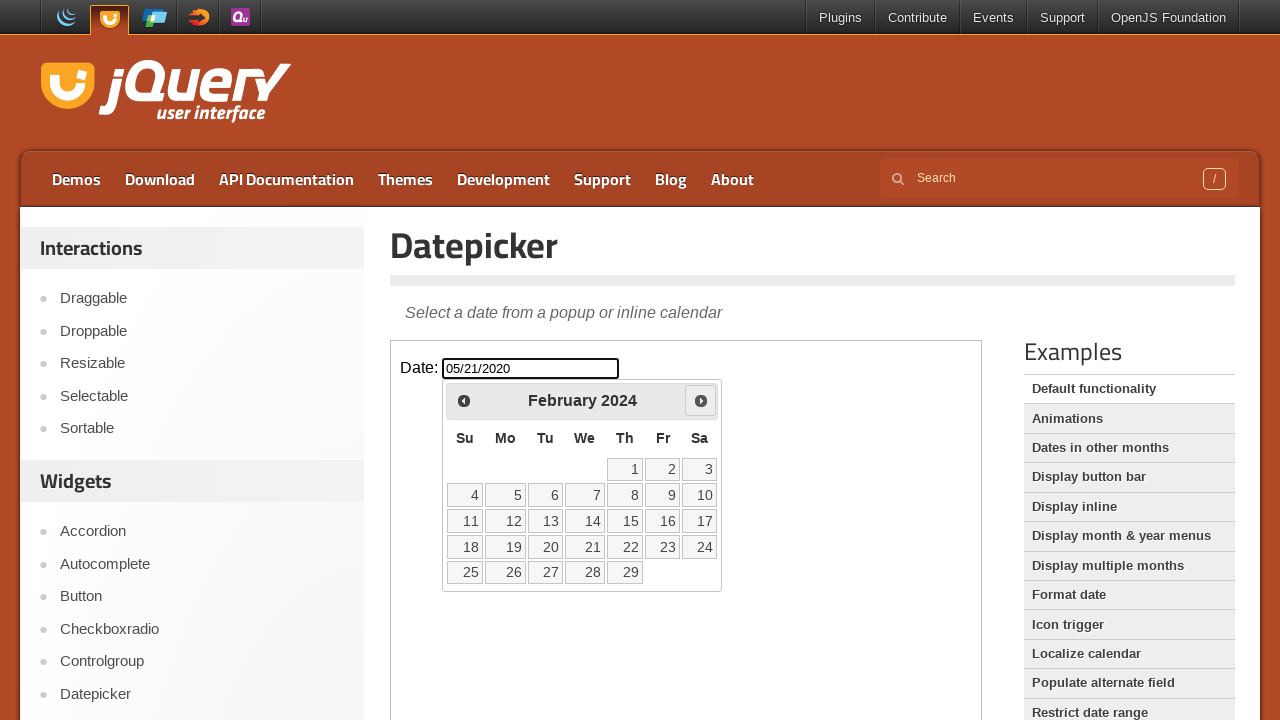

Clicked next month button to navigate forward (currently viewing February 2024) at (701, 400) on iframe >> nth=0 >> internal:control=enter-frame >> span.ui-icon.ui-icon-circle-t
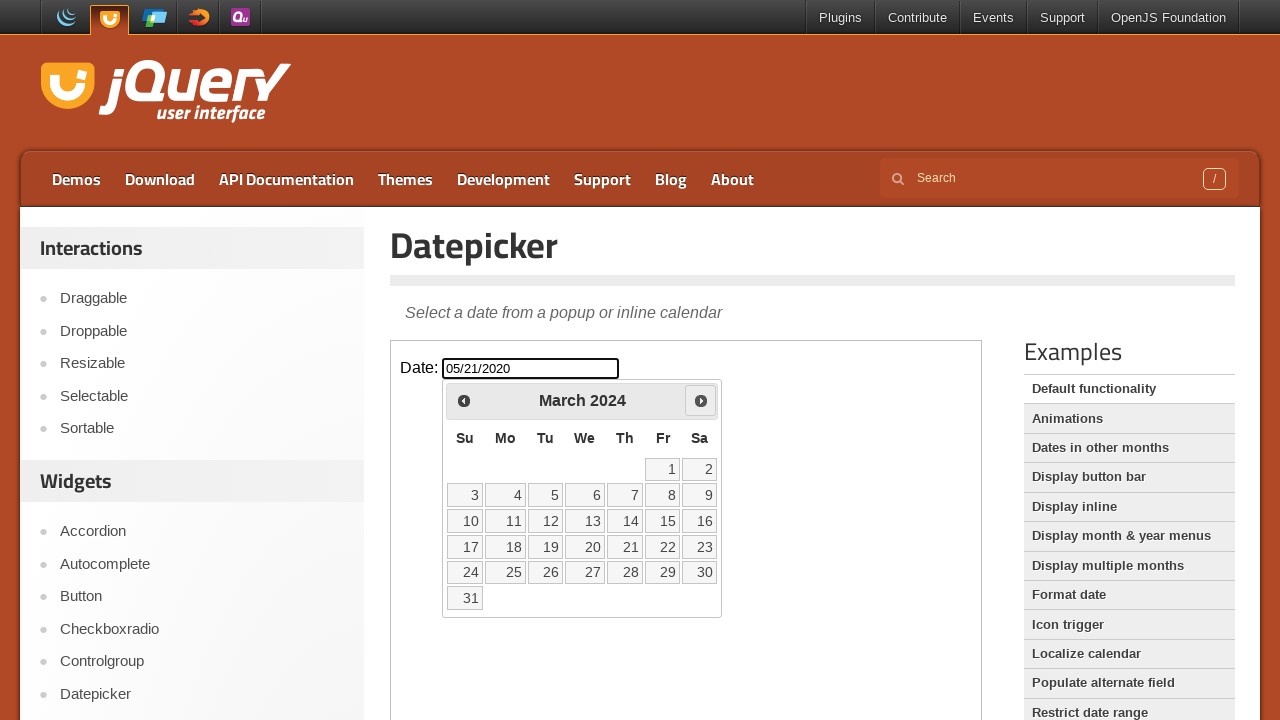

Clicked next month button to navigate forward (currently viewing March 2024) at (701, 400) on iframe >> nth=0 >> internal:control=enter-frame >> span.ui-icon.ui-icon-circle-t
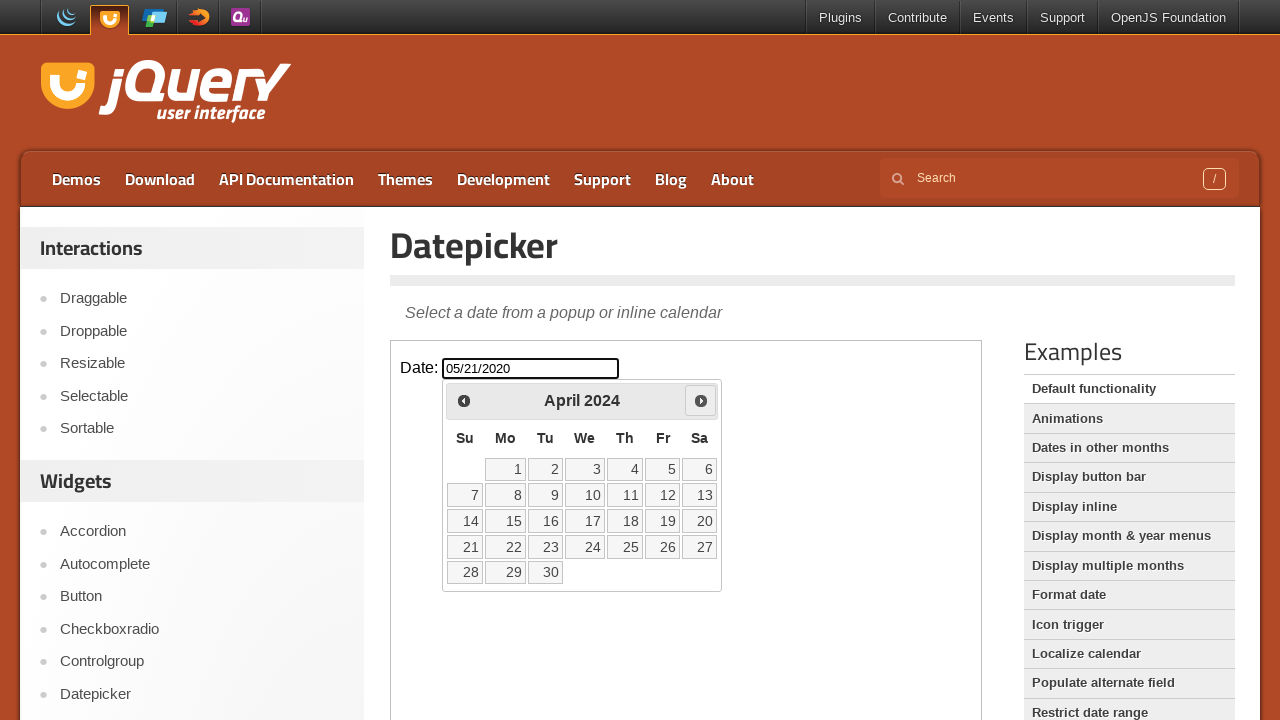

Clicked next month button to navigate forward (currently viewing April 2024) at (701, 400) on iframe >> nth=0 >> internal:control=enter-frame >> span.ui-icon.ui-icon-circle-t
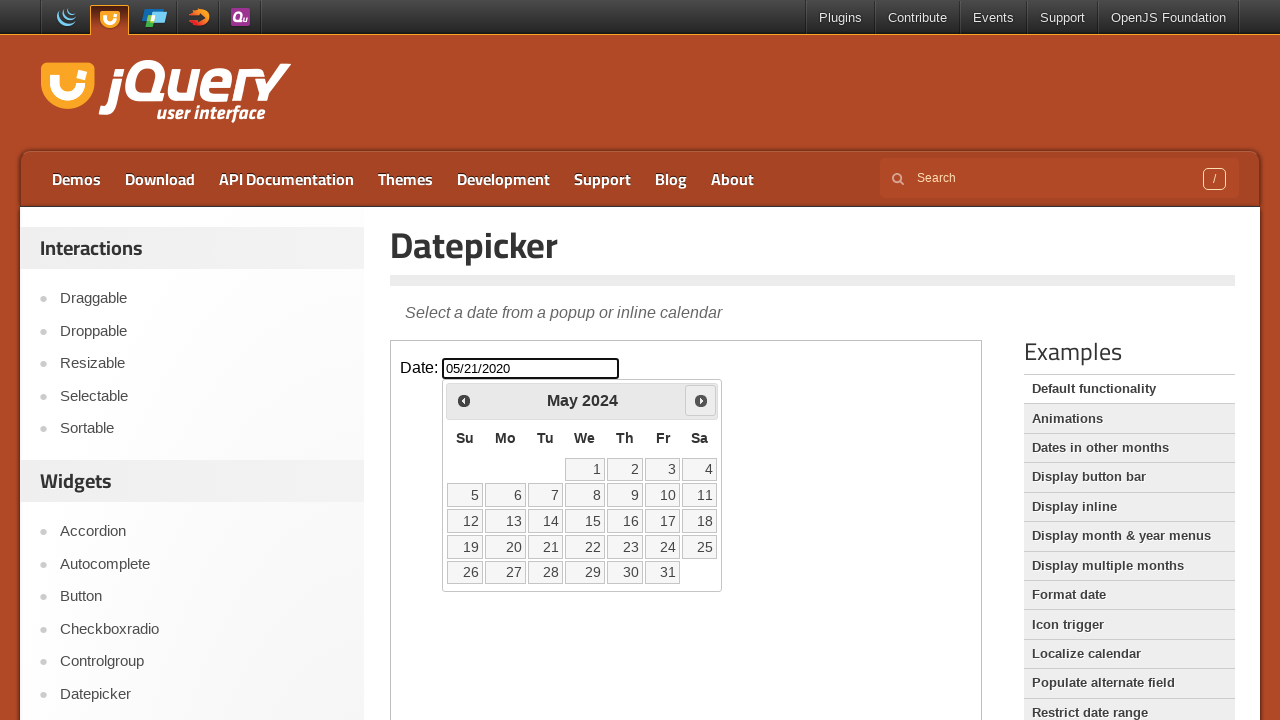

Clicked next month button to navigate forward (currently viewing May 2024) at (701, 400) on iframe >> nth=0 >> internal:control=enter-frame >> span.ui-icon.ui-icon-circle-t
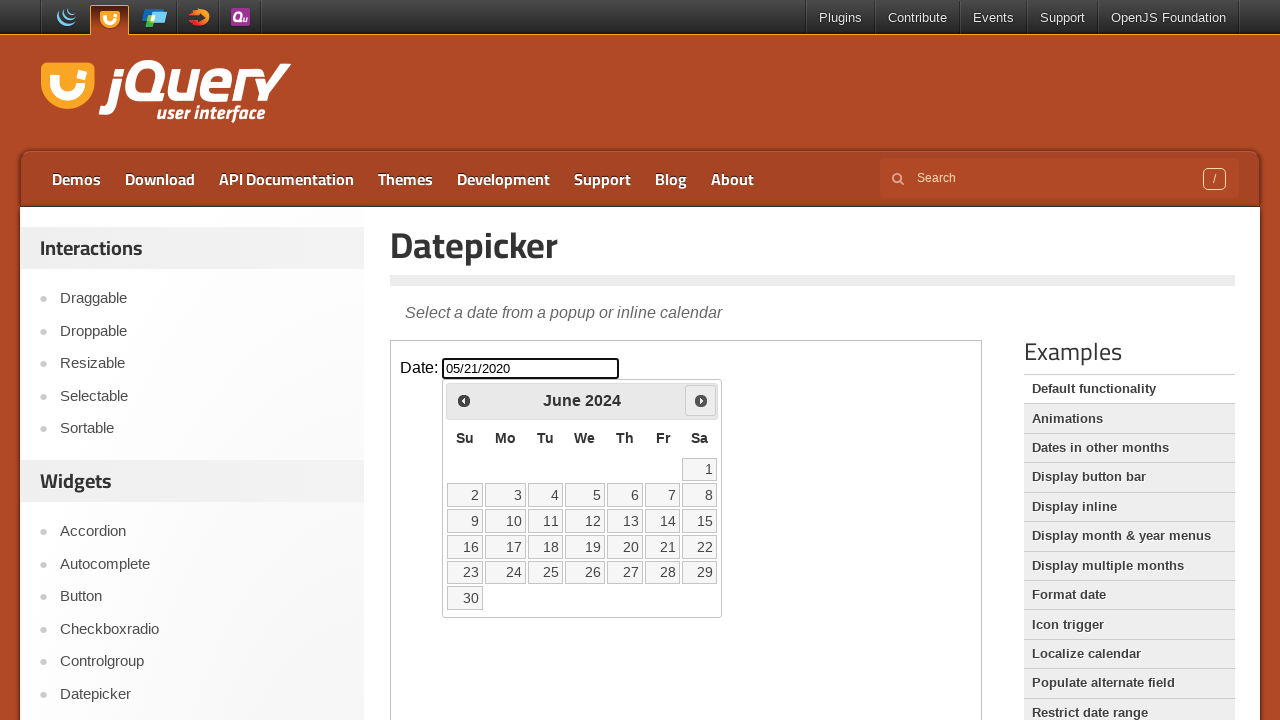

Clicked next month button to navigate forward (currently viewing June 2024) at (701, 400) on iframe >> nth=0 >> internal:control=enter-frame >> span.ui-icon.ui-icon-circle-t
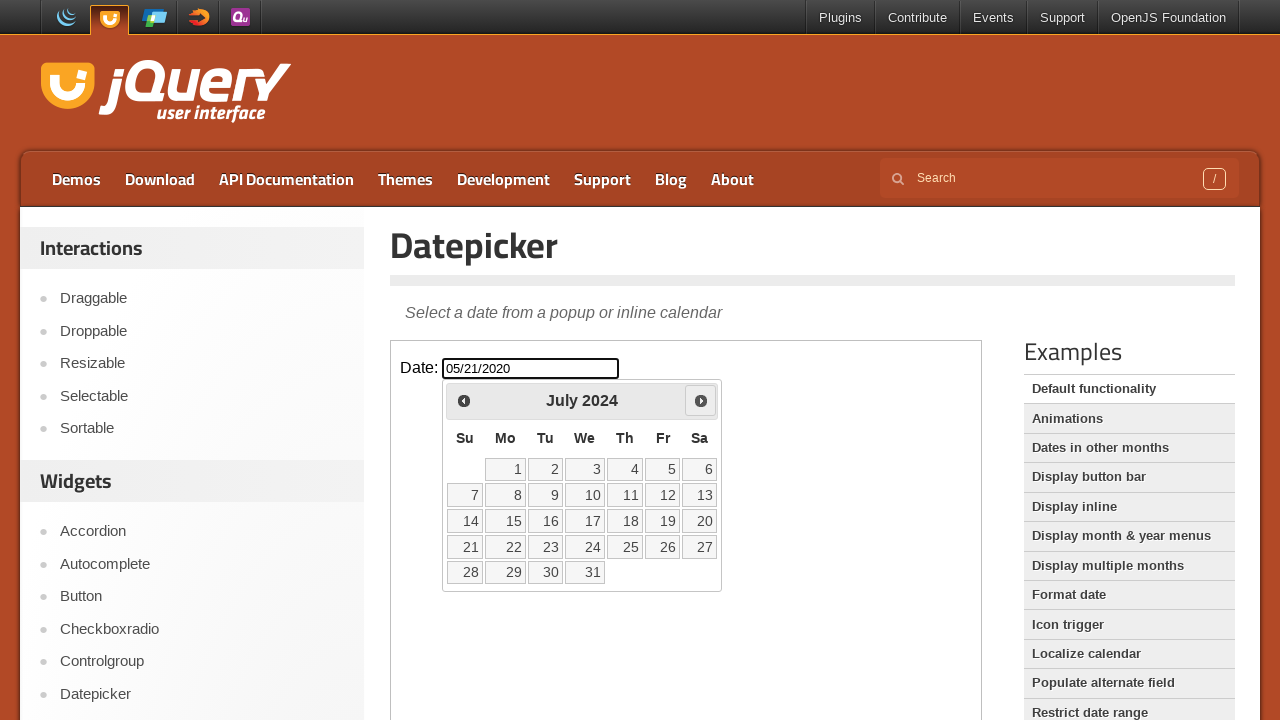

Clicked next month button to navigate forward (currently viewing July 2024) at (701, 400) on iframe >> nth=0 >> internal:control=enter-frame >> span.ui-icon.ui-icon-circle-t
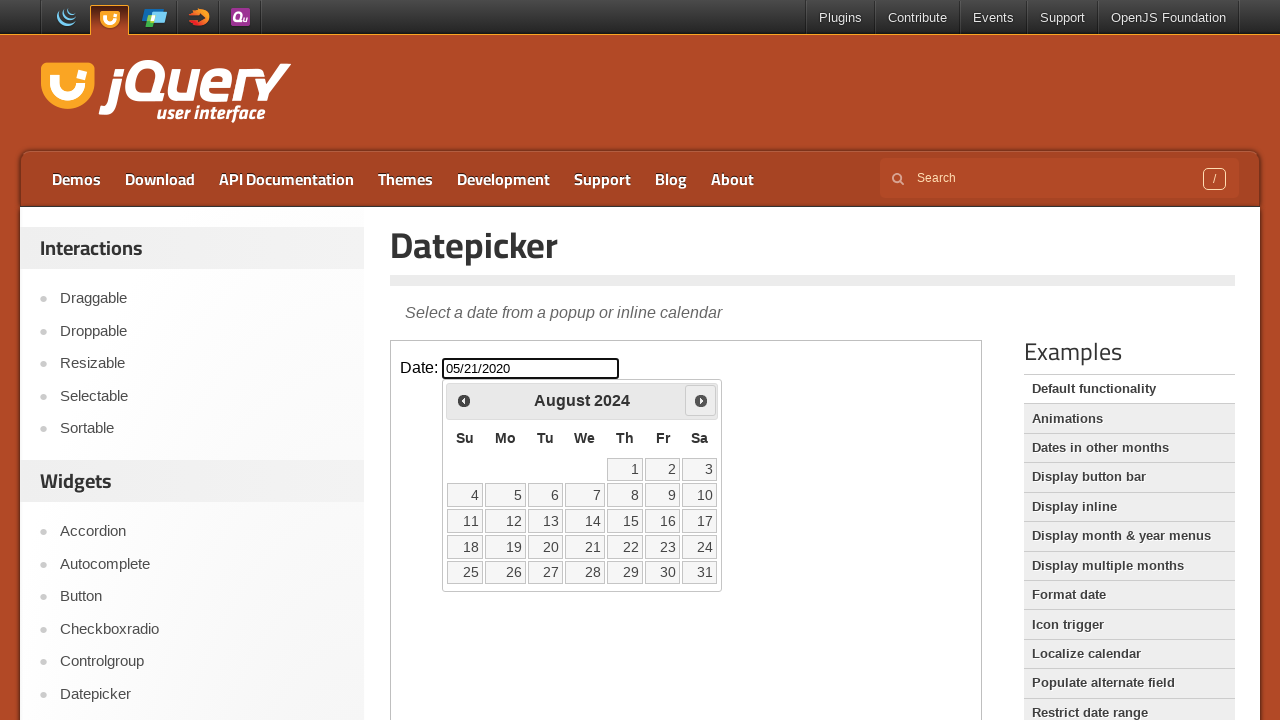

Clicked next month button to navigate forward (currently viewing August 2024) at (701, 400) on iframe >> nth=0 >> internal:control=enter-frame >> span.ui-icon.ui-icon-circle-t
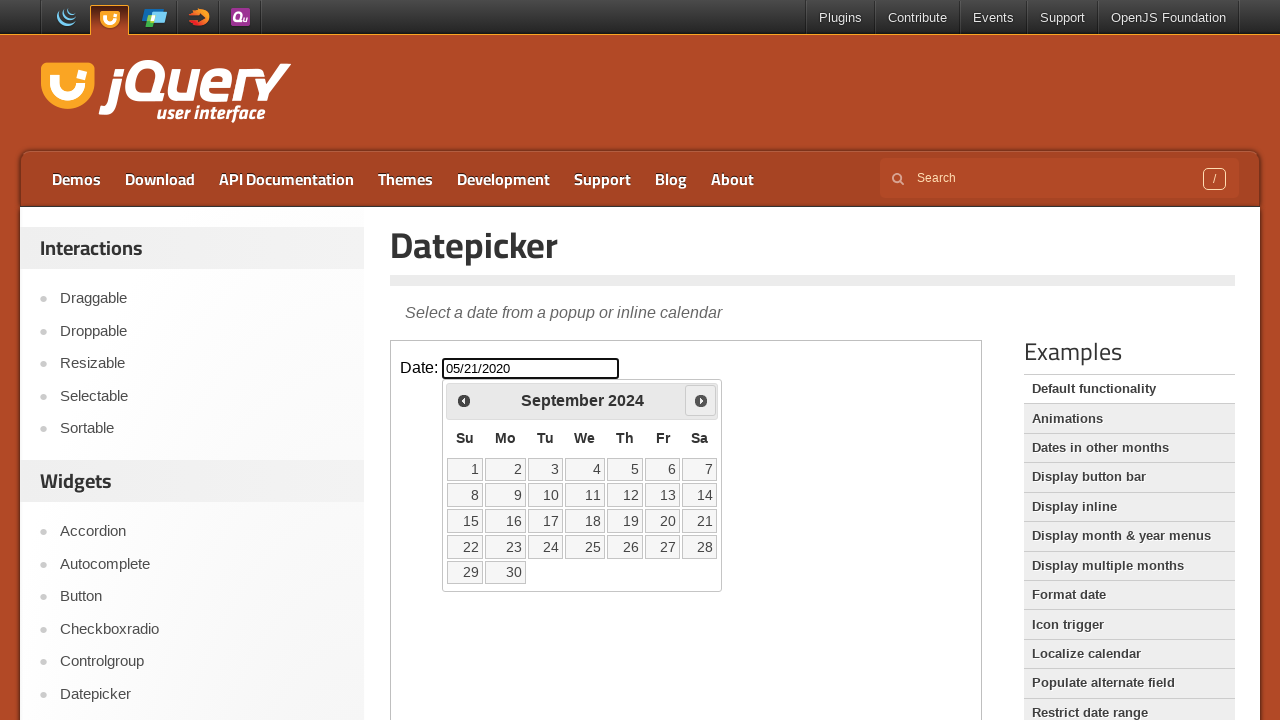

Clicked next month button to navigate forward (currently viewing September 2024) at (701, 400) on iframe >> nth=0 >> internal:control=enter-frame >> span.ui-icon.ui-icon-circle-t
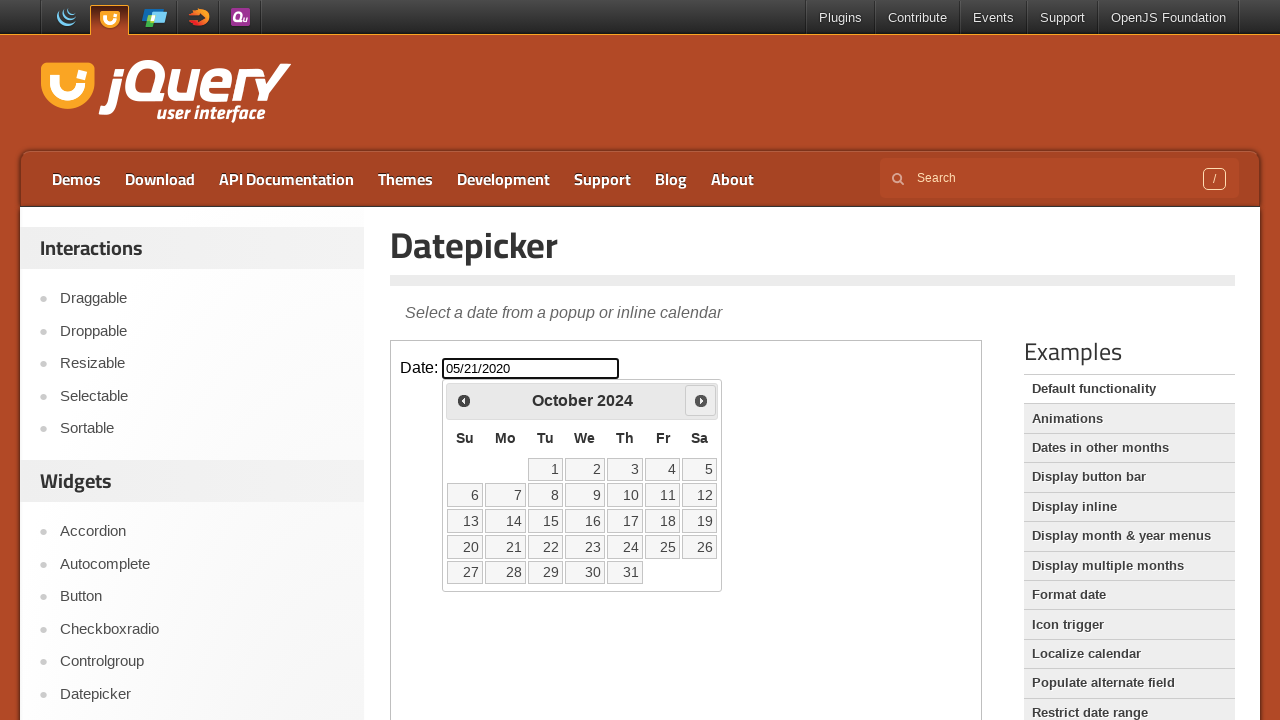

Clicked next month button to navigate forward (currently viewing October 2024) at (701, 400) on iframe >> nth=0 >> internal:control=enter-frame >> span.ui-icon.ui-icon-circle-t
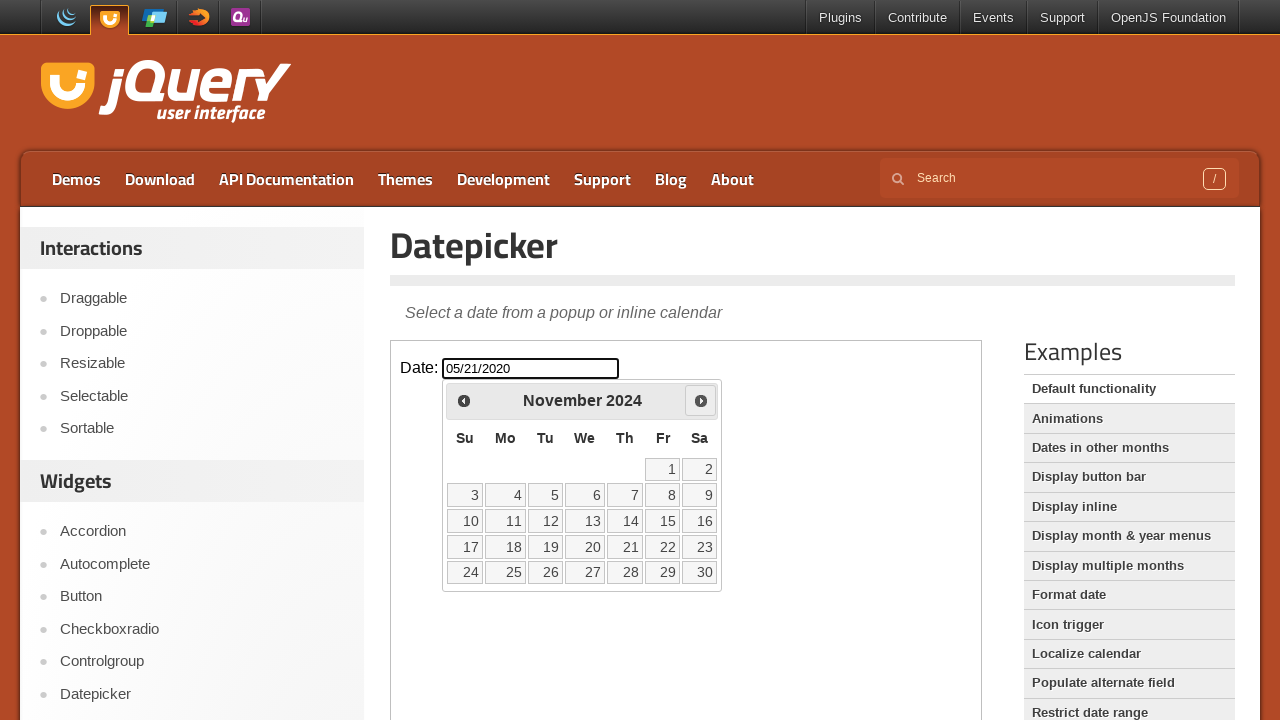

Clicked next month button to navigate forward (currently viewing November 2024) at (701, 400) on iframe >> nth=0 >> internal:control=enter-frame >> span.ui-icon.ui-icon-circle-t
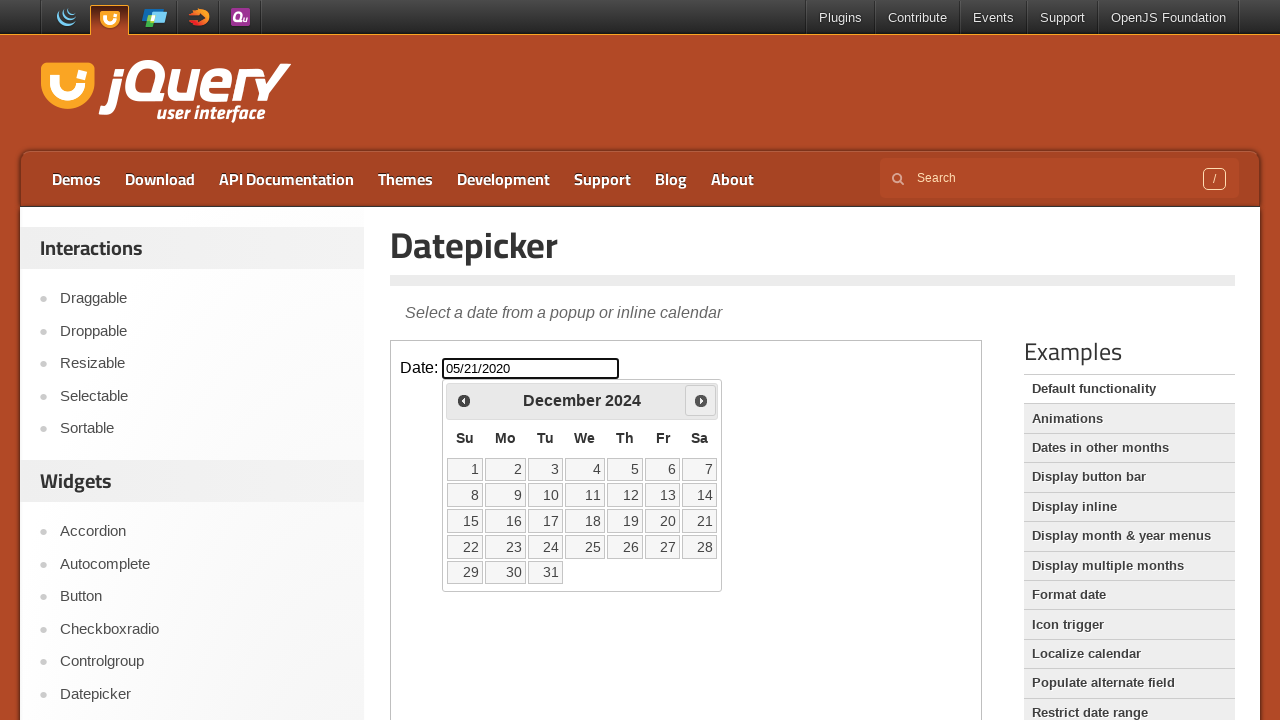

Clicked next month button to navigate forward (currently viewing December 2024) at (701, 400) on iframe >> nth=0 >> internal:control=enter-frame >> span.ui-icon.ui-icon-circle-t
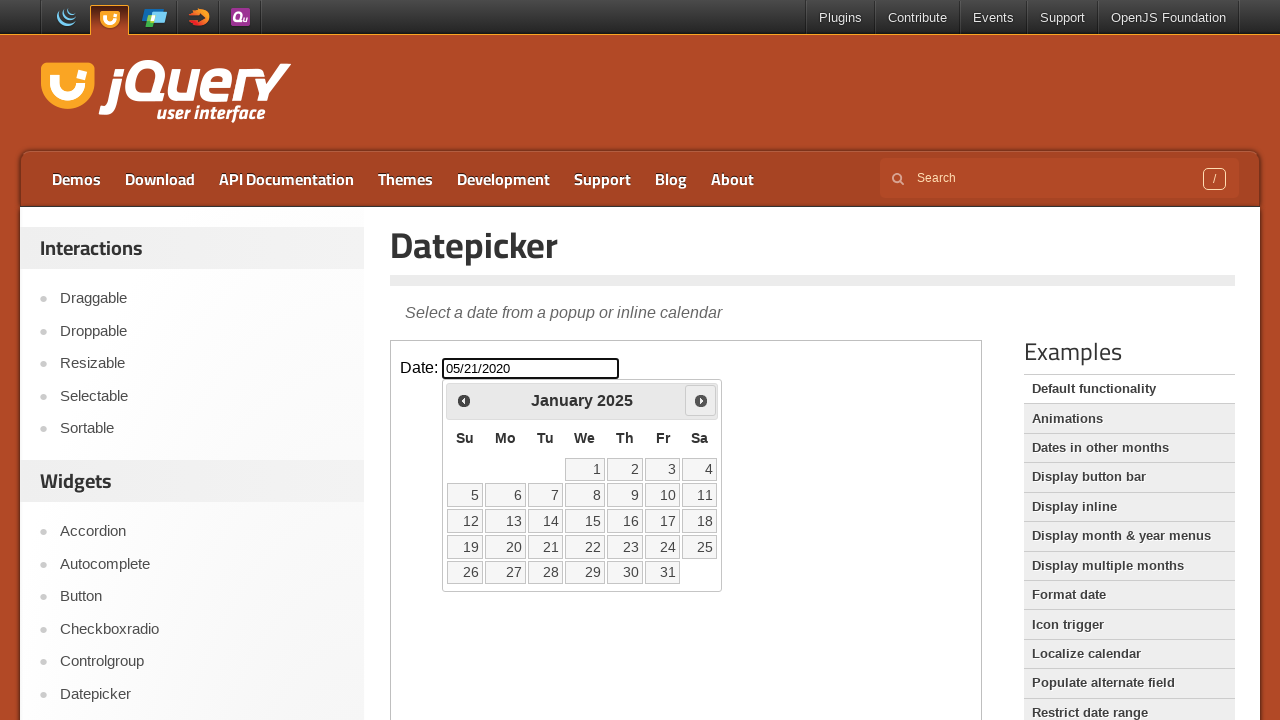

Clicked next month button to navigate forward (currently viewing January 2025) at (701, 400) on iframe >> nth=0 >> internal:control=enter-frame >> span.ui-icon.ui-icon-circle-t
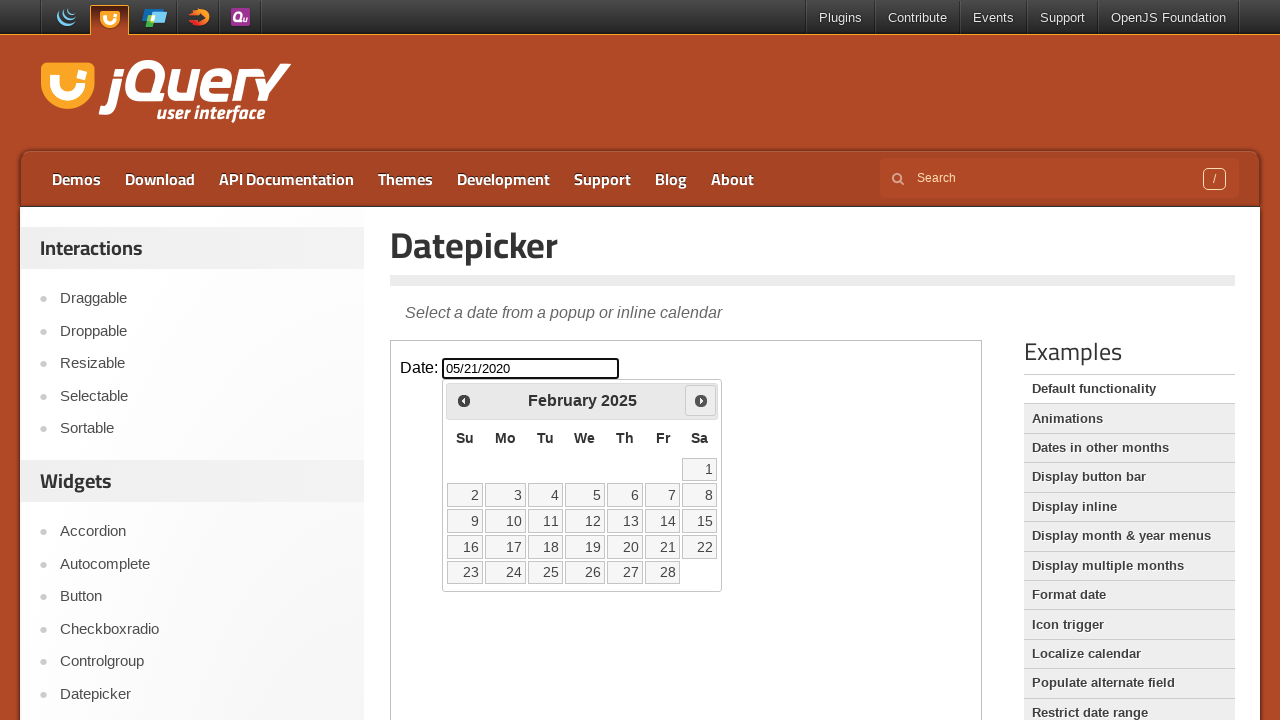

Clicked next month button to navigate forward (currently viewing February 2025) at (701, 400) on iframe >> nth=0 >> internal:control=enter-frame >> span.ui-icon.ui-icon-circle-t
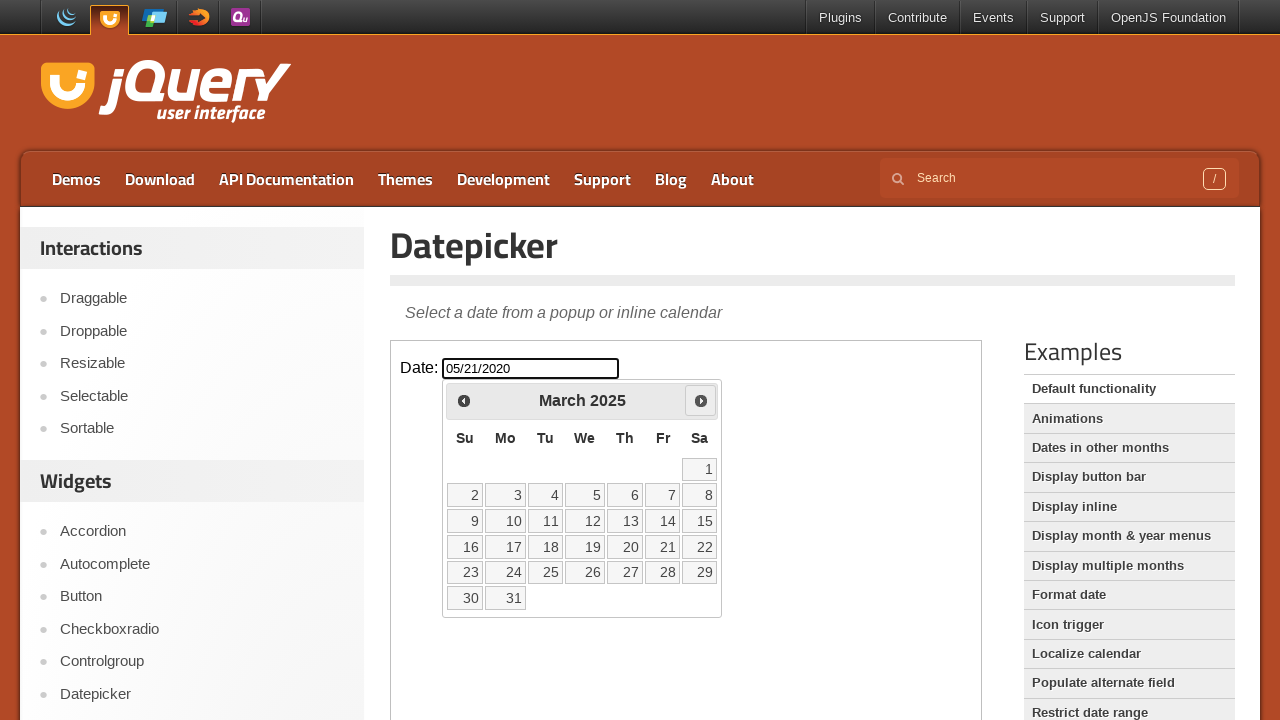

Clicked next month button to navigate forward (currently viewing March 2025) at (701, 400) on iframe >> nth=0 >> internal:control=enter-frame >> span.ui-icon.ui-icon-circle-t
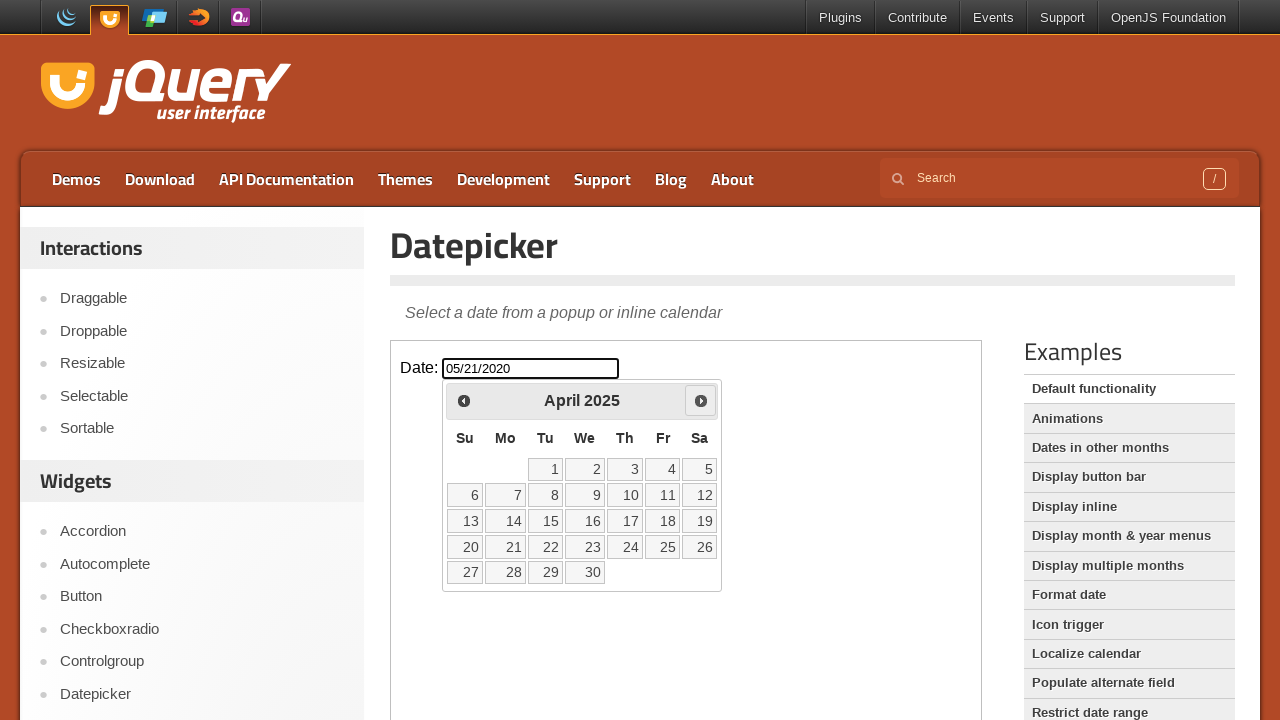

Clicked next month button to navigate forward (currently viewing April 2025) at (701, 400) on iframe >> nth=0 >> internal:control=enter-frame >> span.ui-icon.ui-icon-circle-t
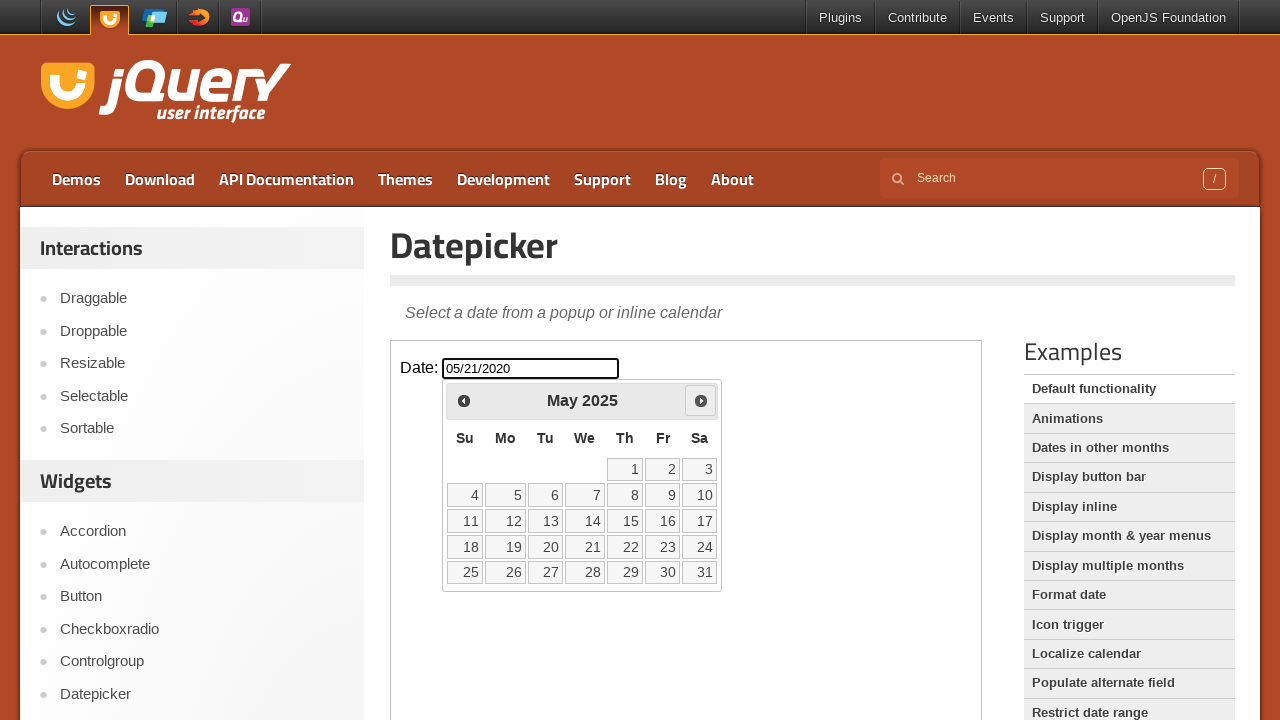

Selected day 21 for May 2025 at (585, 547) on iframe >> nth=0 >> internal:control=enter-frame >> table.ui-datepicker-calendar 
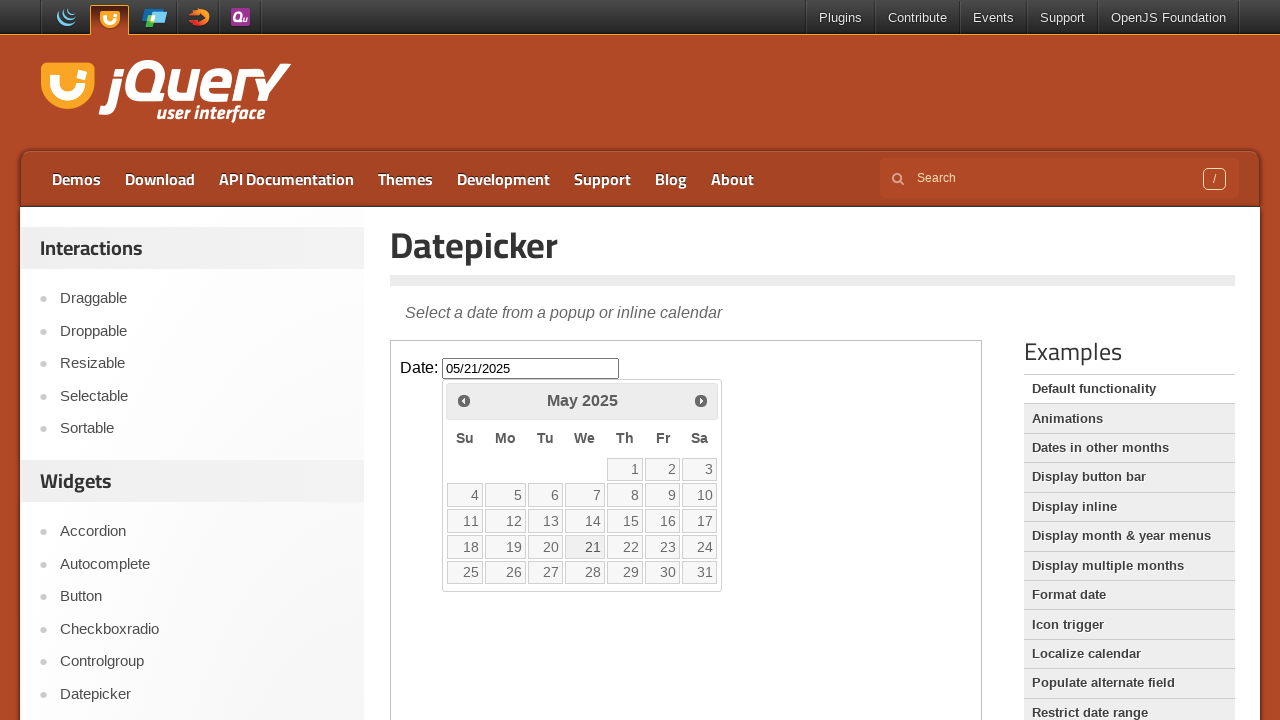

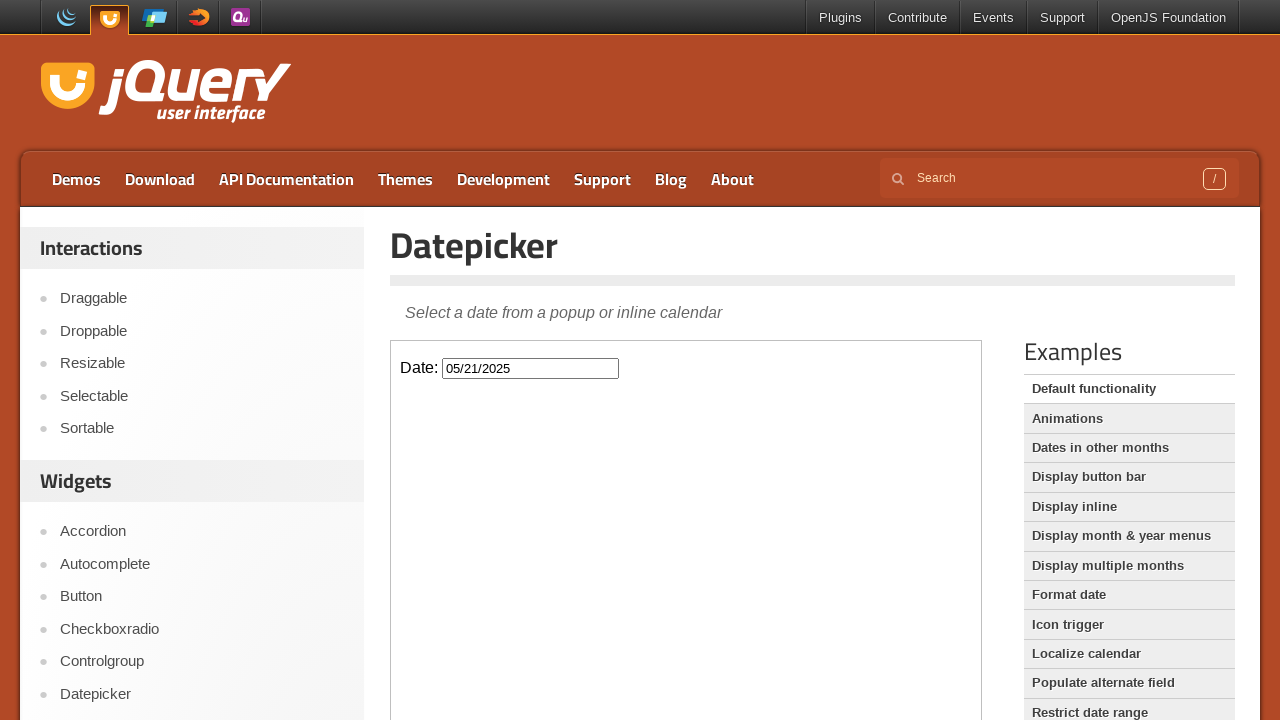